Tests the stability of a Study dropdown menu by repeatedly hovering between the button and dropdown area, checking for flickering behavior across 10 iterations.

Starting URL: https://asyncsite.com/

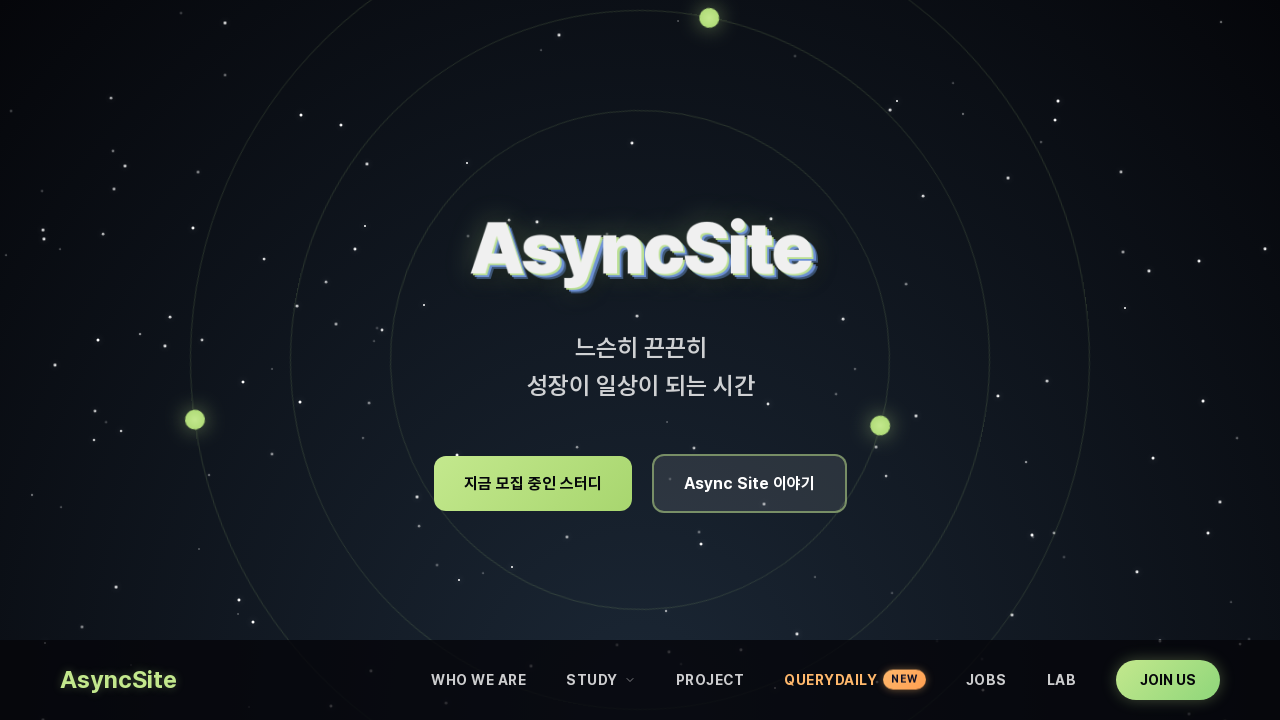

Waited for page to reach networkidle state
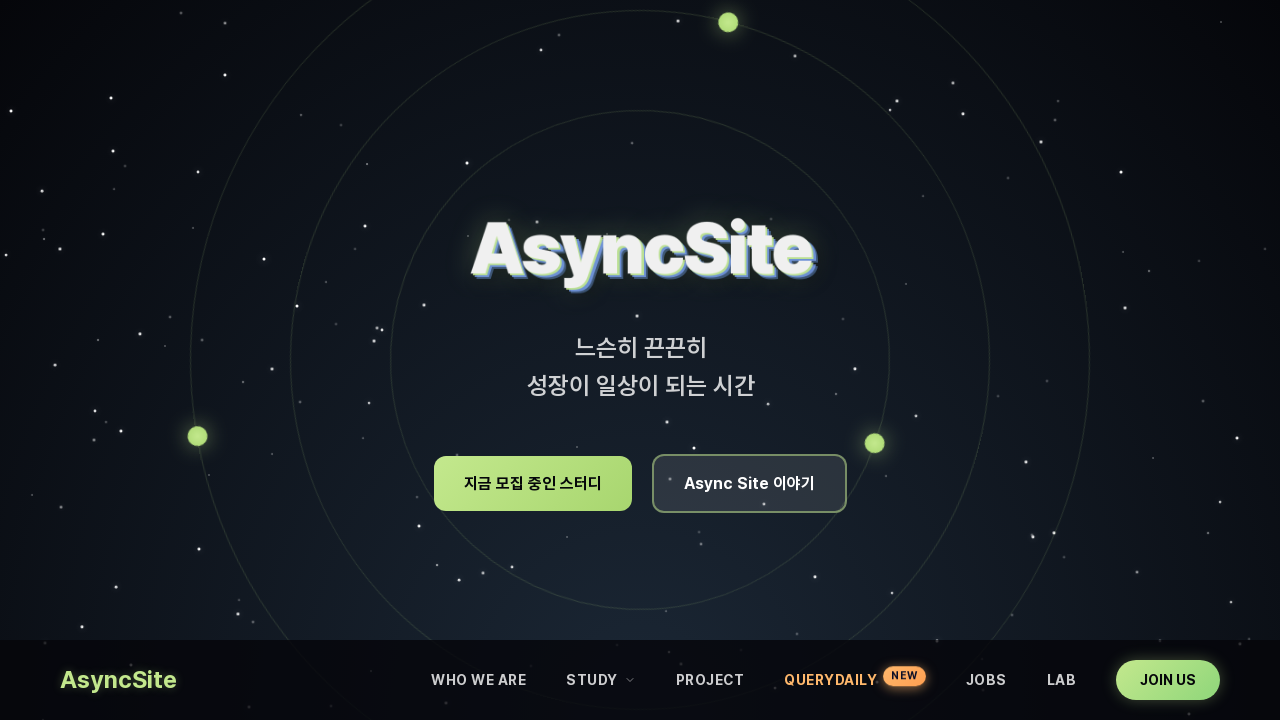

Waited 2000ms for page to fully load
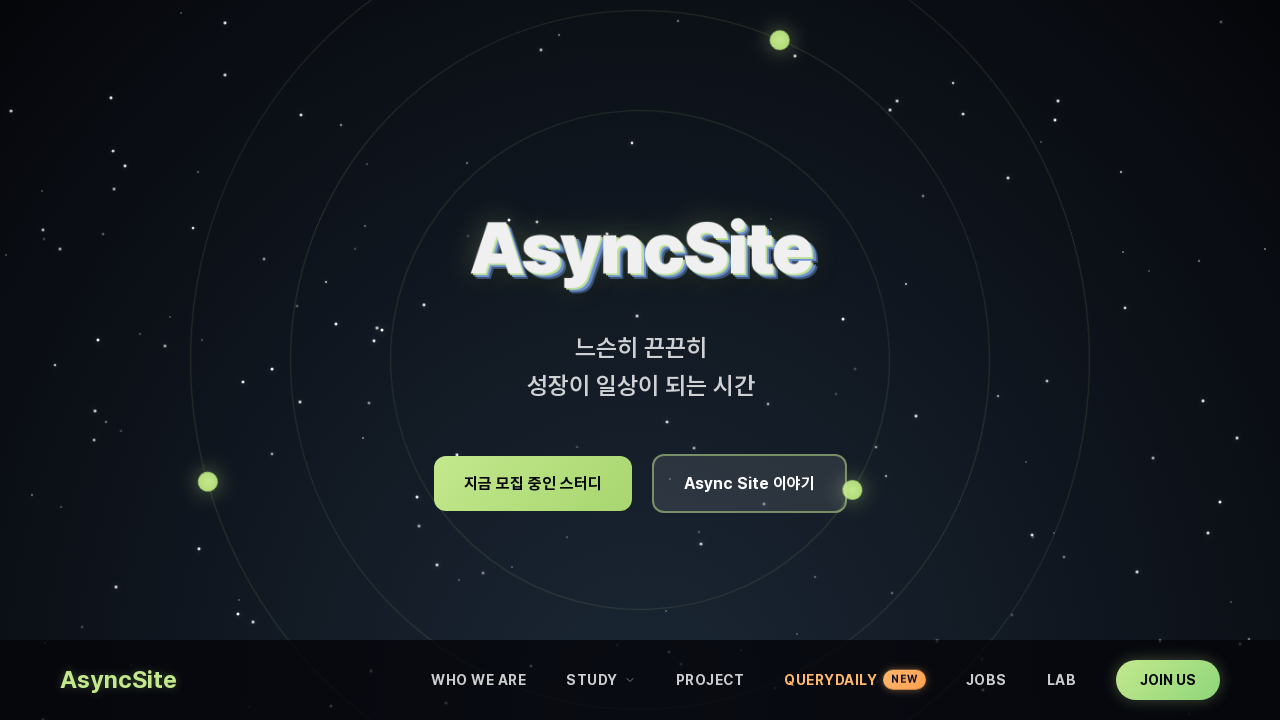

Located the Study button element
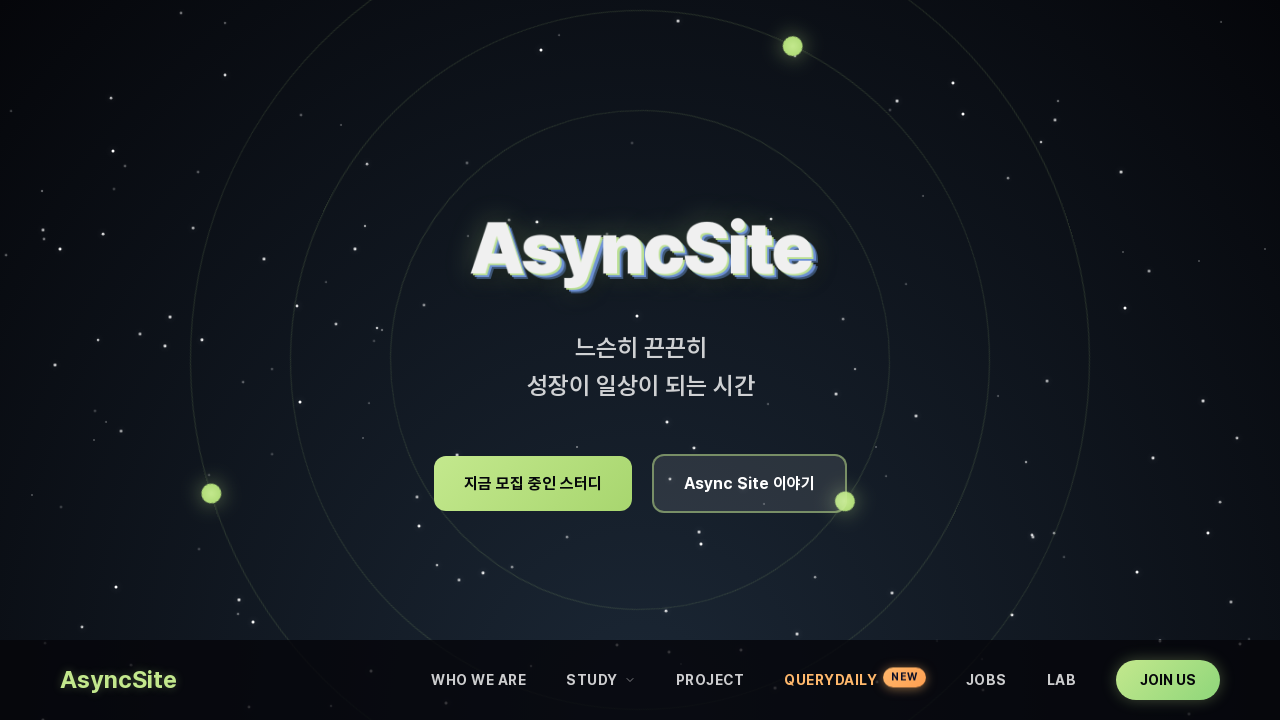

Waited for Study button to become visible
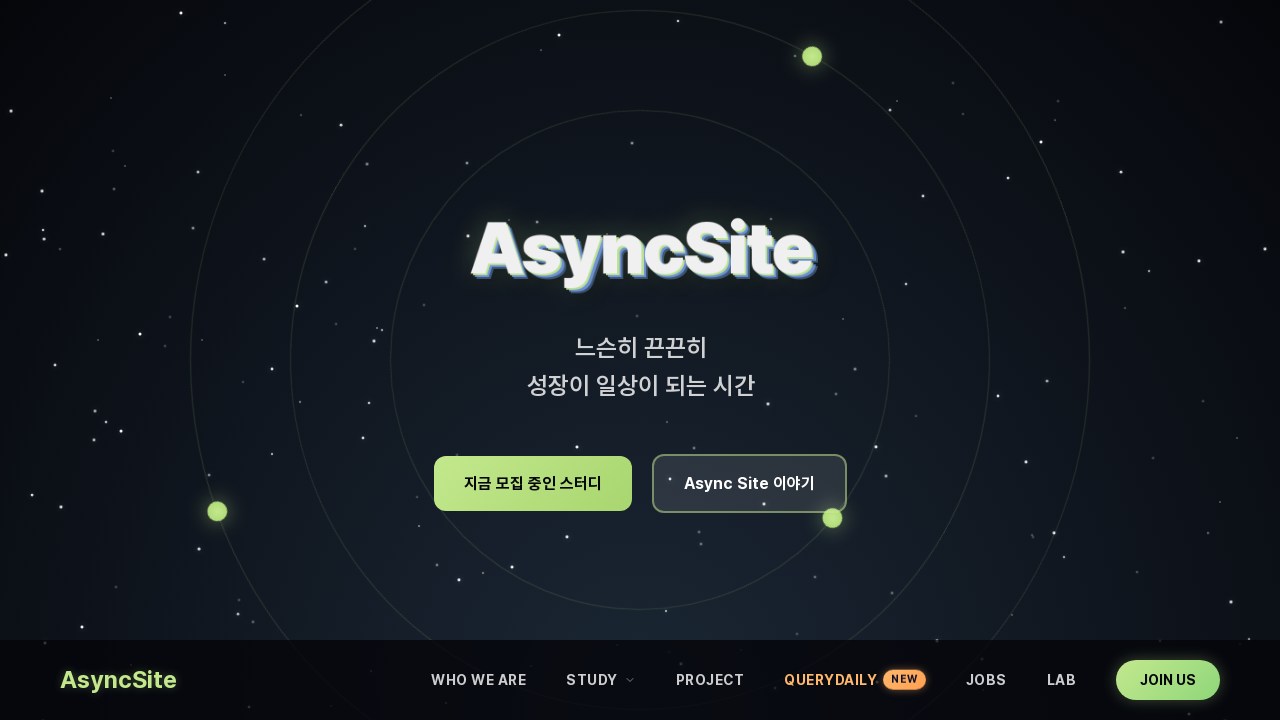

Iteration 1: Hovered on Study button at (601, 680) on button.nav-link:has-text("STUDY")
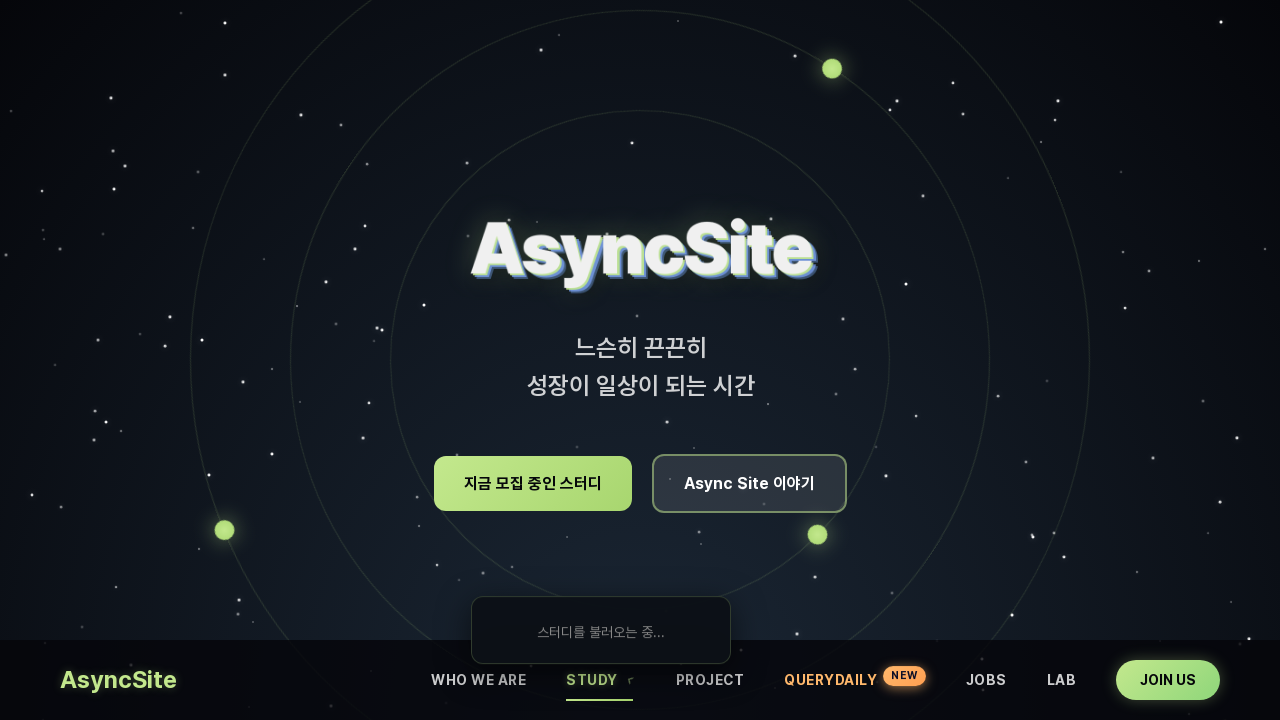

Iteration 1: Waited 200ms after hovering on button
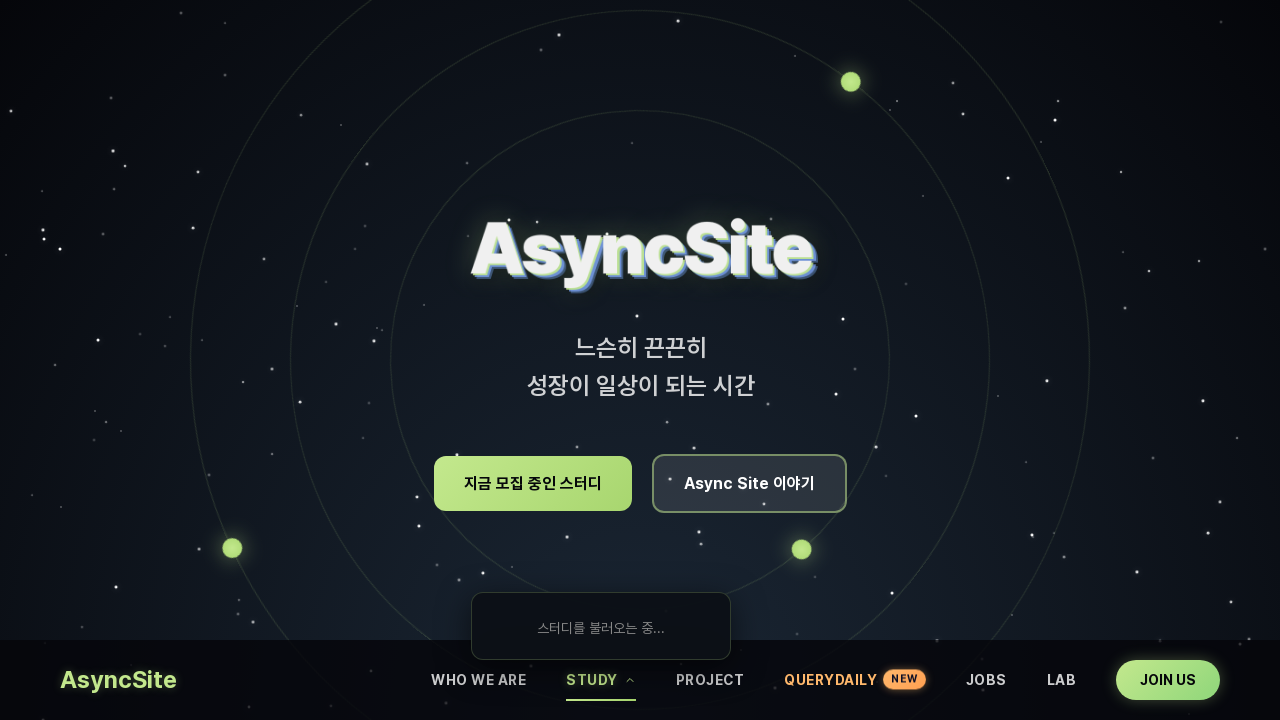

Iteration 1: Dropdown is visible, hovered on it at (601, 626) on .nav-dropdown
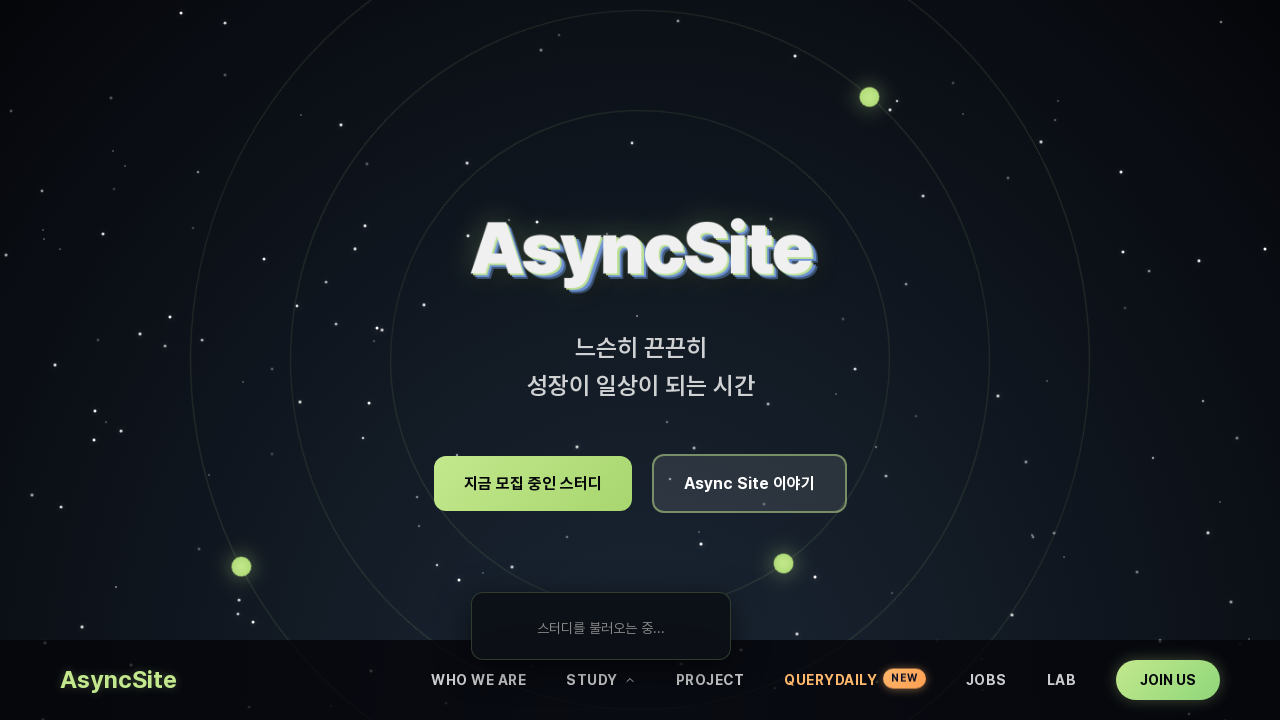

Iteration 1: Waited 100ms after hovering on dropdown
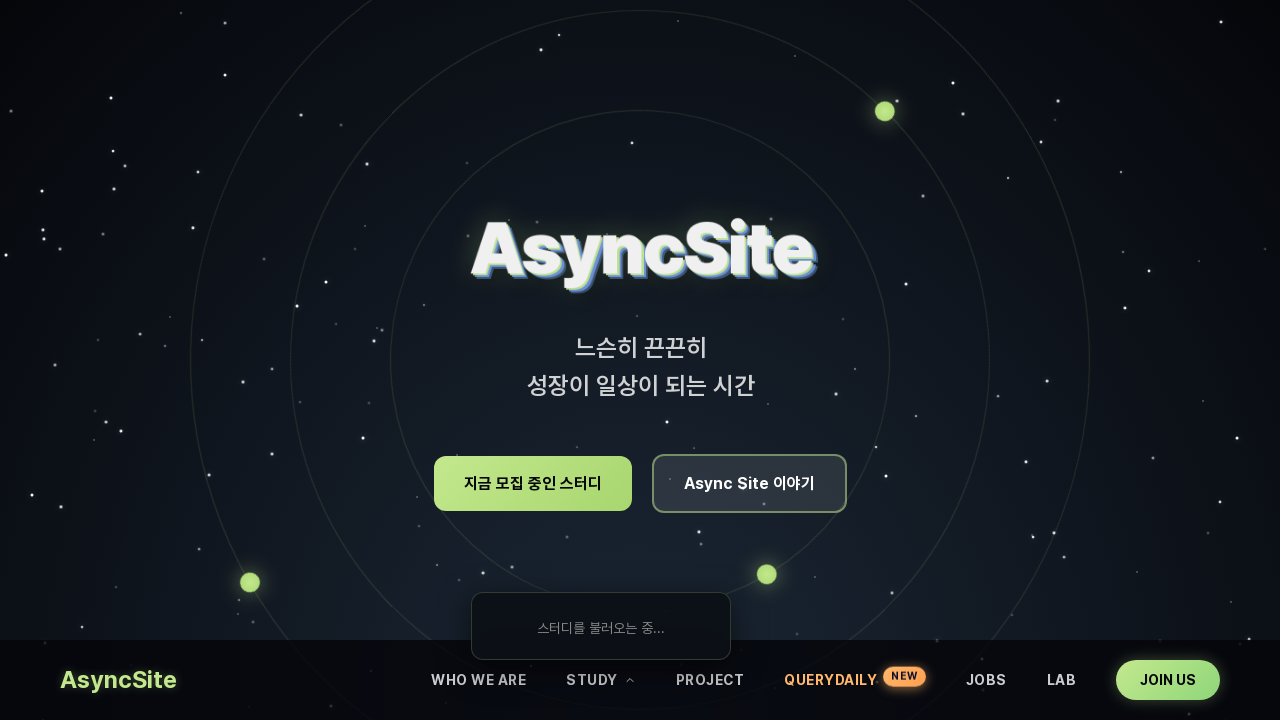

Iteration 1: Moved hover back to Study button at (601, 680) on button.nav-link:has-text("STUDY")
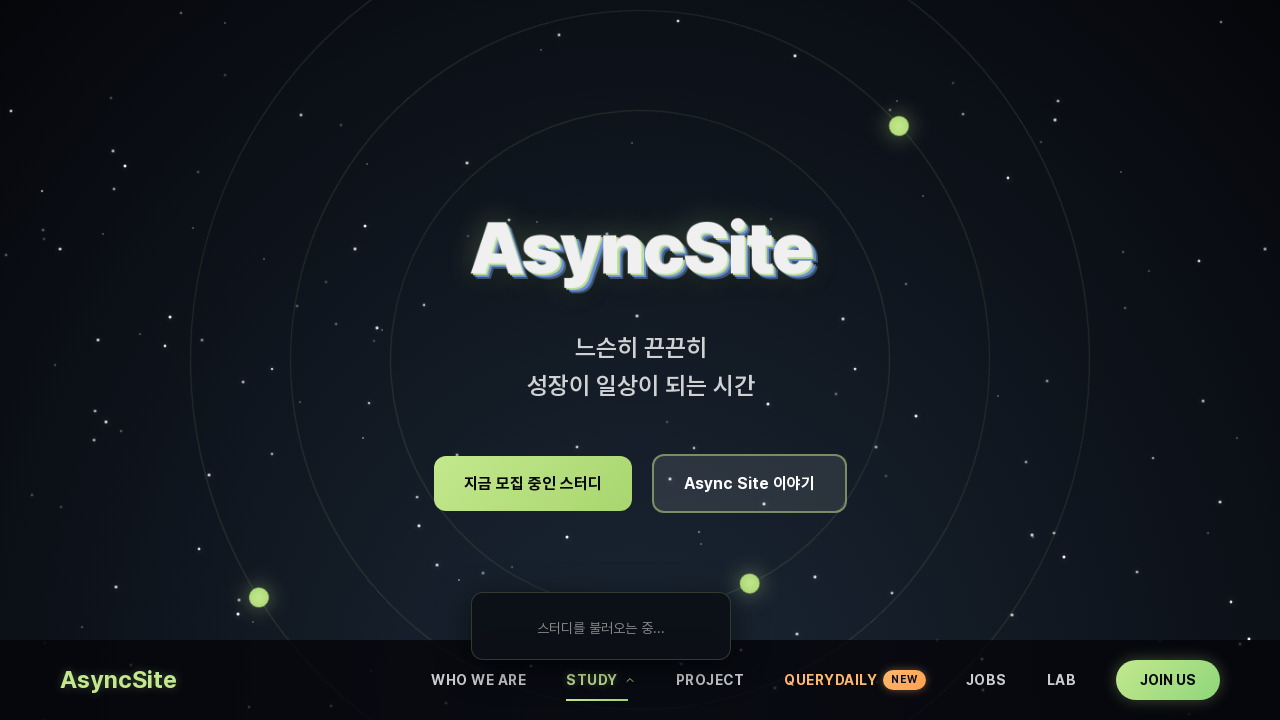

Iteration 1: Waited 100ms after moving back to button
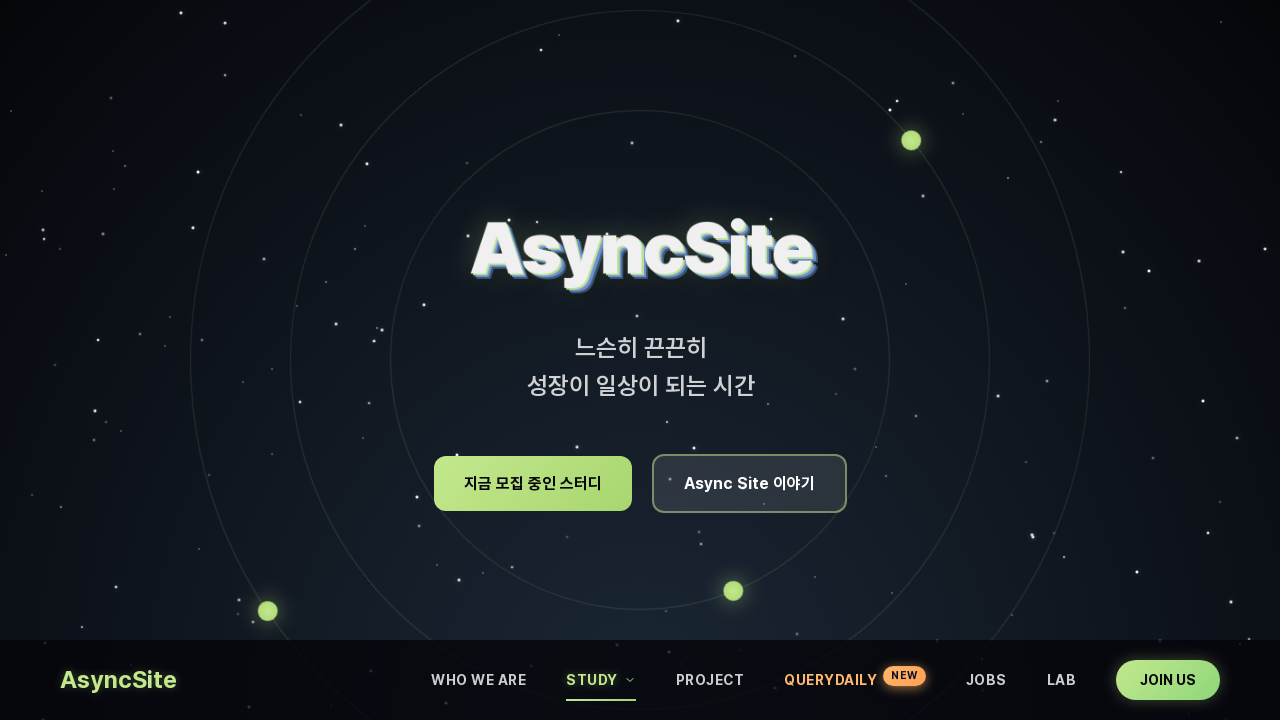

Iteration 1: Moved mouse away to close dropdown at (100, 100)
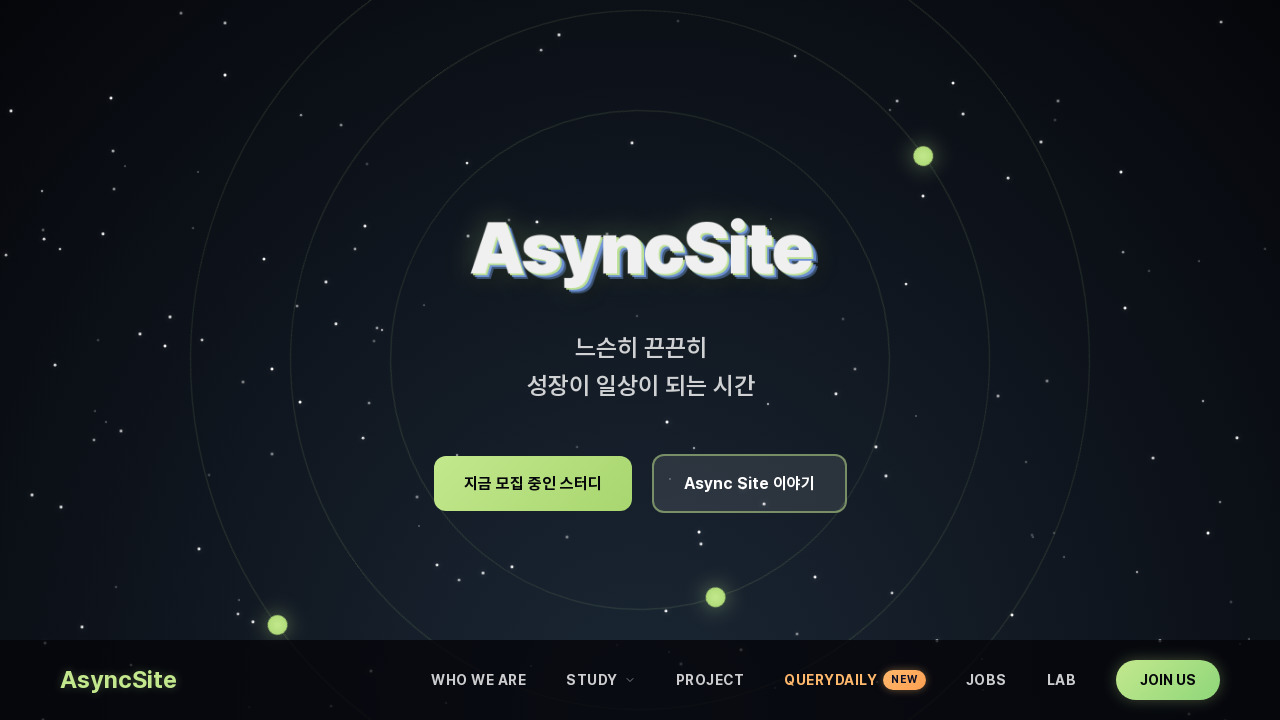

Iteration 1: Waited 300ms for dropdown to close
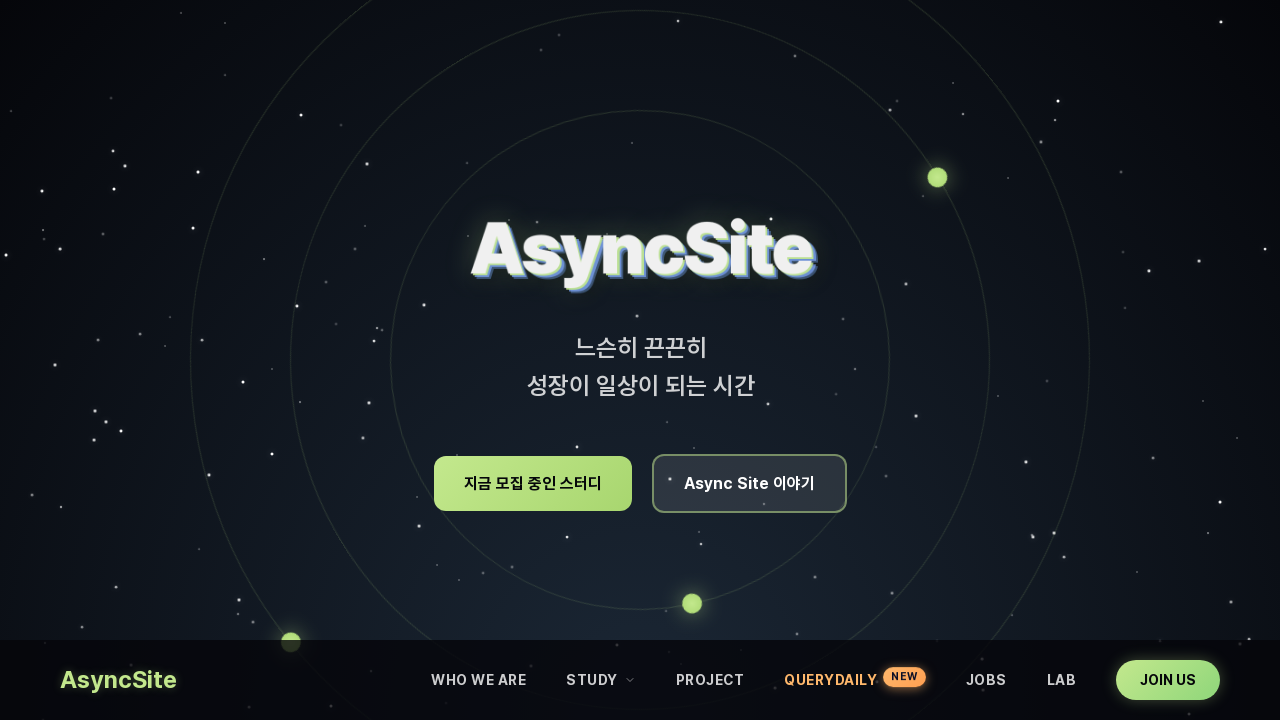

Iteration 2: Hovered on Study button at (601, 680) on button.nav-link:has-text("STUDY")
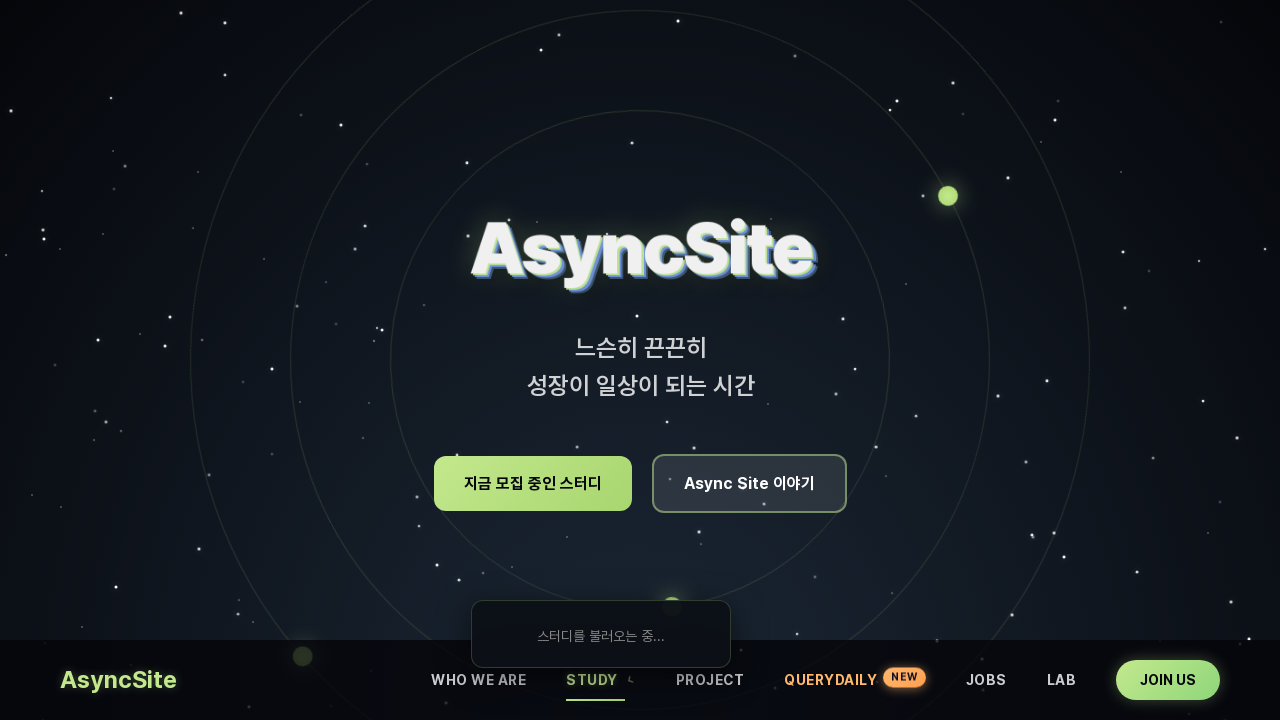

Iteration 2: Waited 200ms after hovering on button
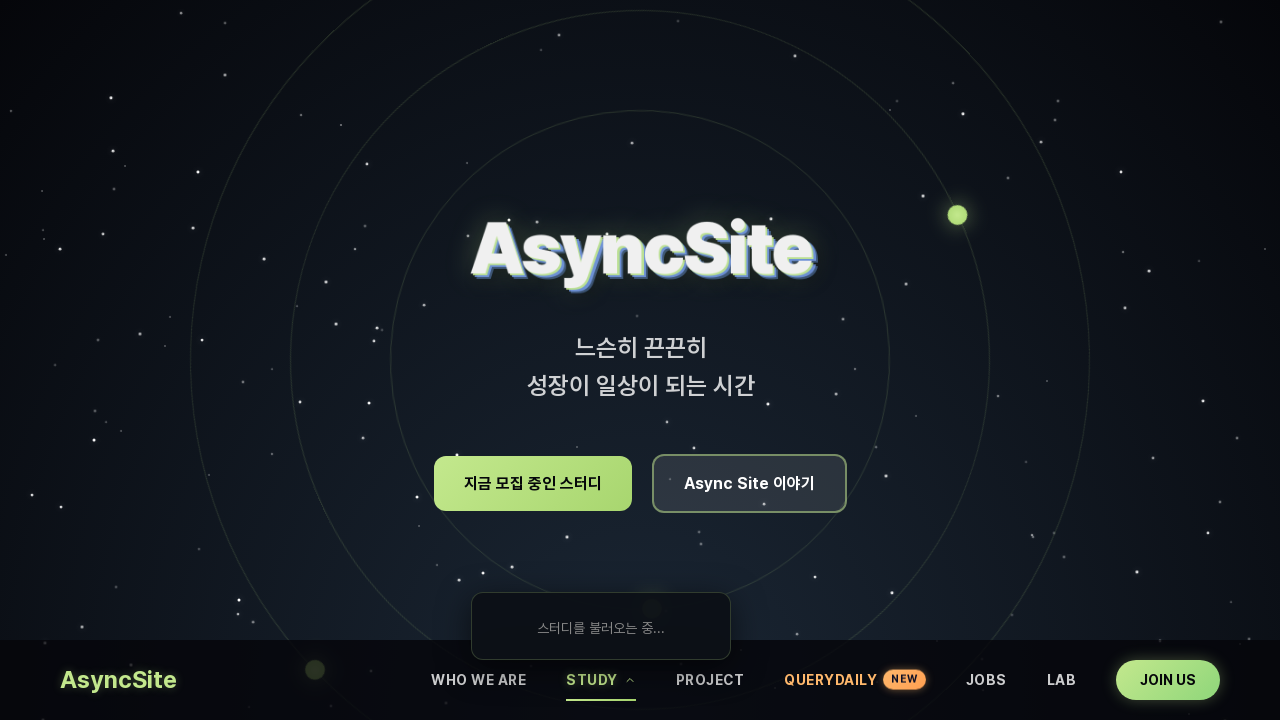

Iteration 2: Dropdown is visible, hovered on it at (601, 626) on .nav-dropdown
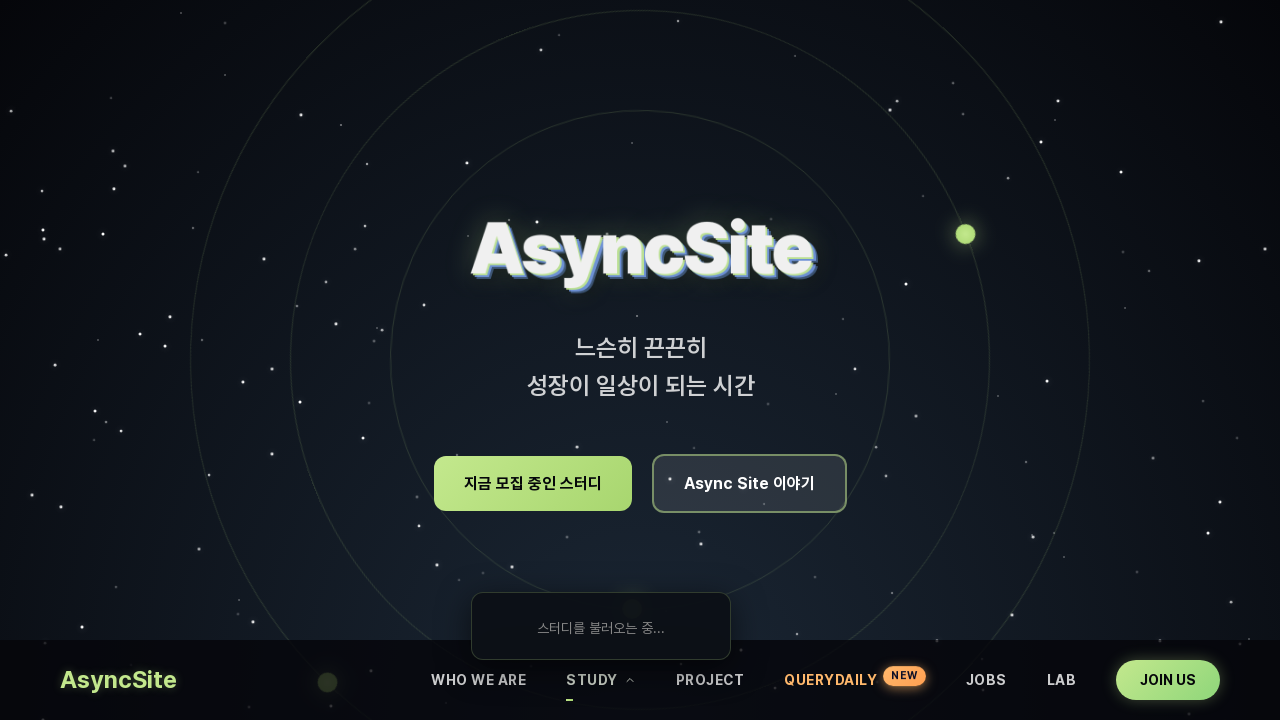

Iteration 2: Waited 100ms after hovering on dropdown
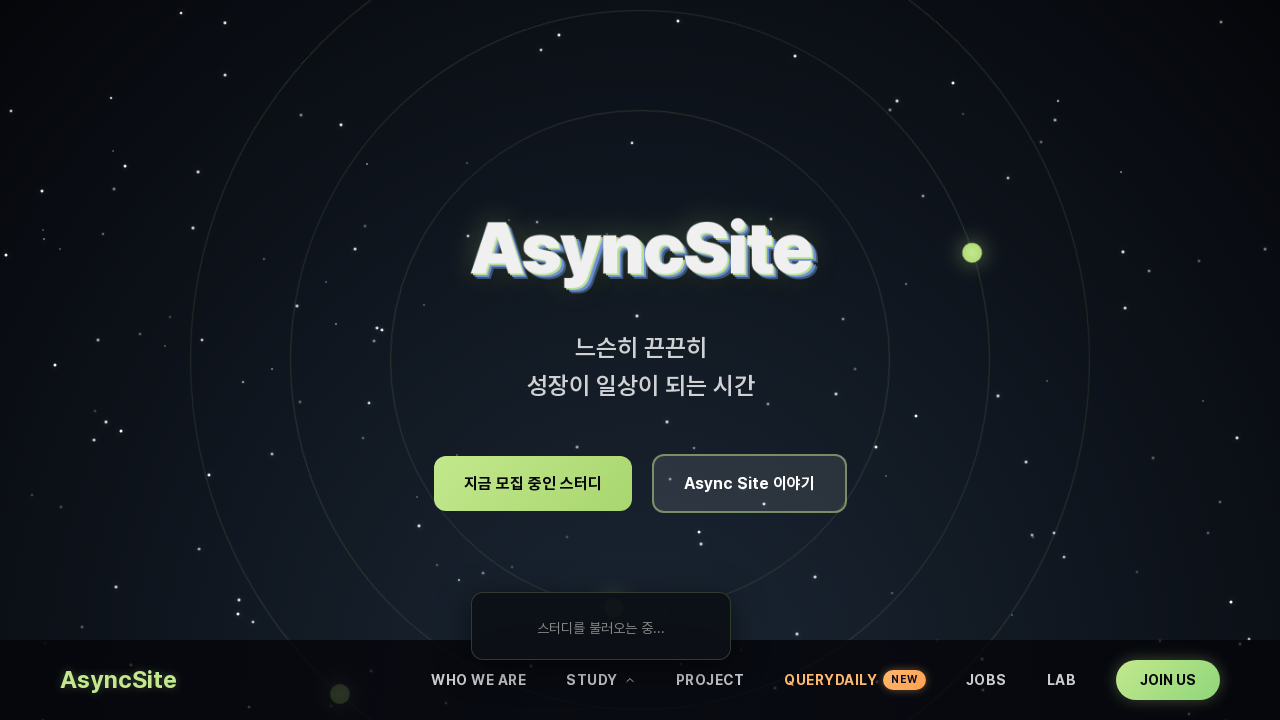

Iteration 2: Moved hover back to Study button at (601, 680) on button.nav-link:has-text("STUDY")
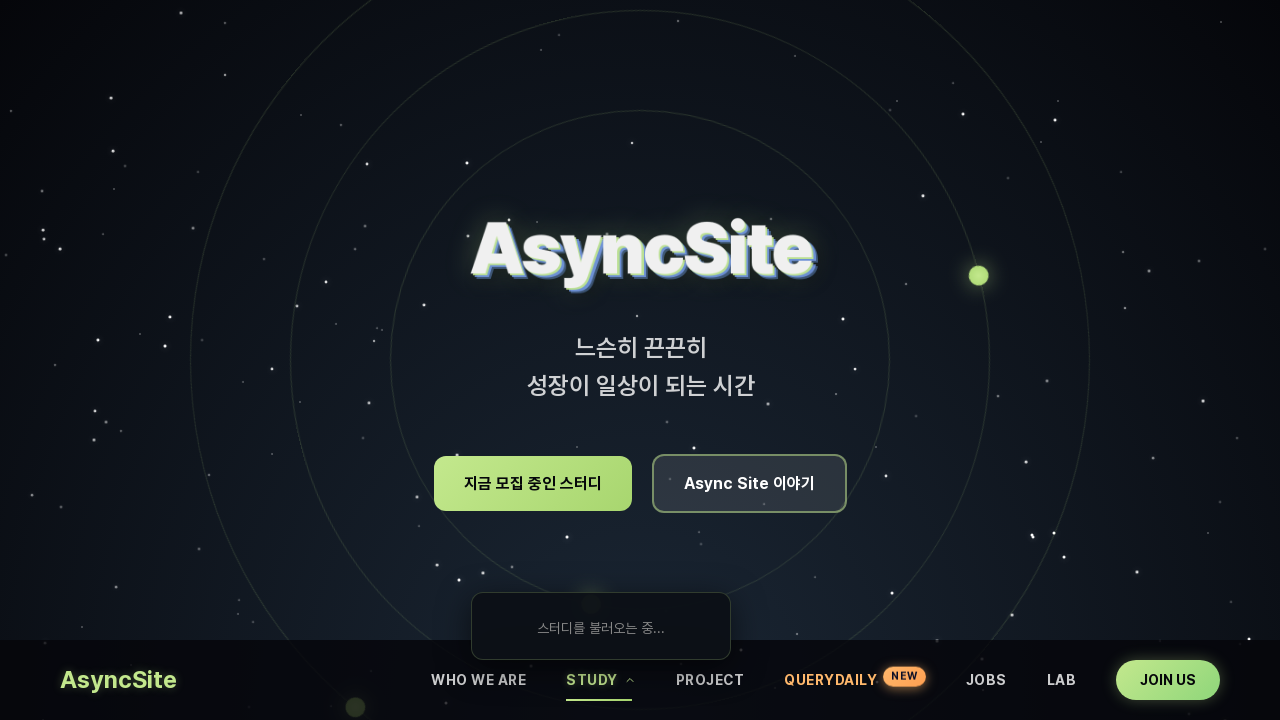

Iteration 2: Waited 100ms after moving back to button
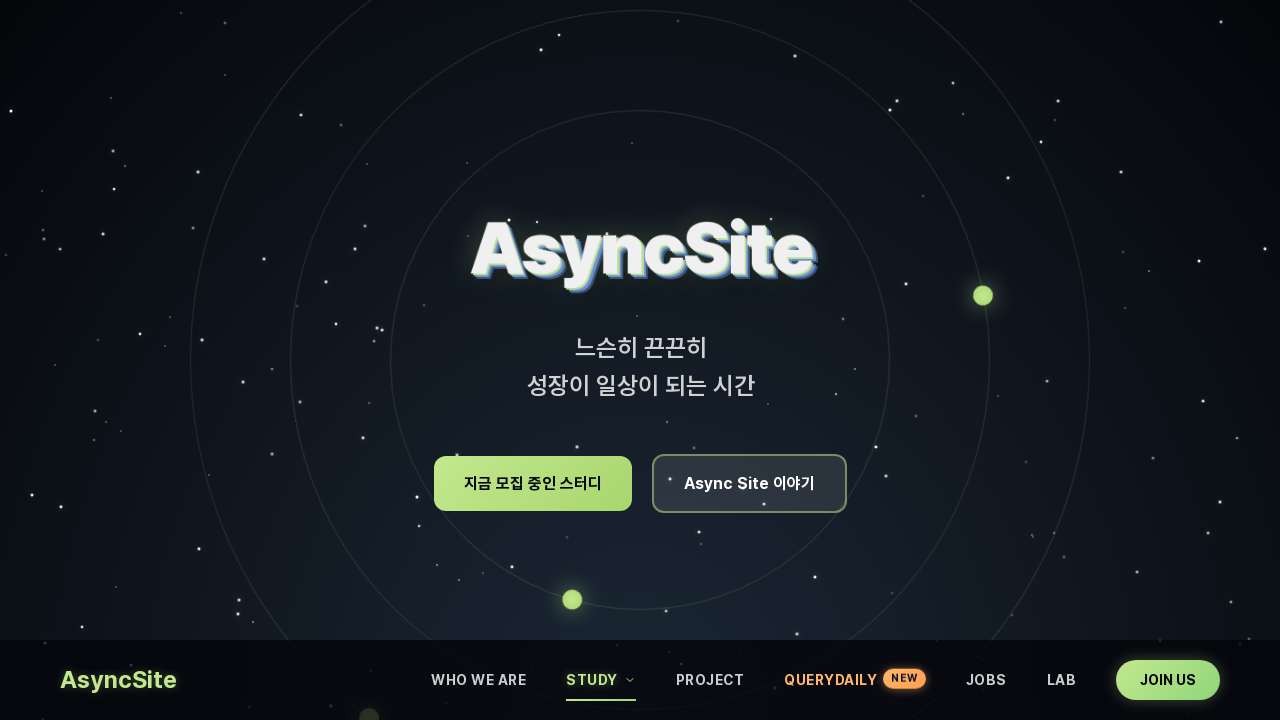

Iteration 2: Moved mouse away to close dropdown at (100, 100)
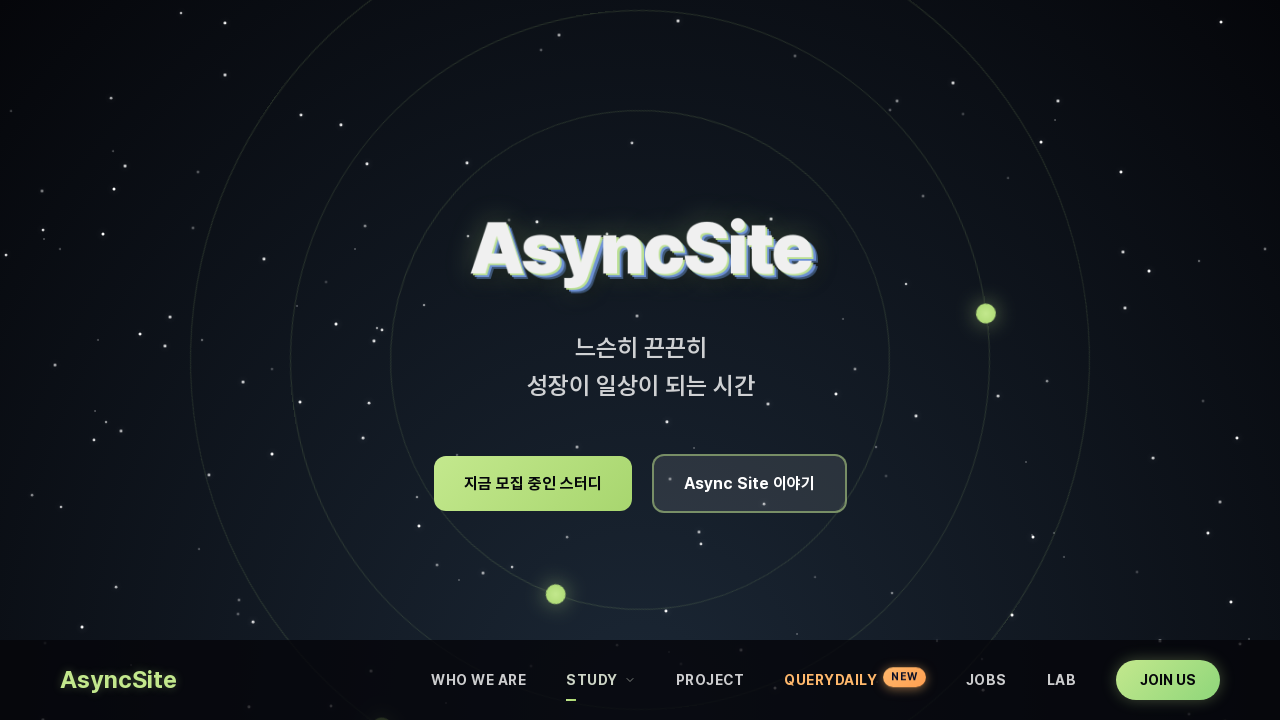

Iteration 2: Waited 300ms for dropdown to close
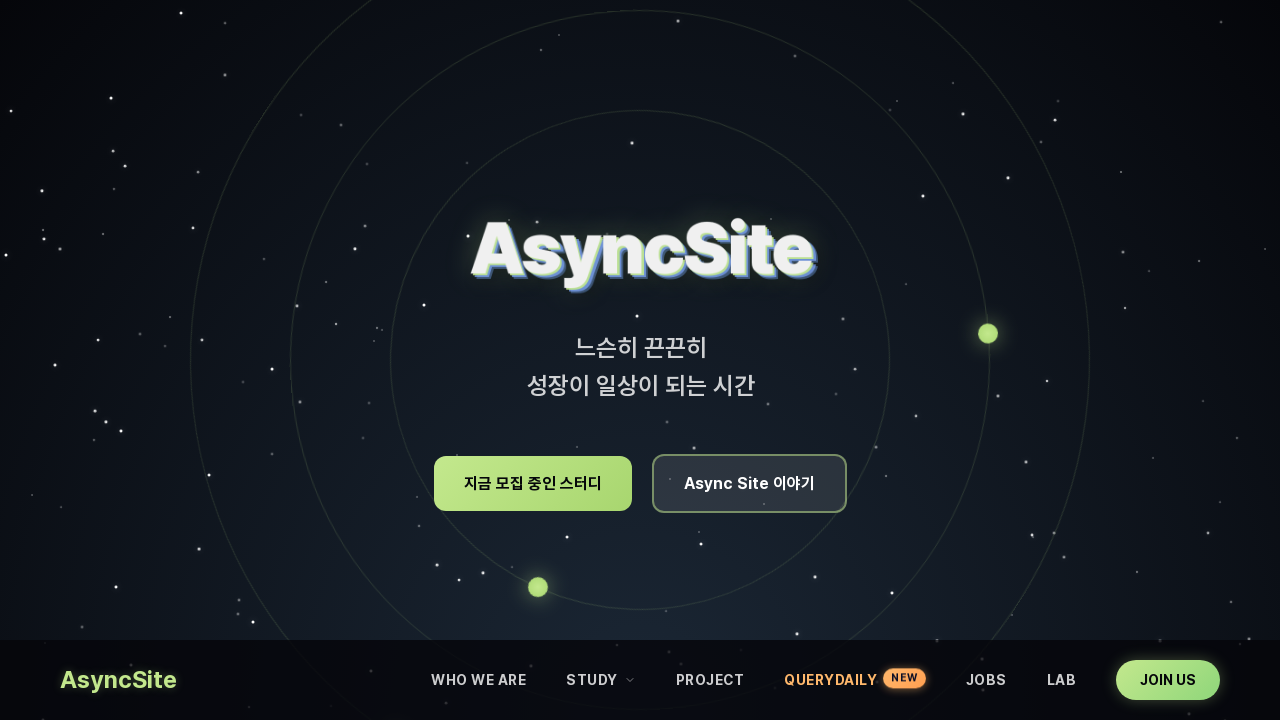

Iteration 3: Hovered on Study button at (601, 680) on button.nav-link:has-text("STUDY")
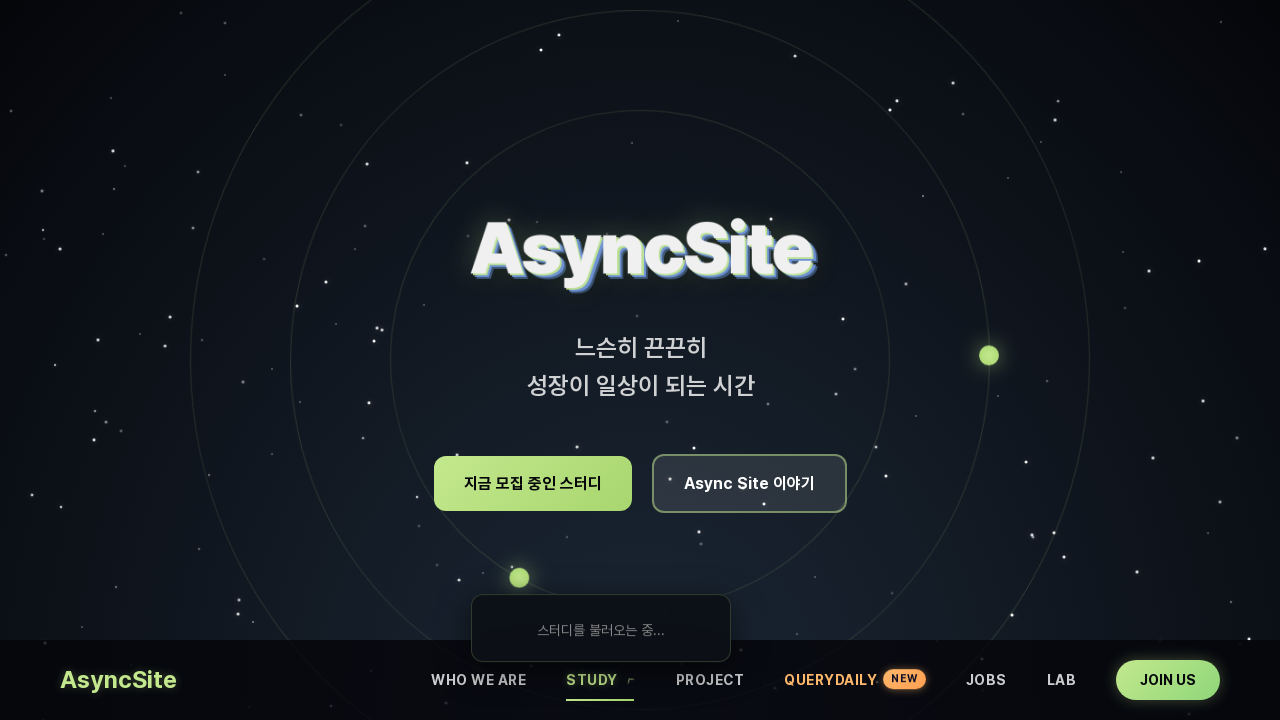

Iteration 3: Waited 200ms after hovering on button
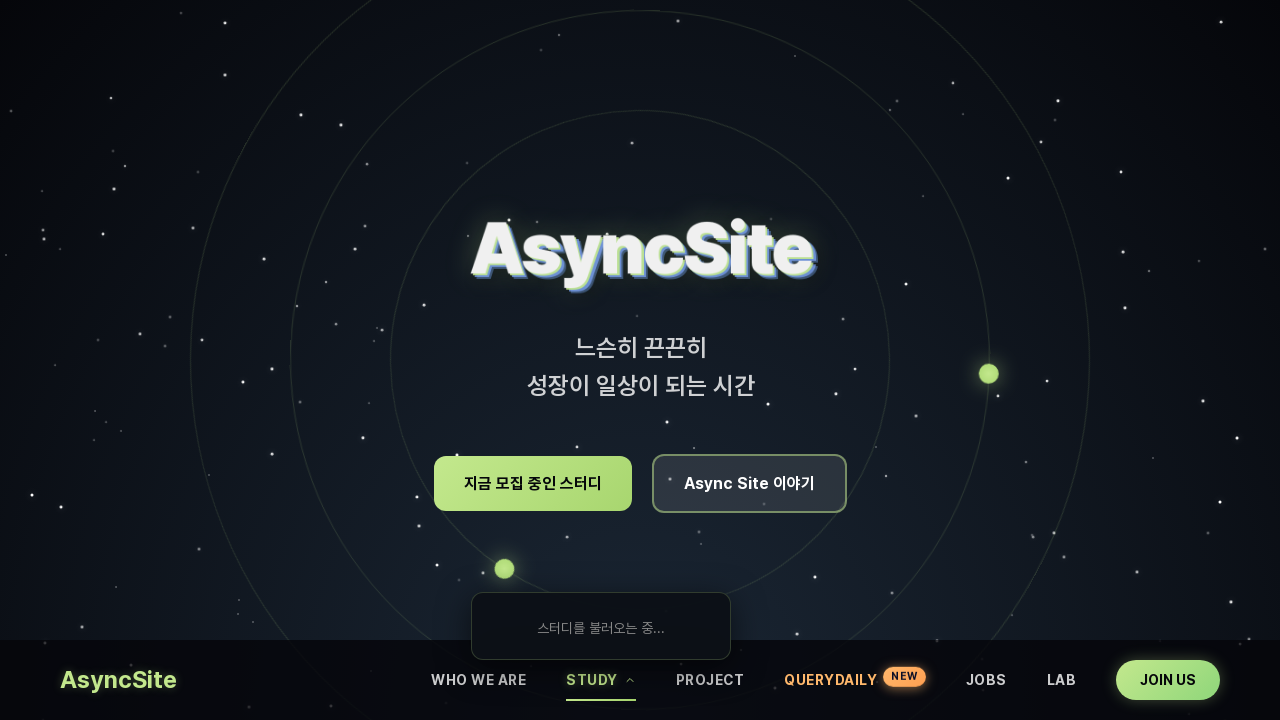

Iteration 3: Dropdown is visible, hovered on it at (601, 626) on .nav-dropdown
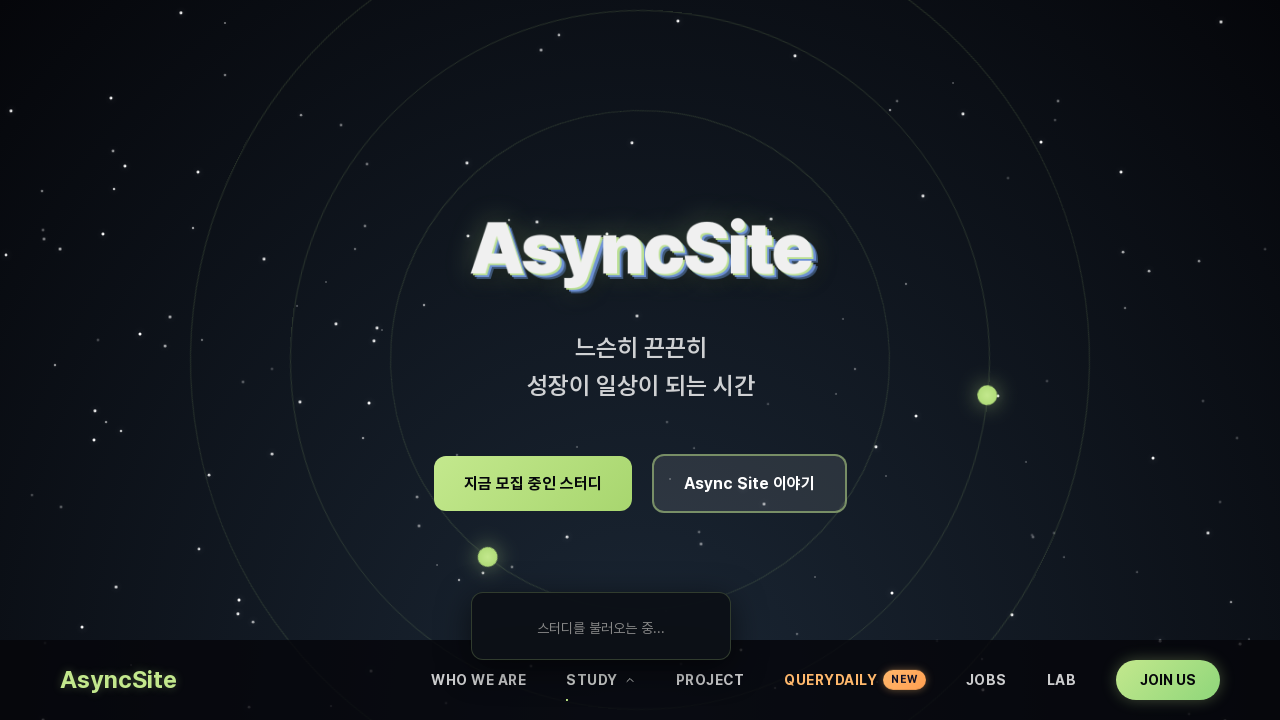

Iteration 3: Waited 100ms after hovering on dropdown
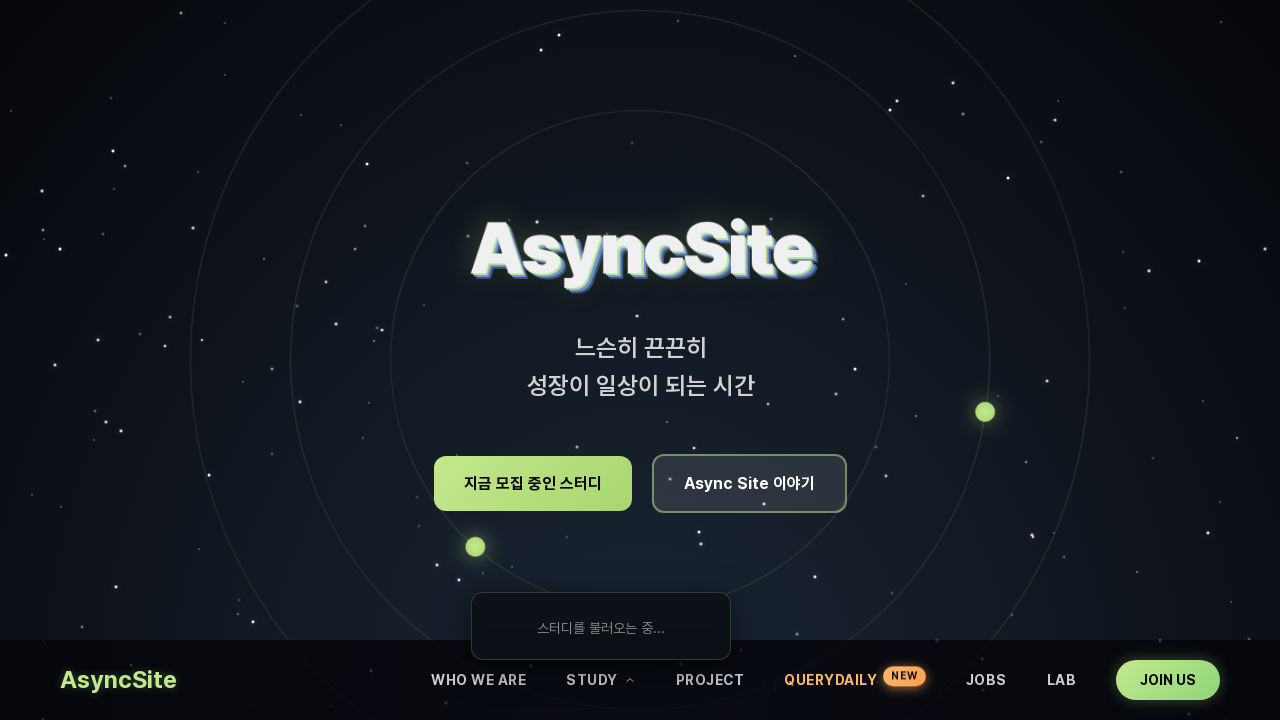

Iteration 3: Moved hover back to Study button at (601, 680) on button.nav-link:has-text("STUDY")
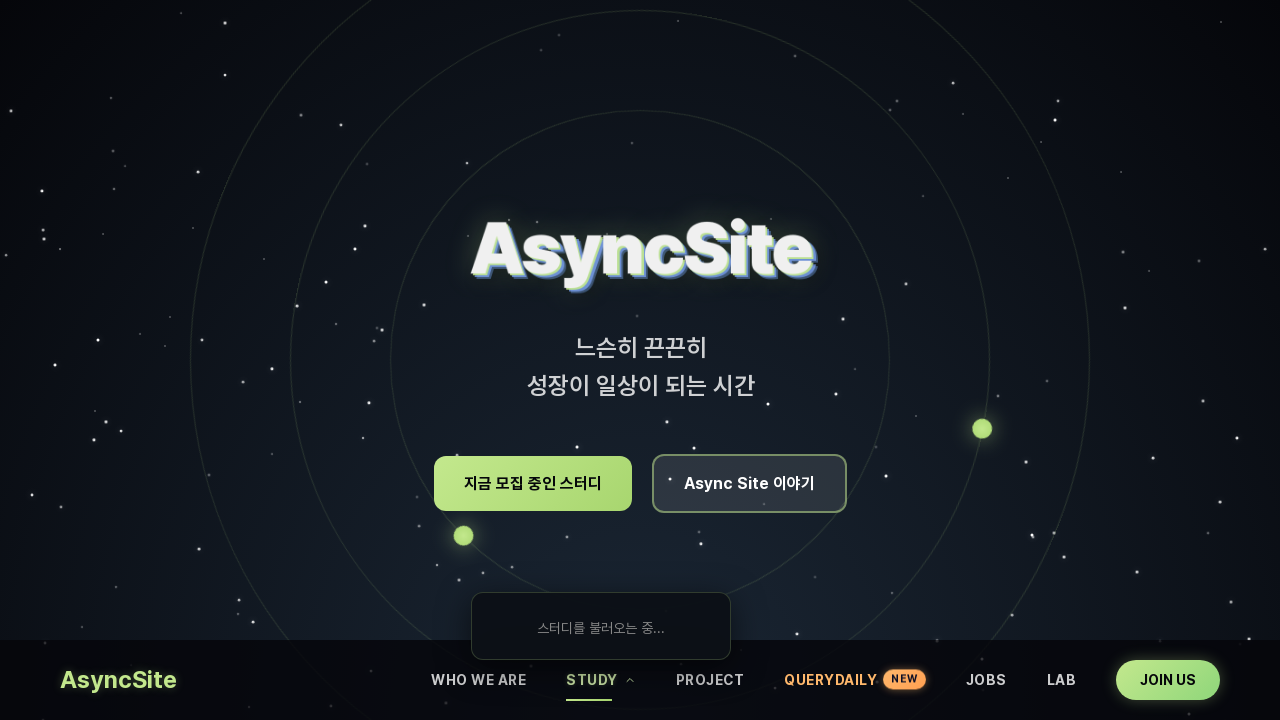

Iteration 3: Waited 100ms after moving back to button
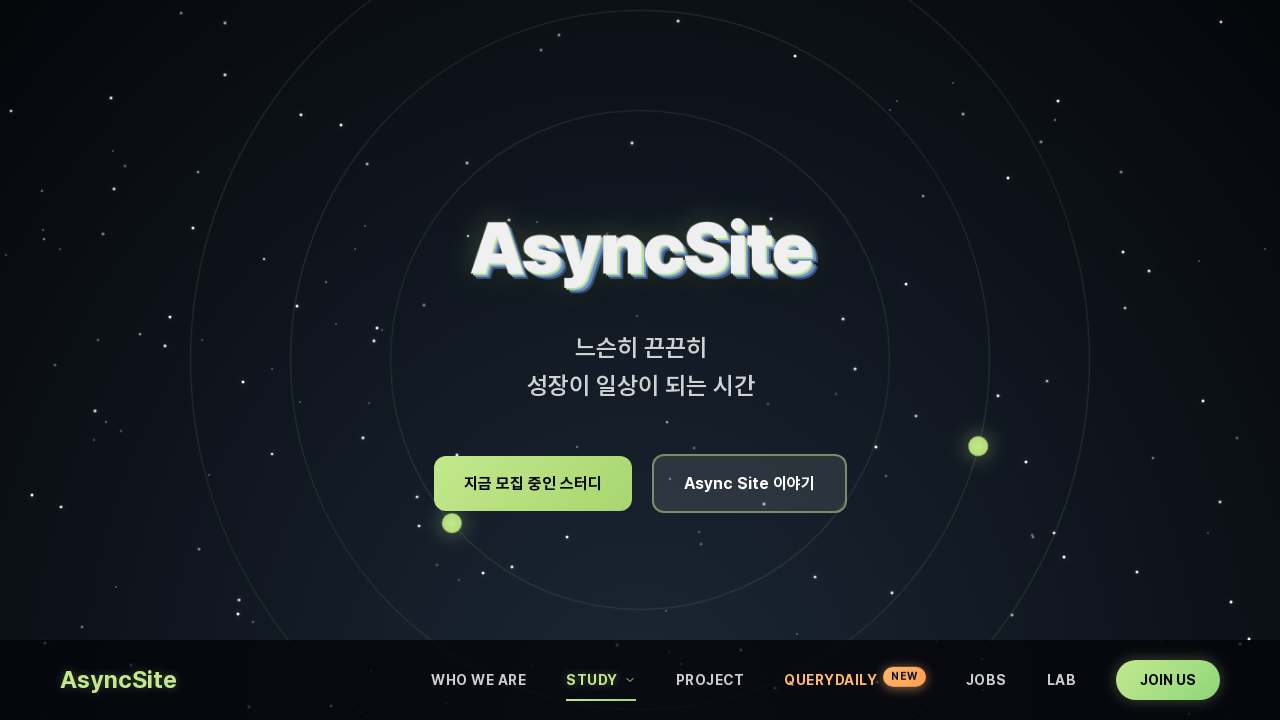

Iteration 3: Moved mouse away to close dropdown at (100, 100)
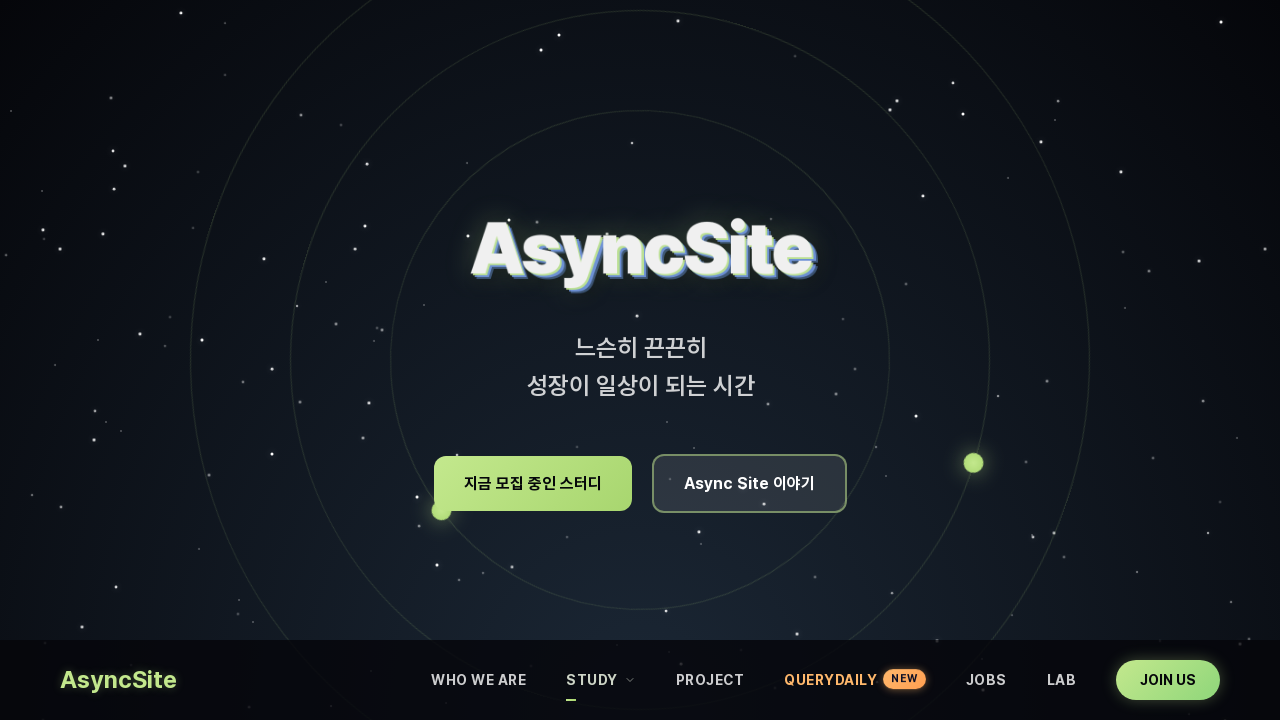

Iteration 3: Waited 300ms for dropdown to close
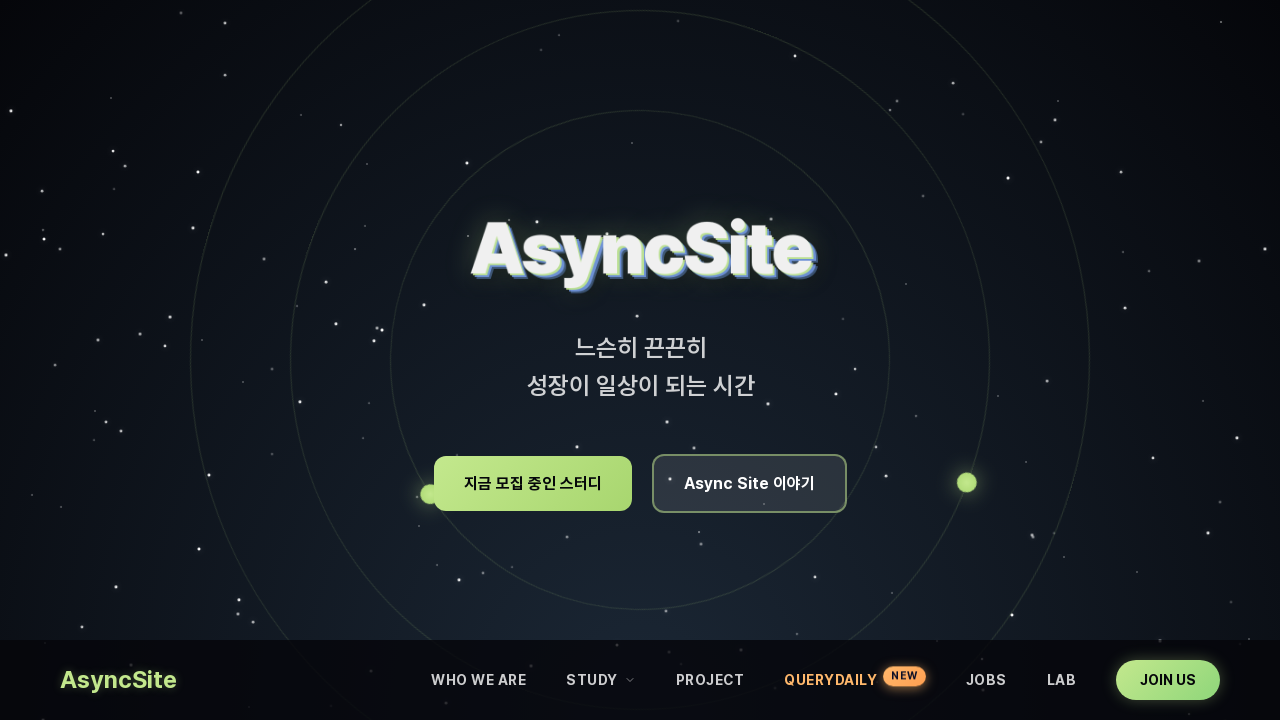

Iteration 4: Hovered on Study button at (601, 680) on button.nav-link:has-text("STUDY")
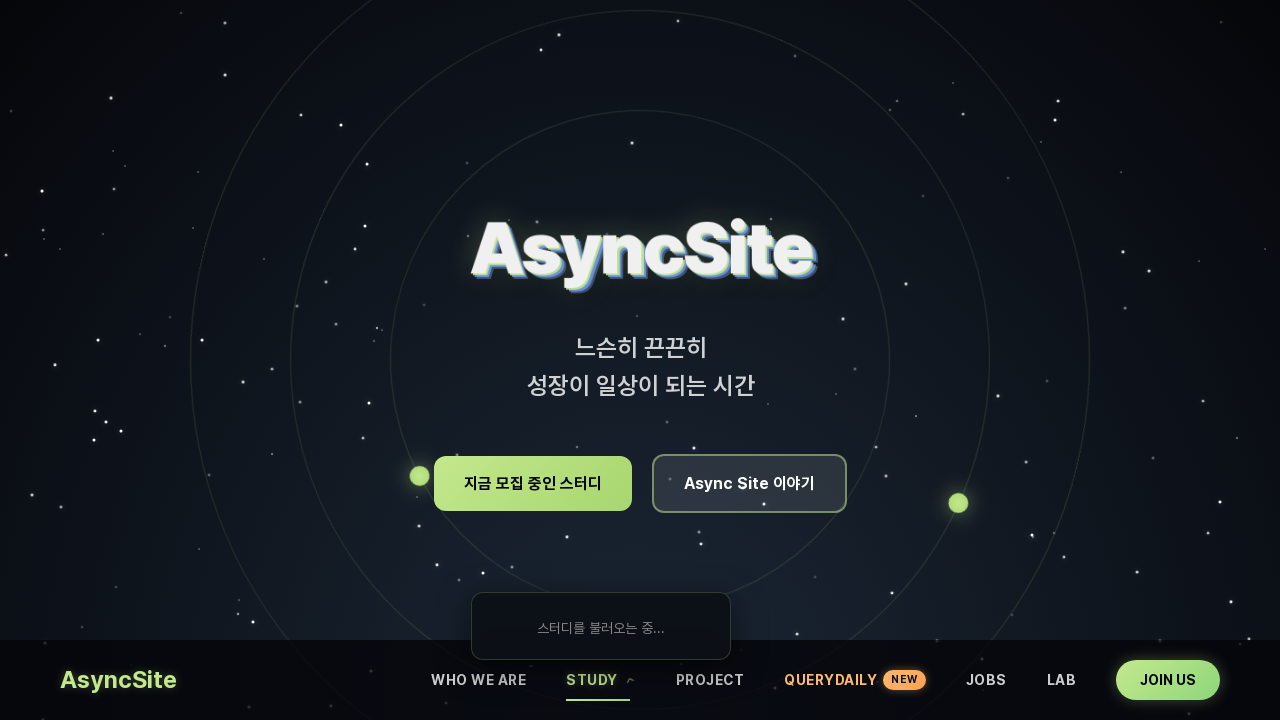

Iteration 4: Waited 200ms after hovering on button
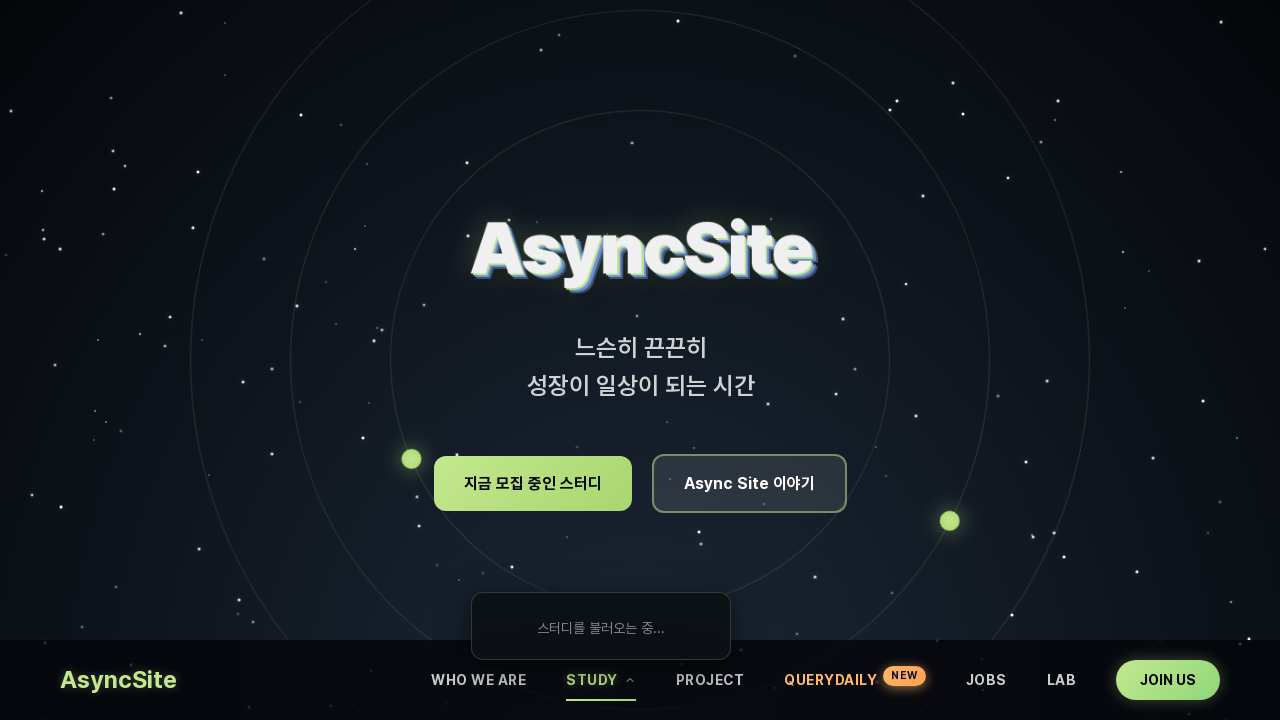

Iteration 4: Dropdown is visible, hovered on it at (601, 626) on .nav-dropdown
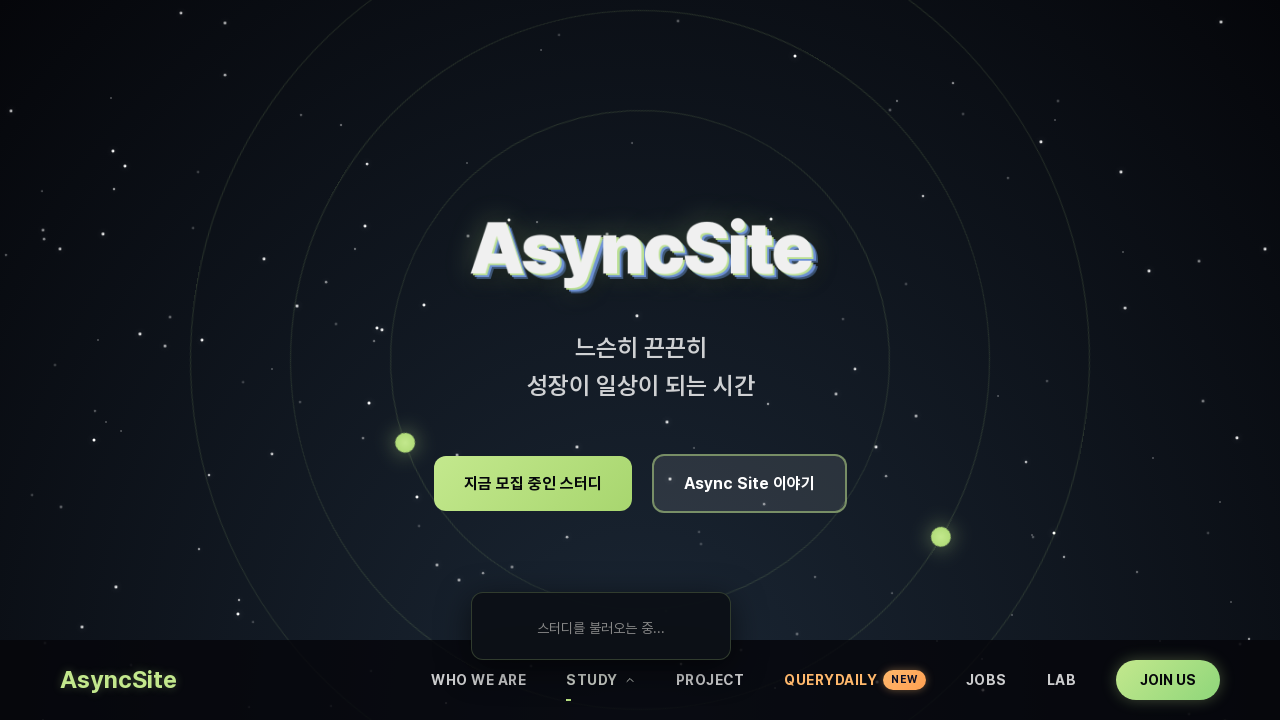

Iteration 4: Waited 100ms after hovering on dropdown
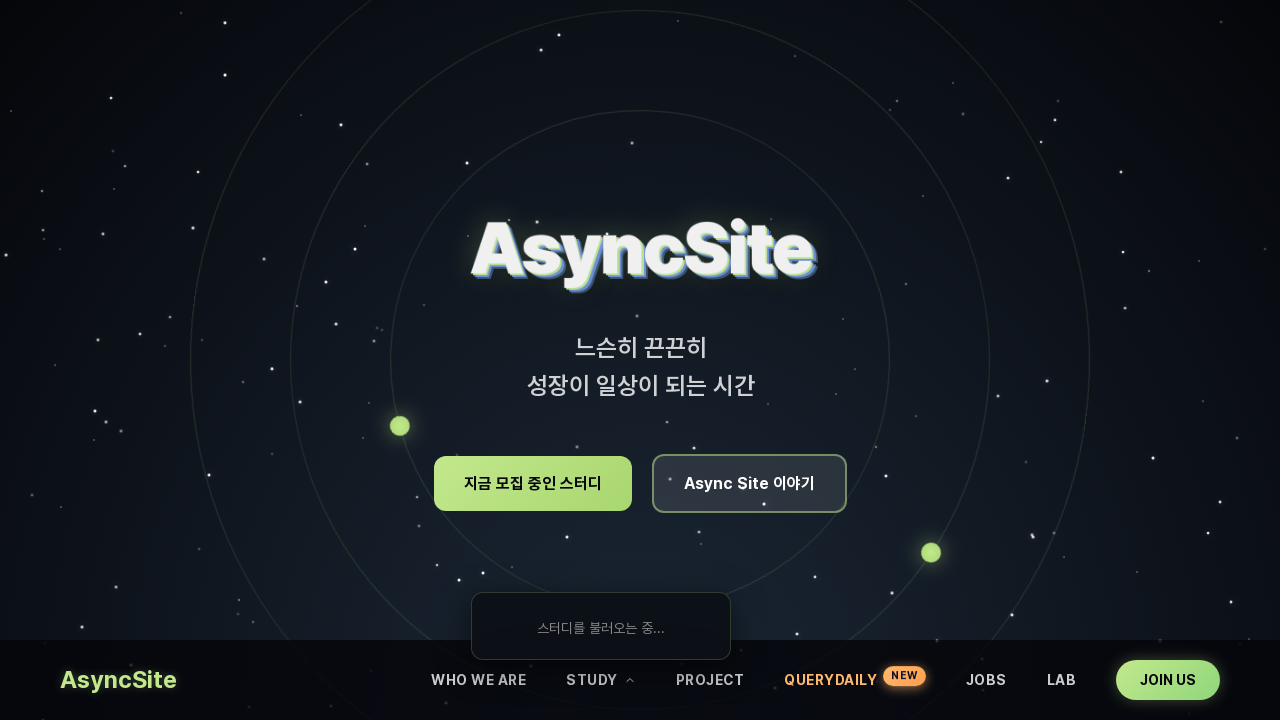

Iteration 4: Moved hover back to Study button at (601, 680) on button.nav-link:has-text("STUDY")
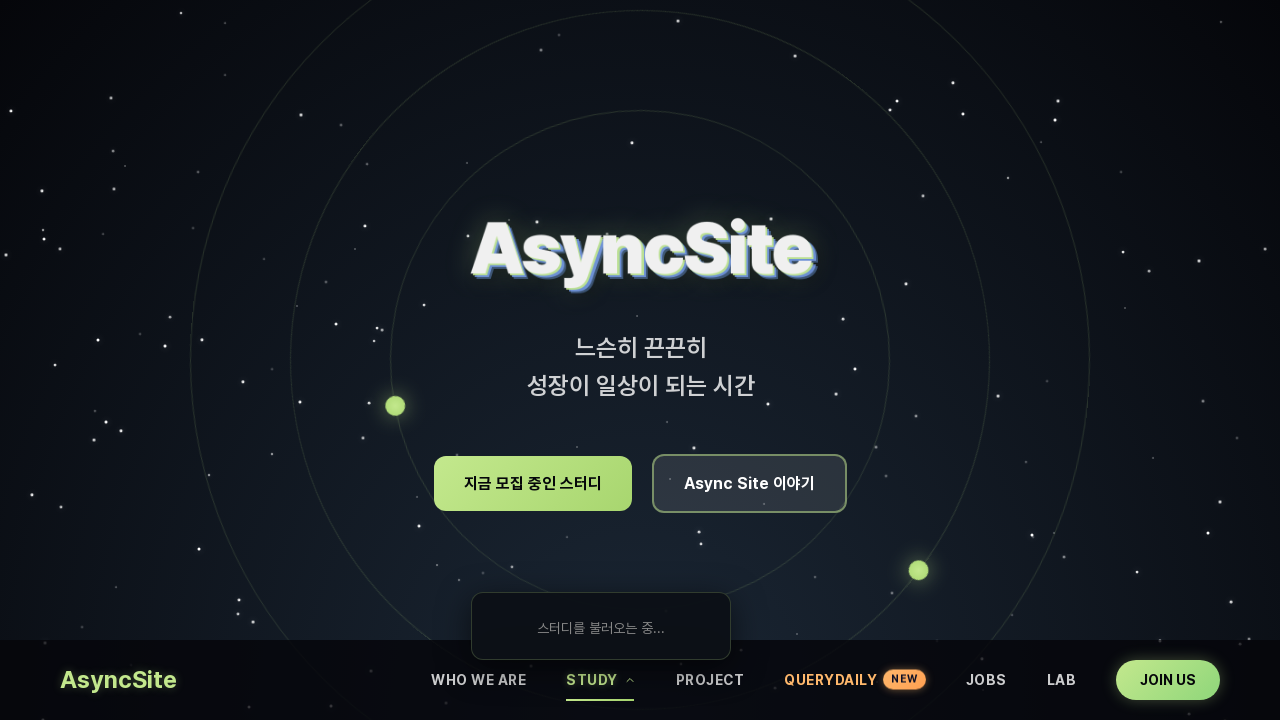

Iteration 4: Waited 100ms after moving back to button
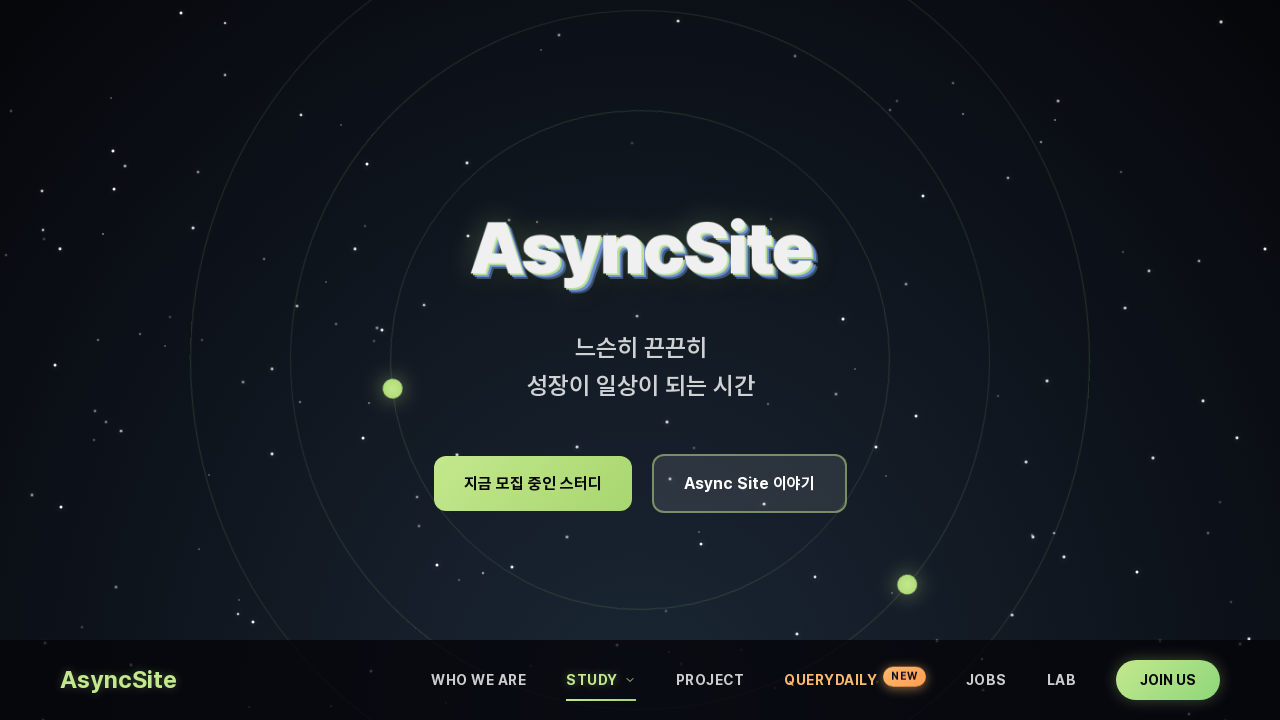

Iteration 4: Moved mouse away to close dropdown at (100, 100)
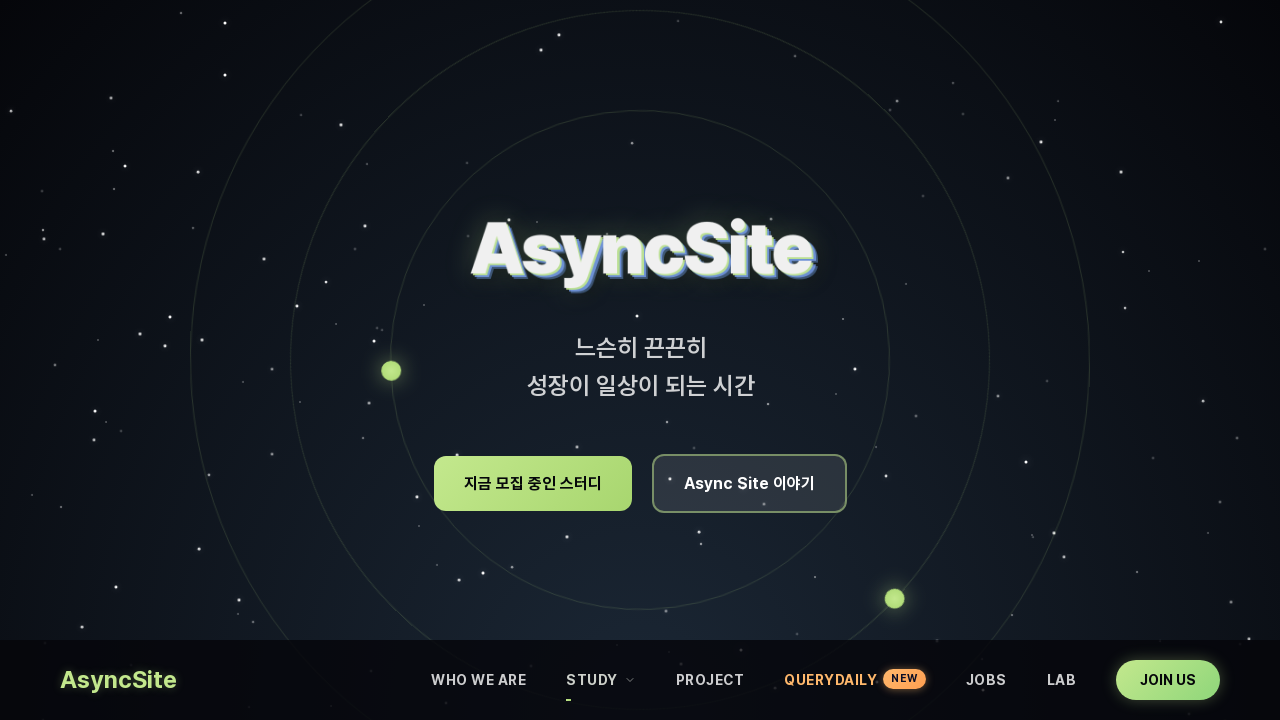

Iteration 4: Waited 300ms for dropdown to close
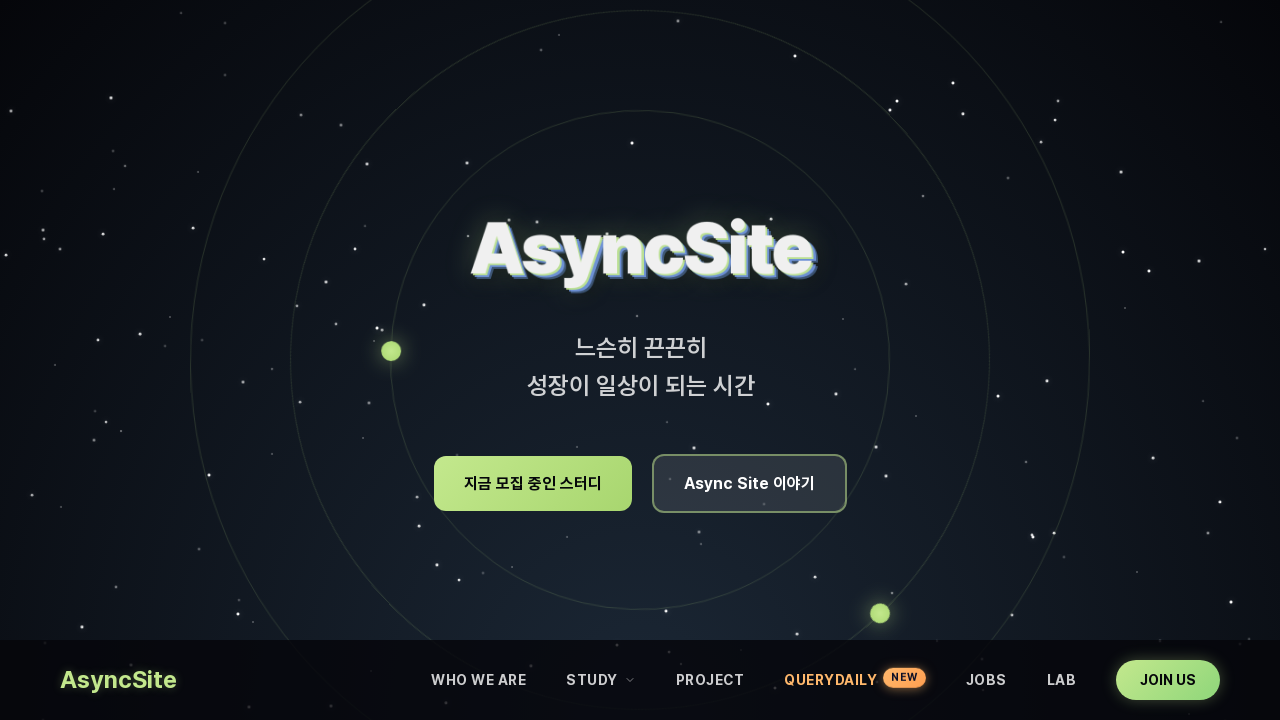

Iteration 5: Hovered on Study button at (601, 680) on button.nav-link:has-text("STUDY")
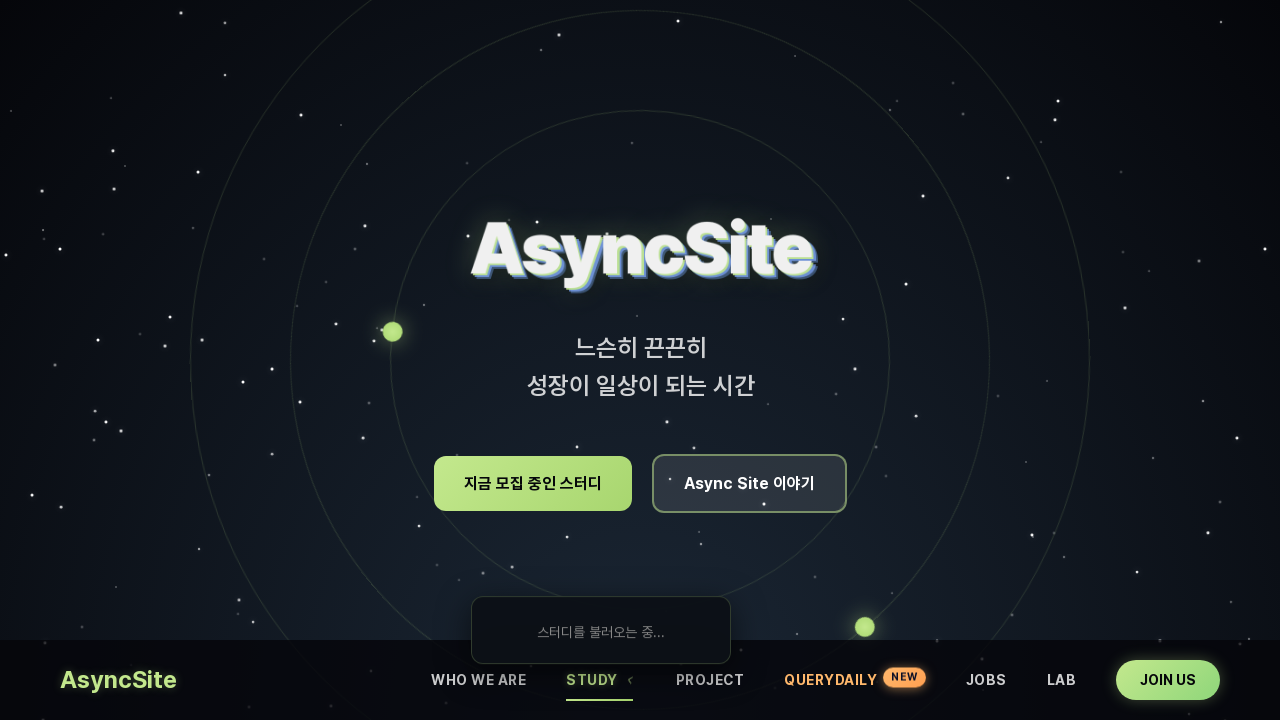

Iteration 5: Waited 200ms after hovering on button
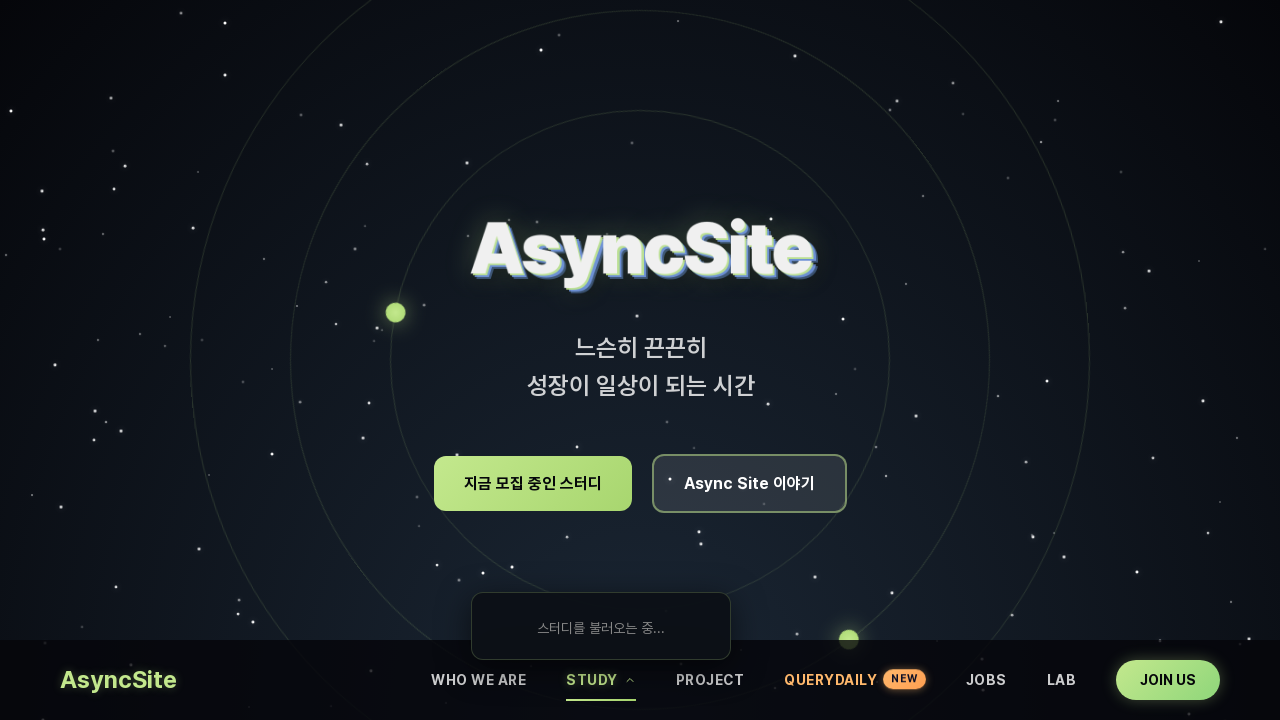

Iteration 5: Dropdown is visible, hovered on it at (601, 626) on .nav-dropdown
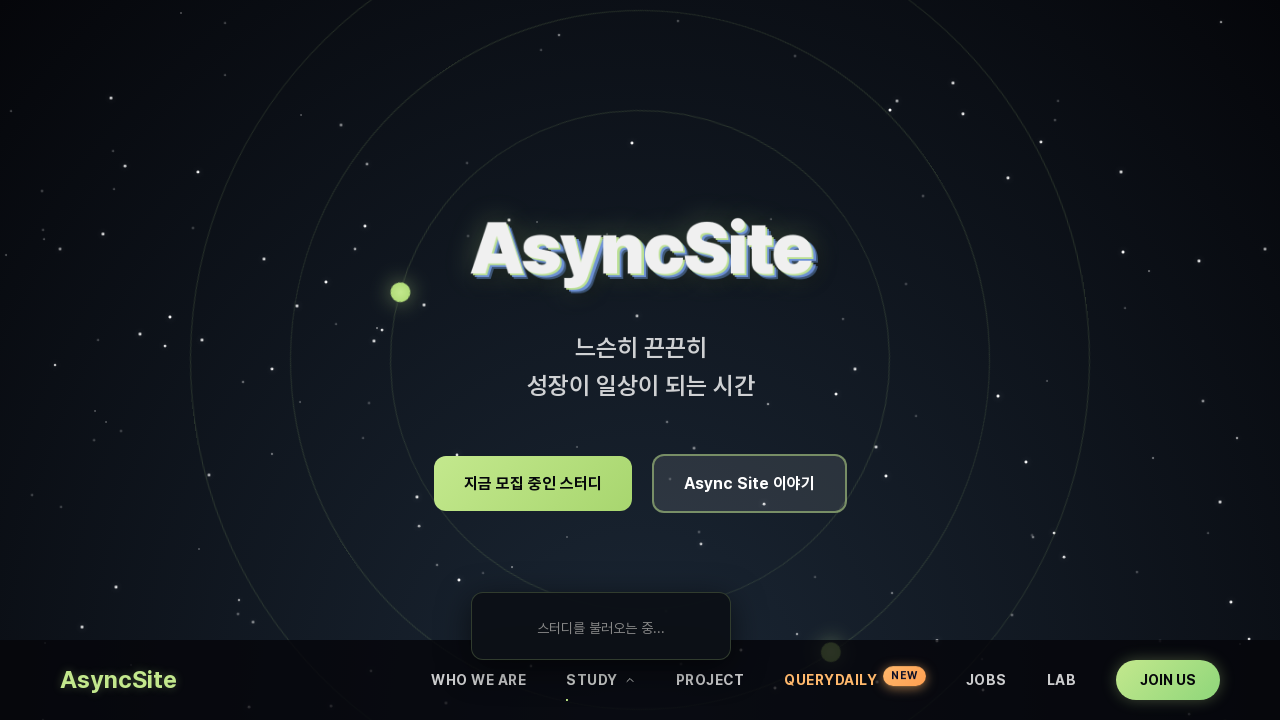

Iteration 5: Waited 100ms after hovering on dropdown
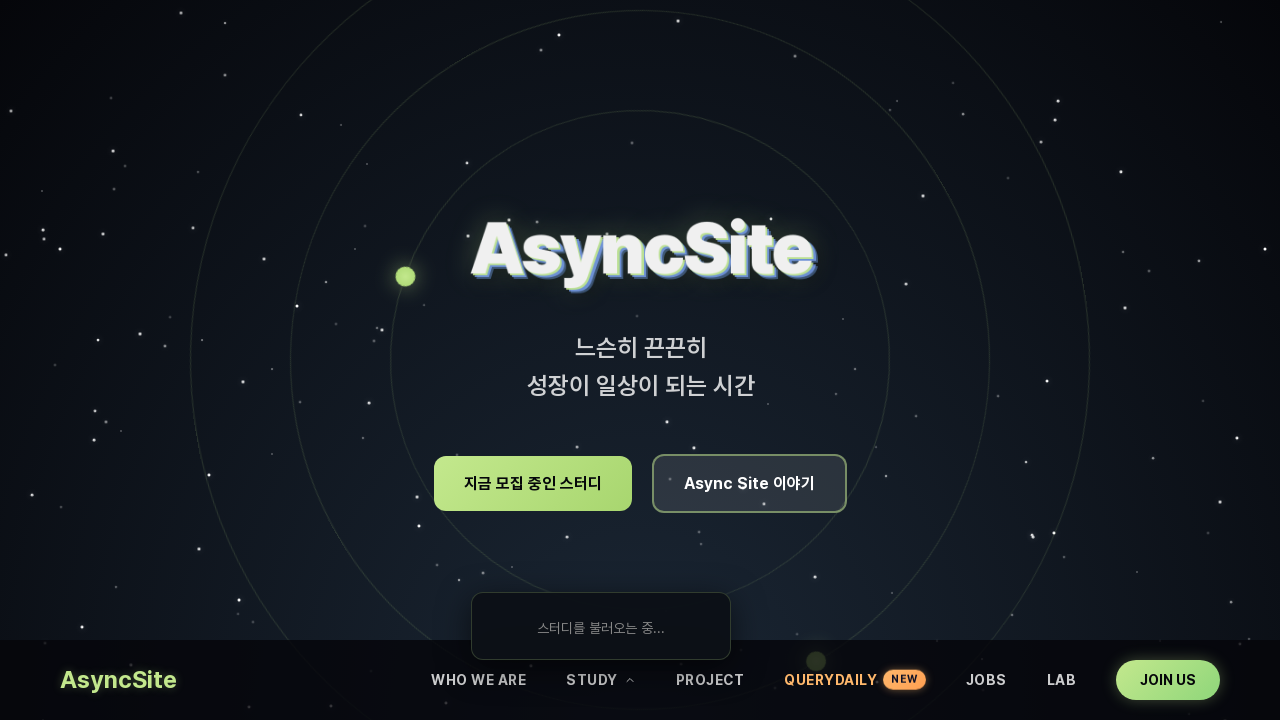

Iteration 5: Moved hover back to Study button at (601, 680) on button.nav-link:has-text("STUDY")
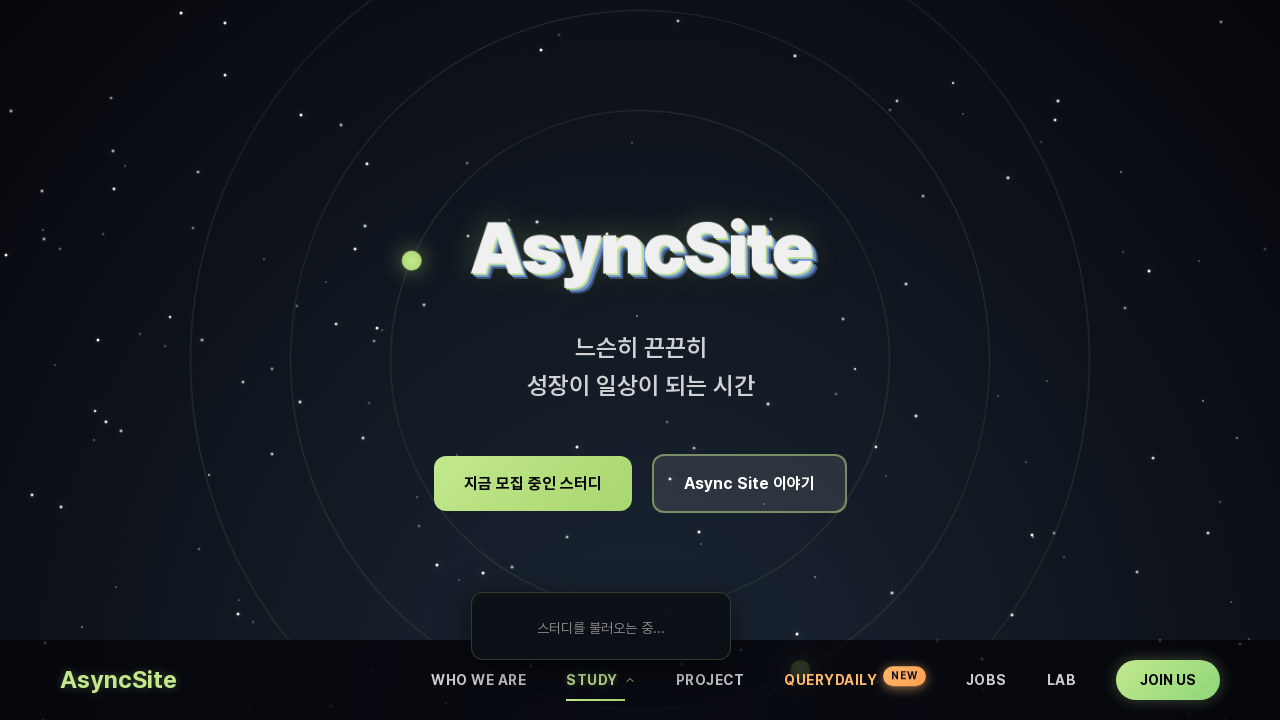

Iteration 5: Waited 100ms after moving back to button
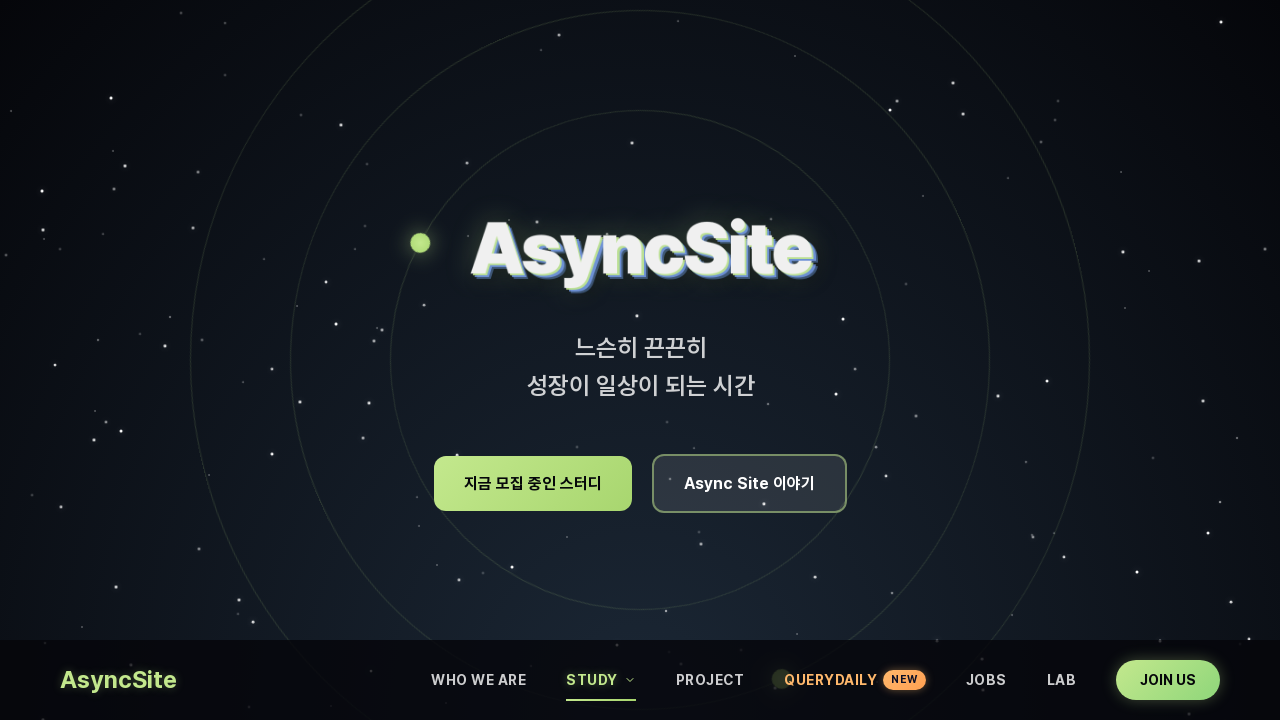

Iteration 5: Moved mouse away to close dropdown at (100, 100)
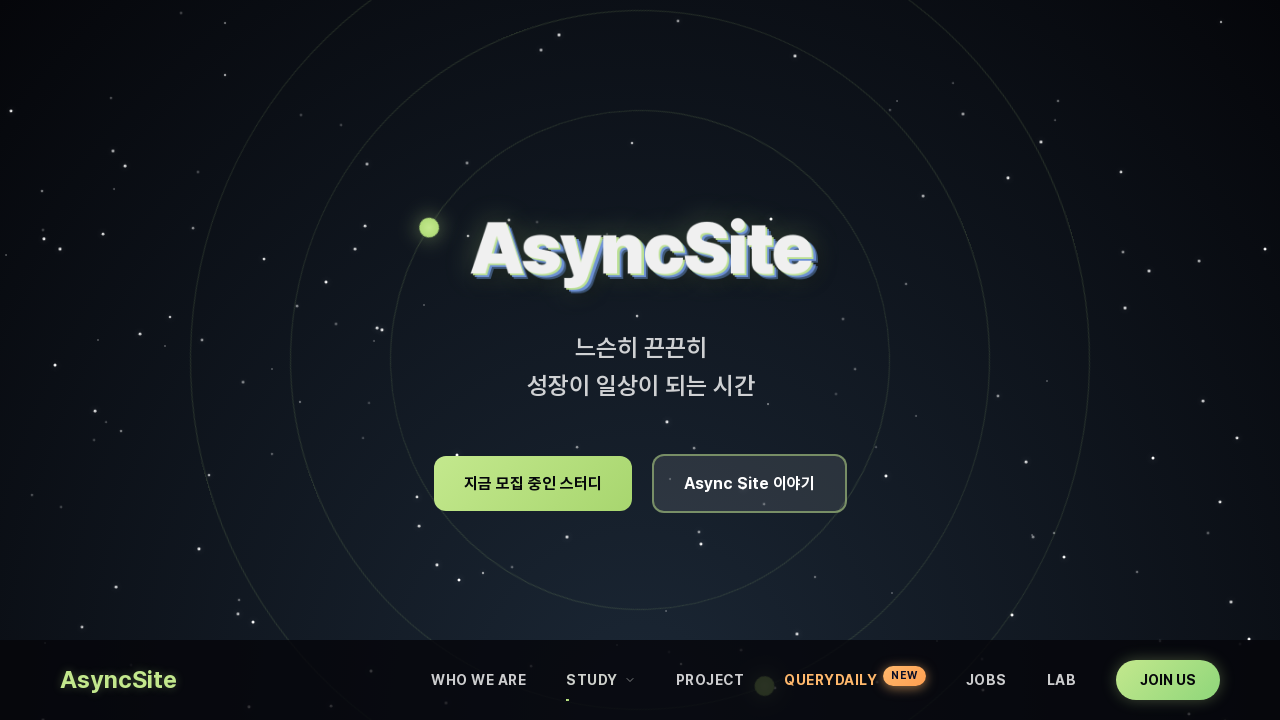

Iteration 5: Waited 300ms for dropdown to close
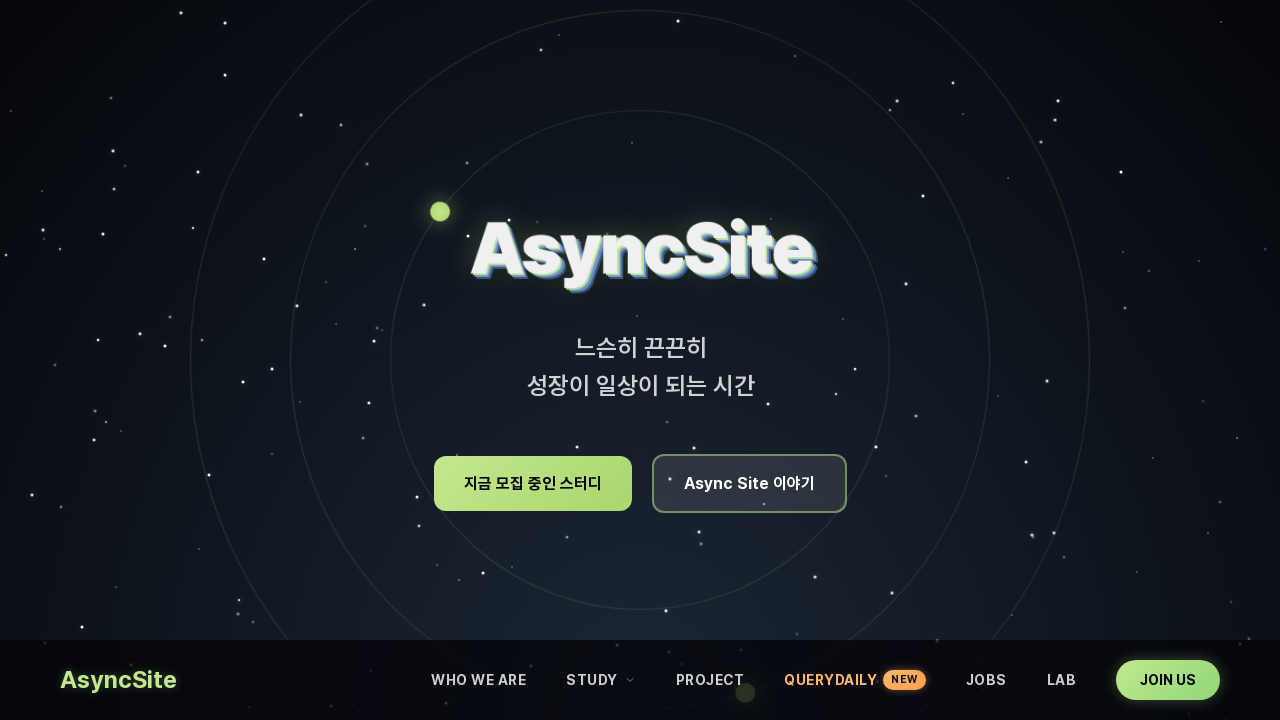

Iteration 6: Hovered on Study button at (601, 680) on button.nav-link:has-text("STUDY")
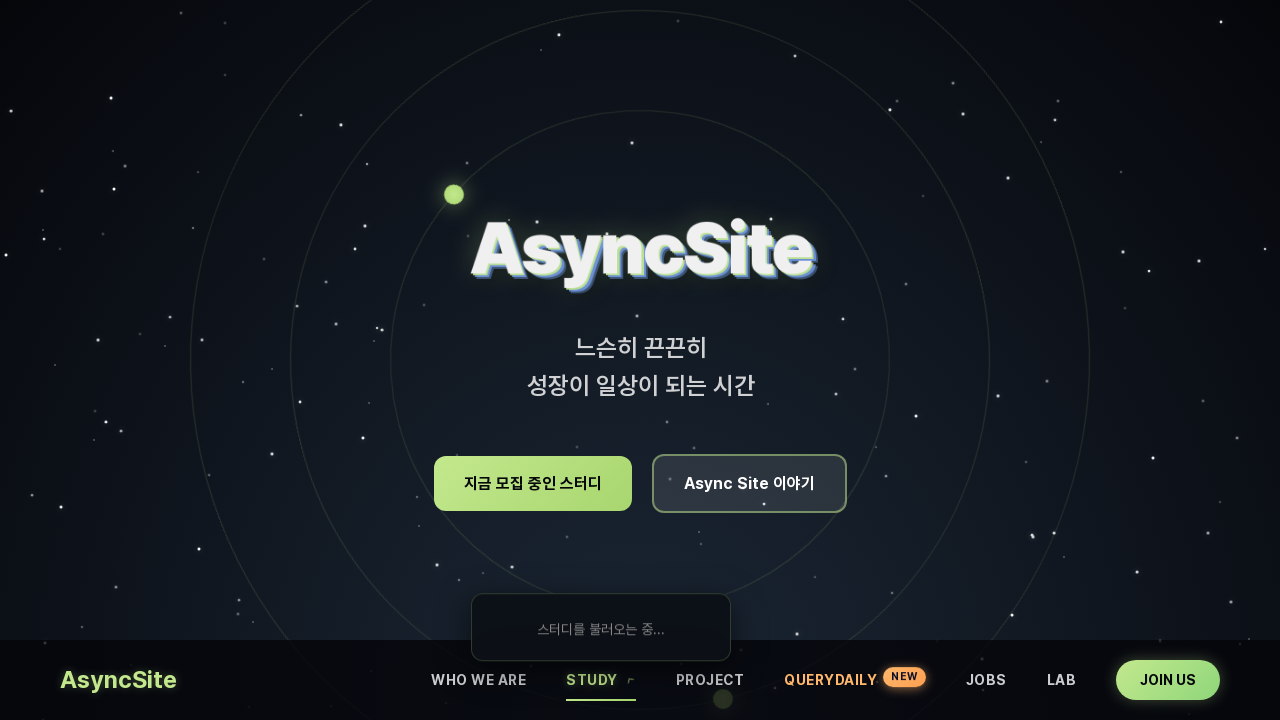

Iteration 6: Waited 200ms after hovering on button
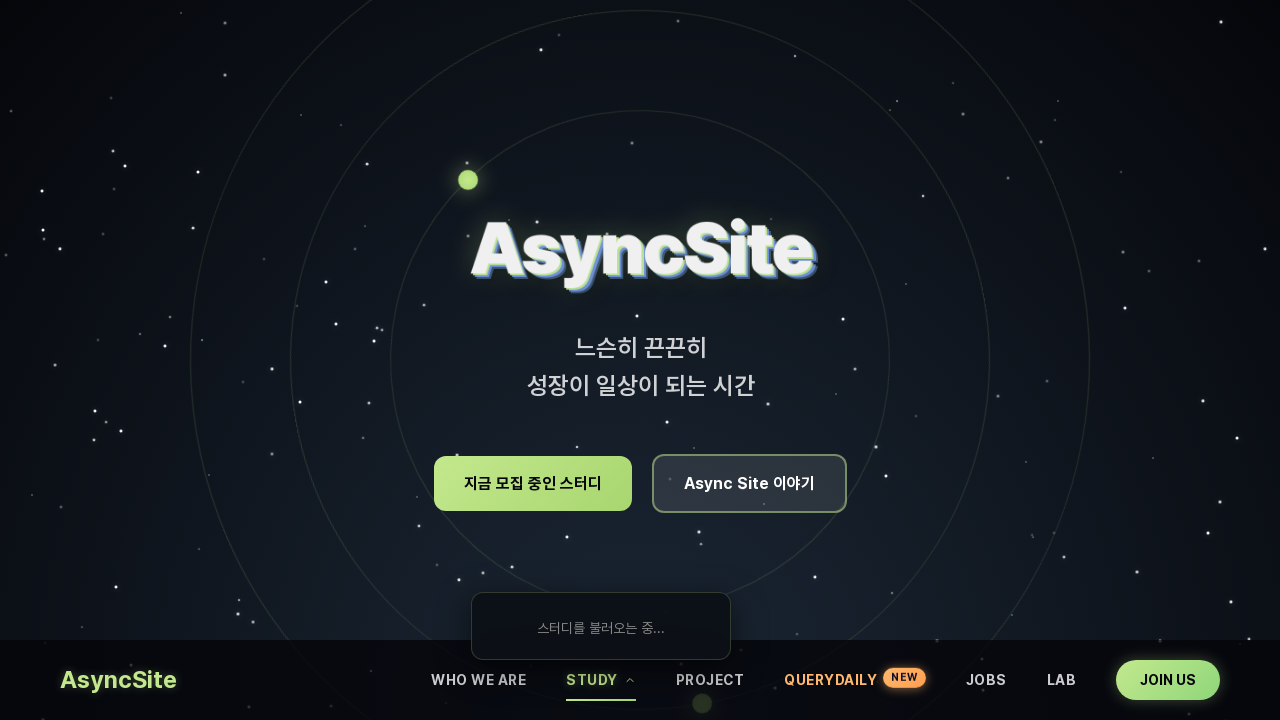

Iteration 6: Dropdown is visible, hovered on it at (601, 626) on .nav-dropdown
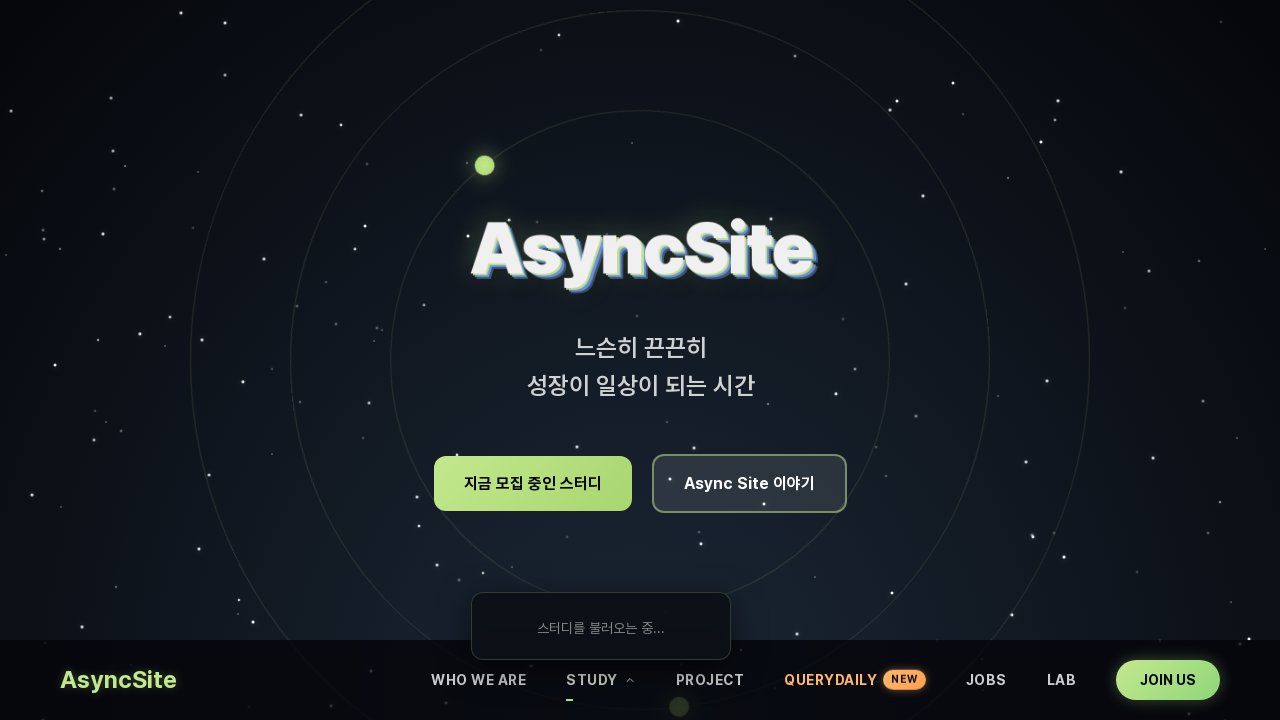

Iteration 6: Waited 100ms after hovering on dropdown
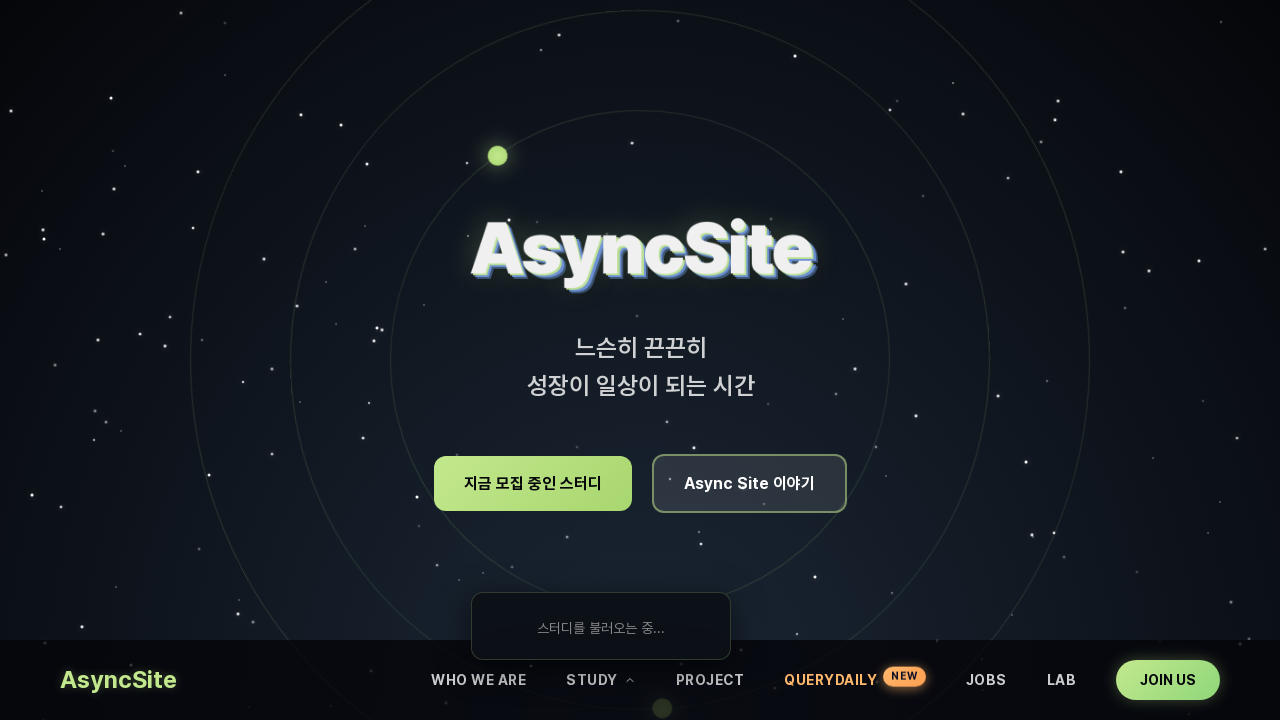

Iteration 6: Moved hover back to Study button at (601, 680) on button.nav-link:has-text("STUDY")
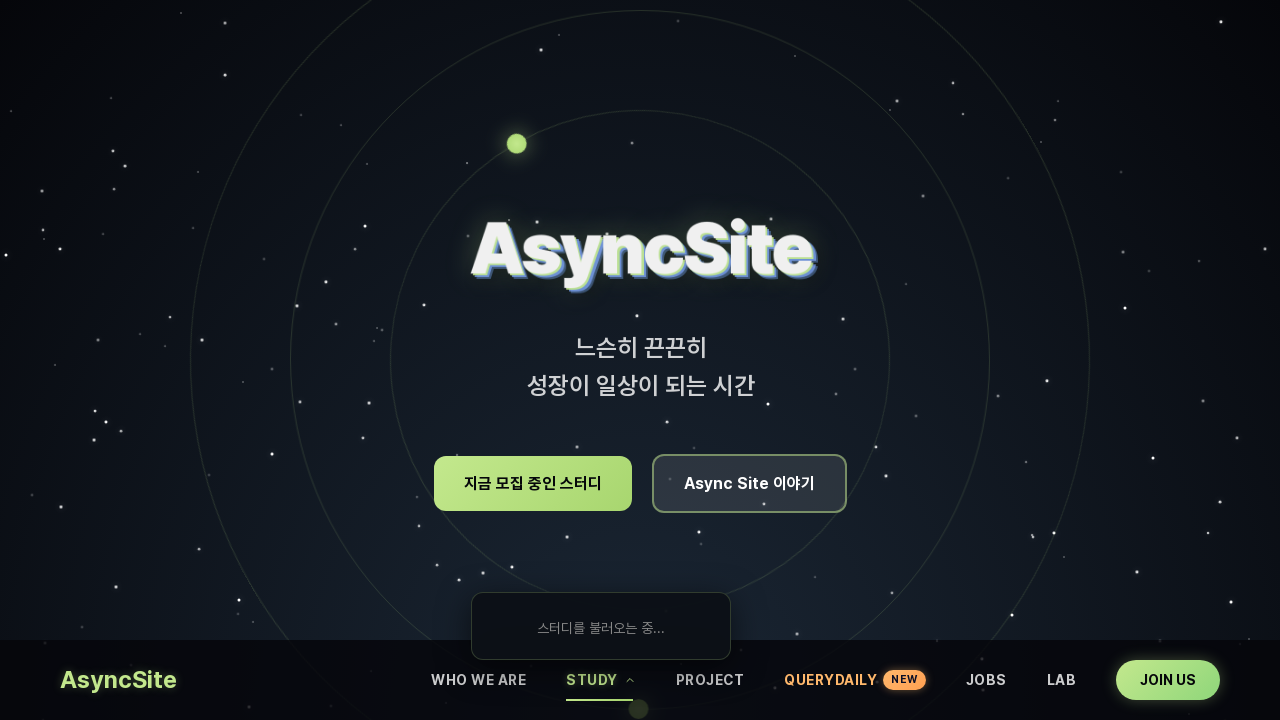

Iteration 6: Waited 100ms after moving back to button
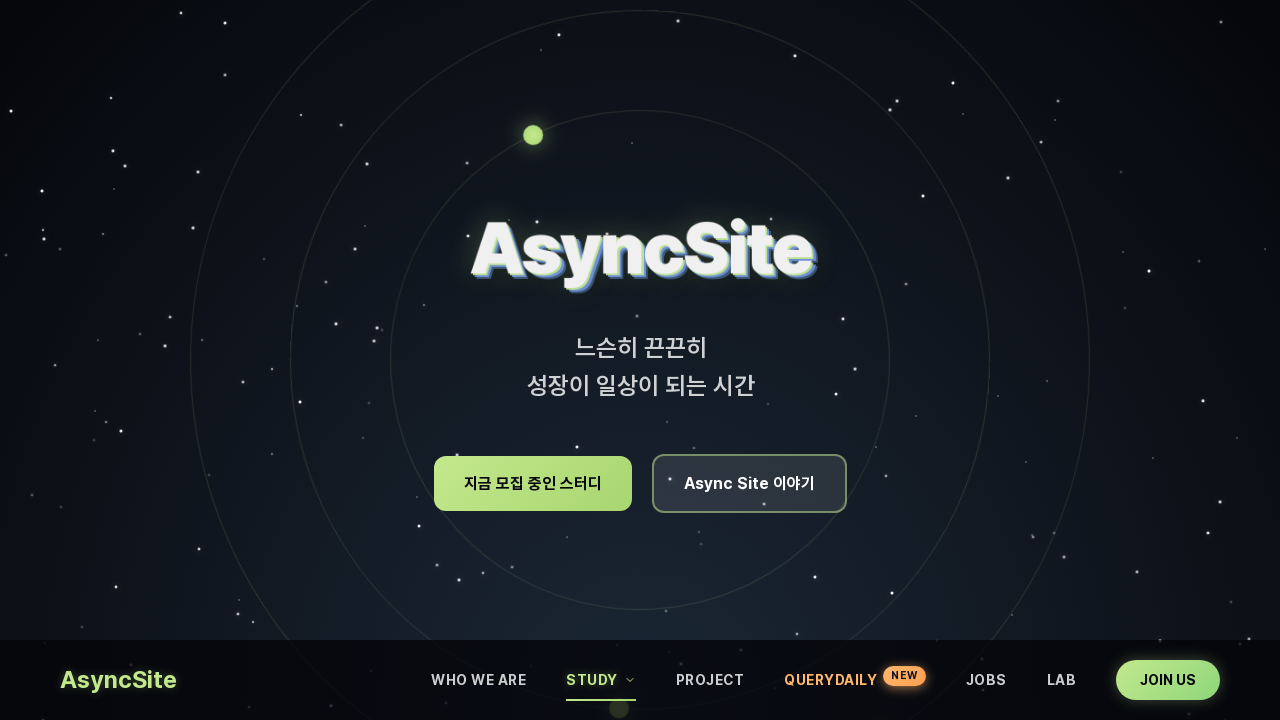

Iteration 6: Moved mouse away to close dropdown at (100, 100)
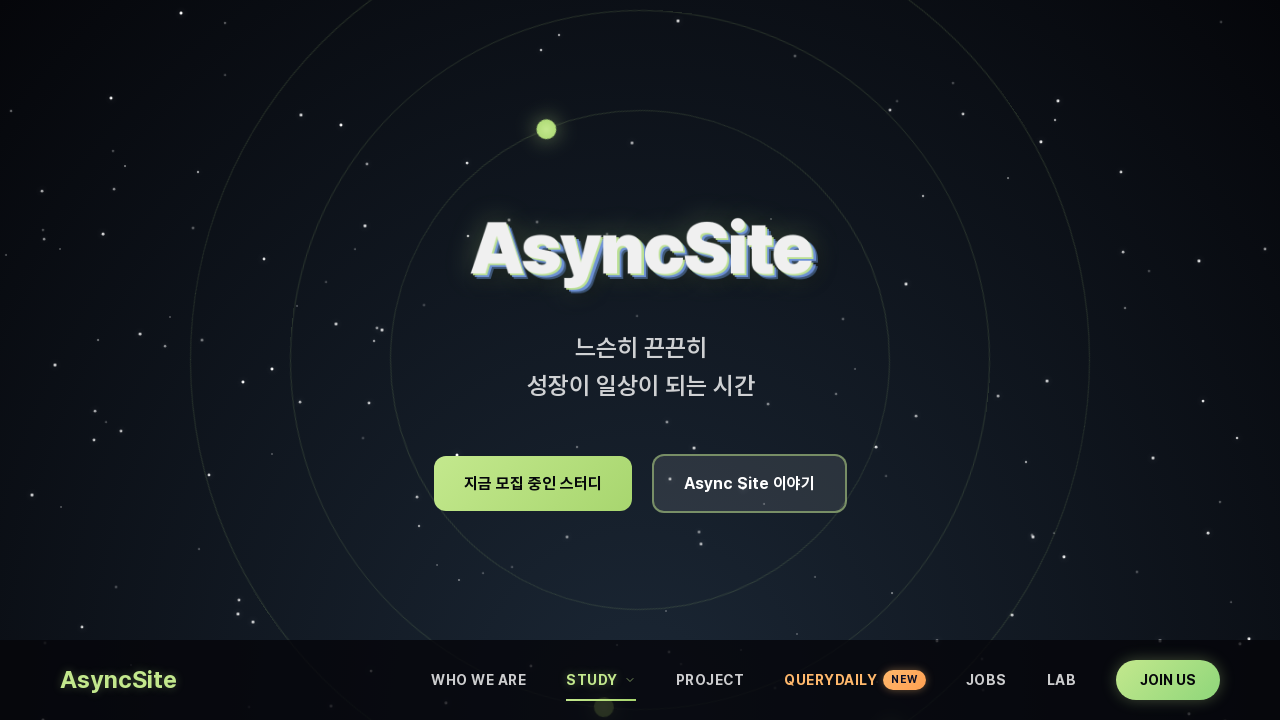

Iteration 6: Waited 300ms for dropdown to close
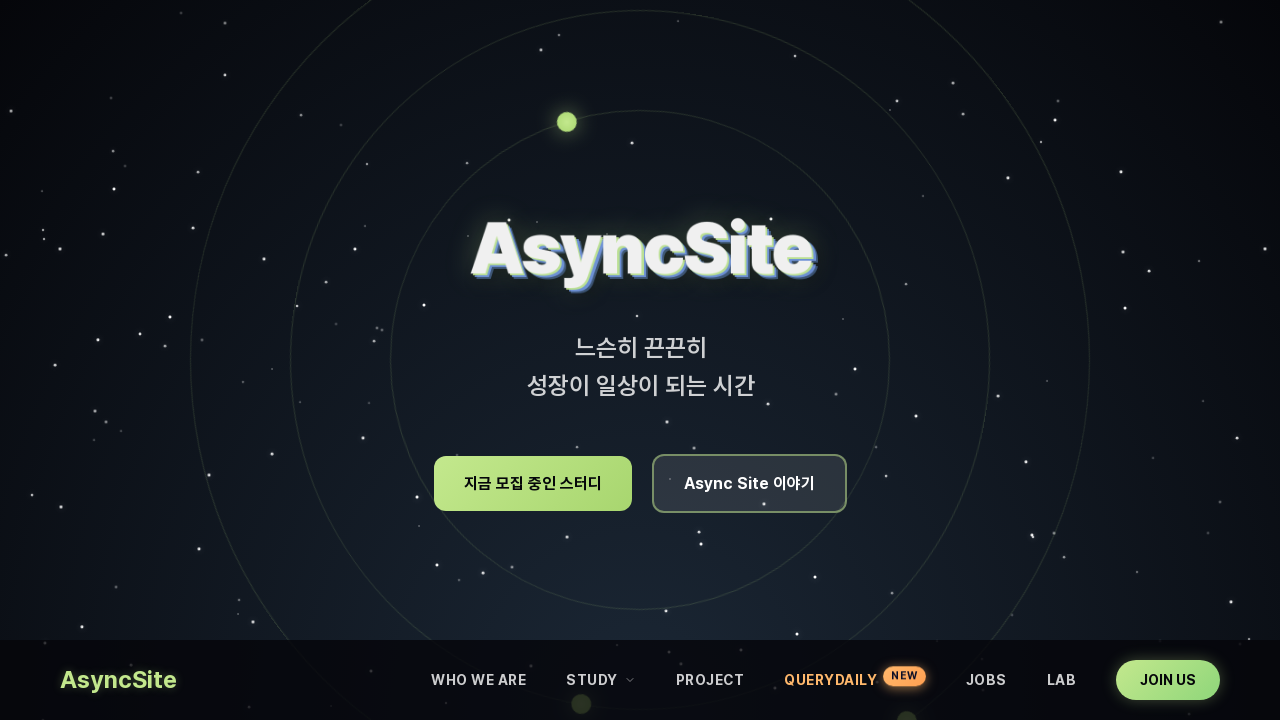

Iteration 7: Hovered on Study button at (601, 680) on button.nav-link:has-text("STUDY")
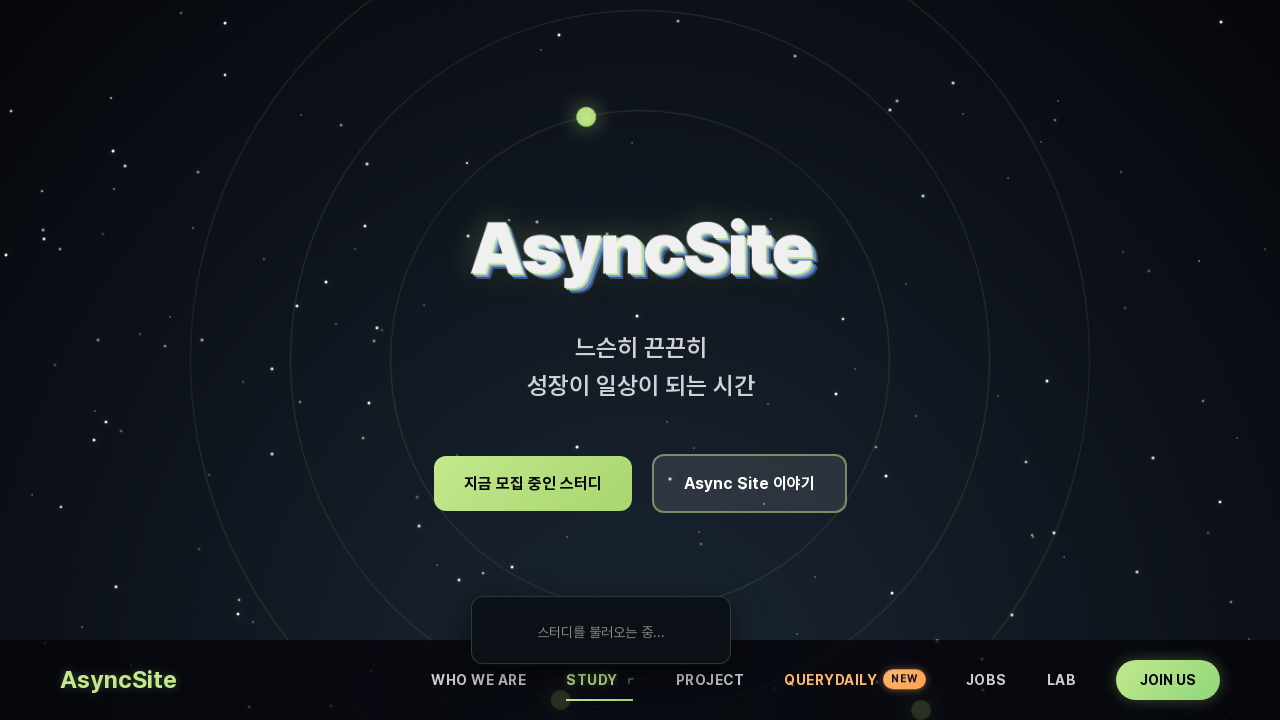

Iteration 7: Waited 200ms after hovering on button
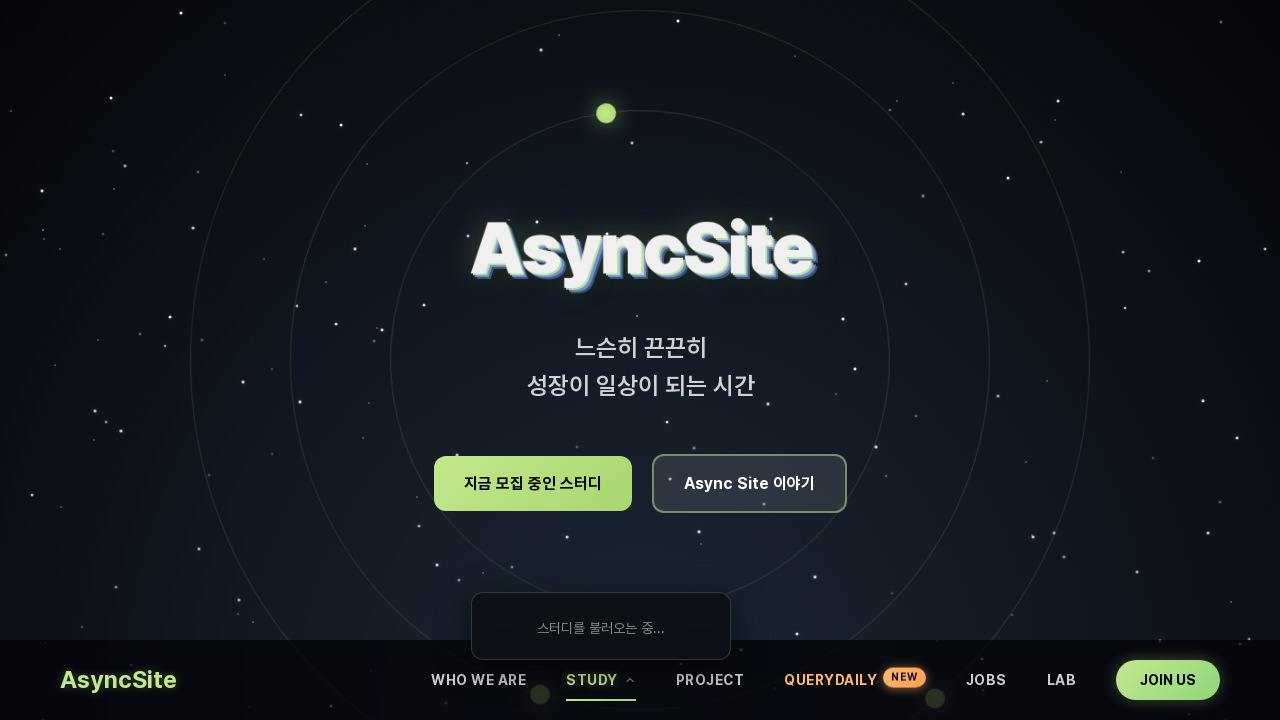

Iteration 7: Dropdown is visible, hovered on it at (601, 626) on .nav-dropdown
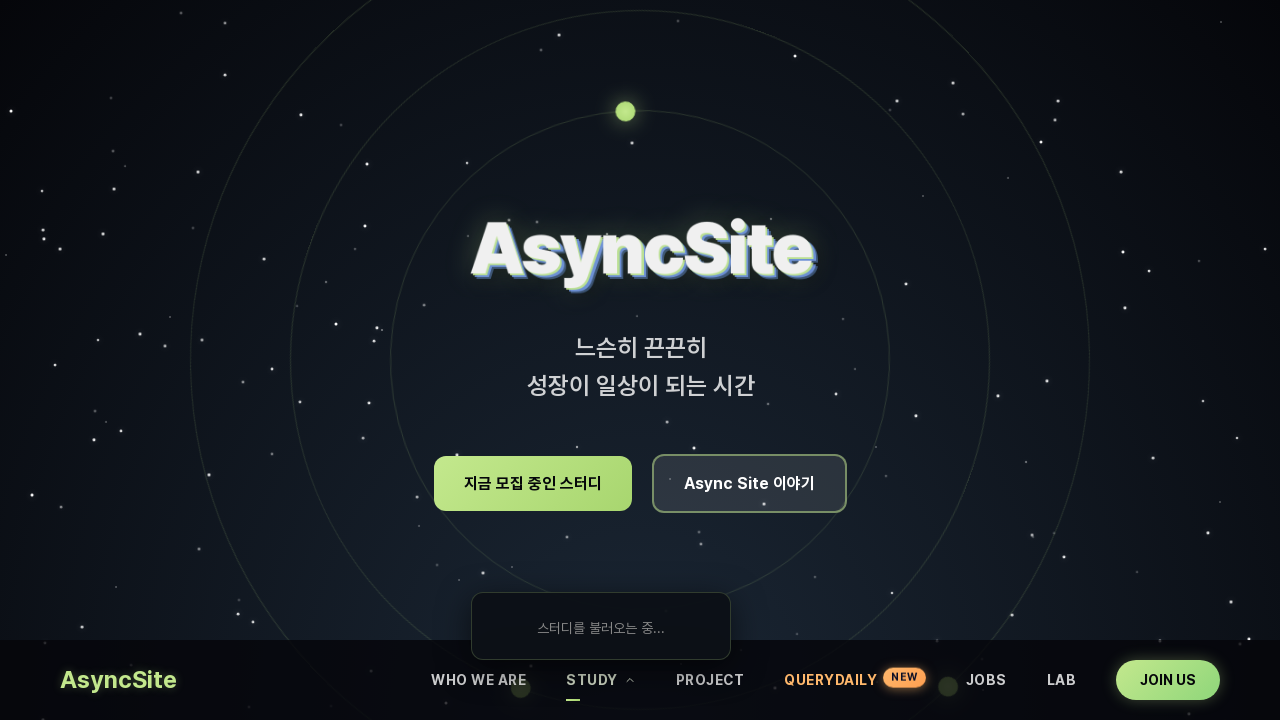

Iteration 7: Waited 100ms after hovering on dropdown
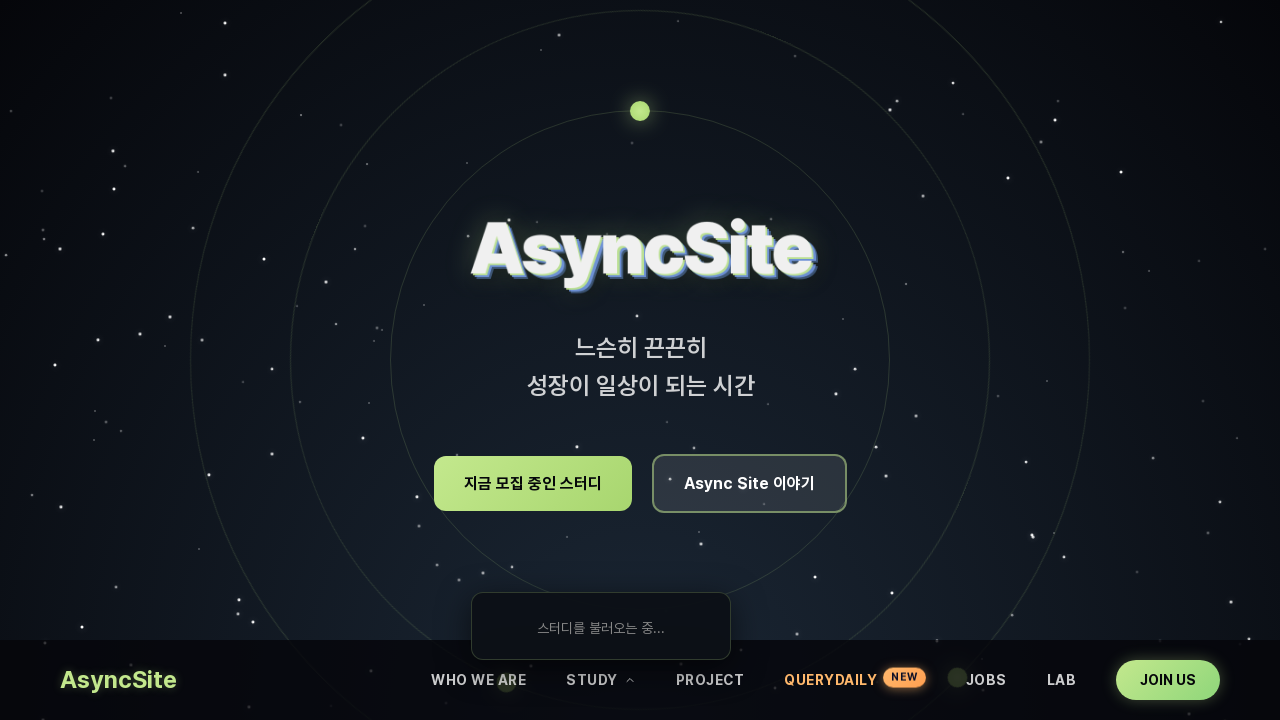

Iteration 7: Moved hover back to Study button at (601, 680) on button.nav-link:has-text("STUDY")
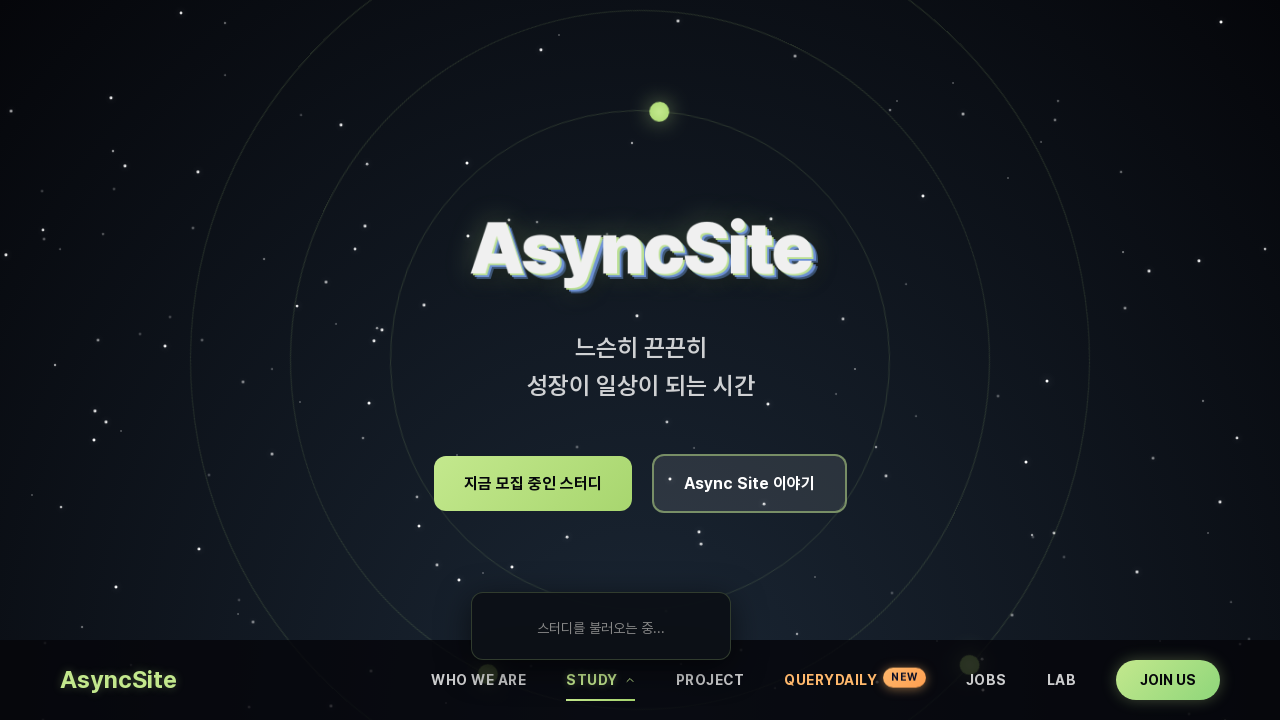

Iteration 7: Waited 100ms after moving back to button
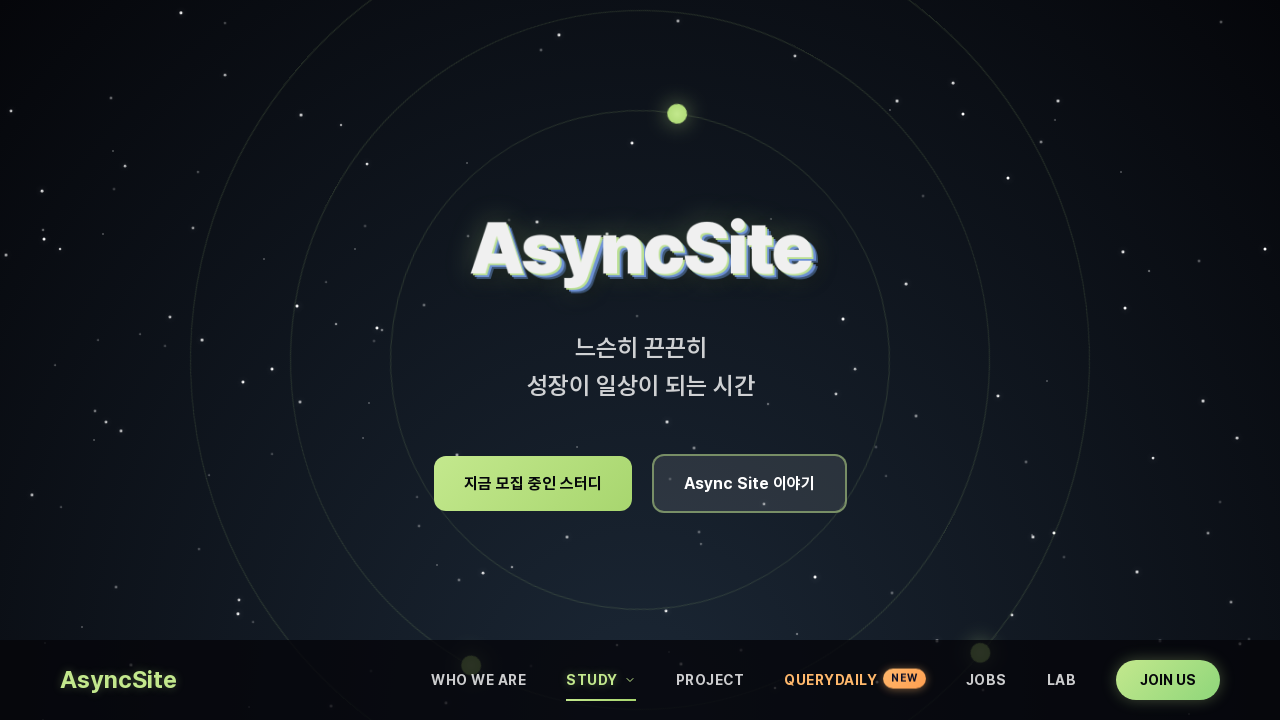

Iteration 7: Moved mouse away to close dropdown at (100, 100)
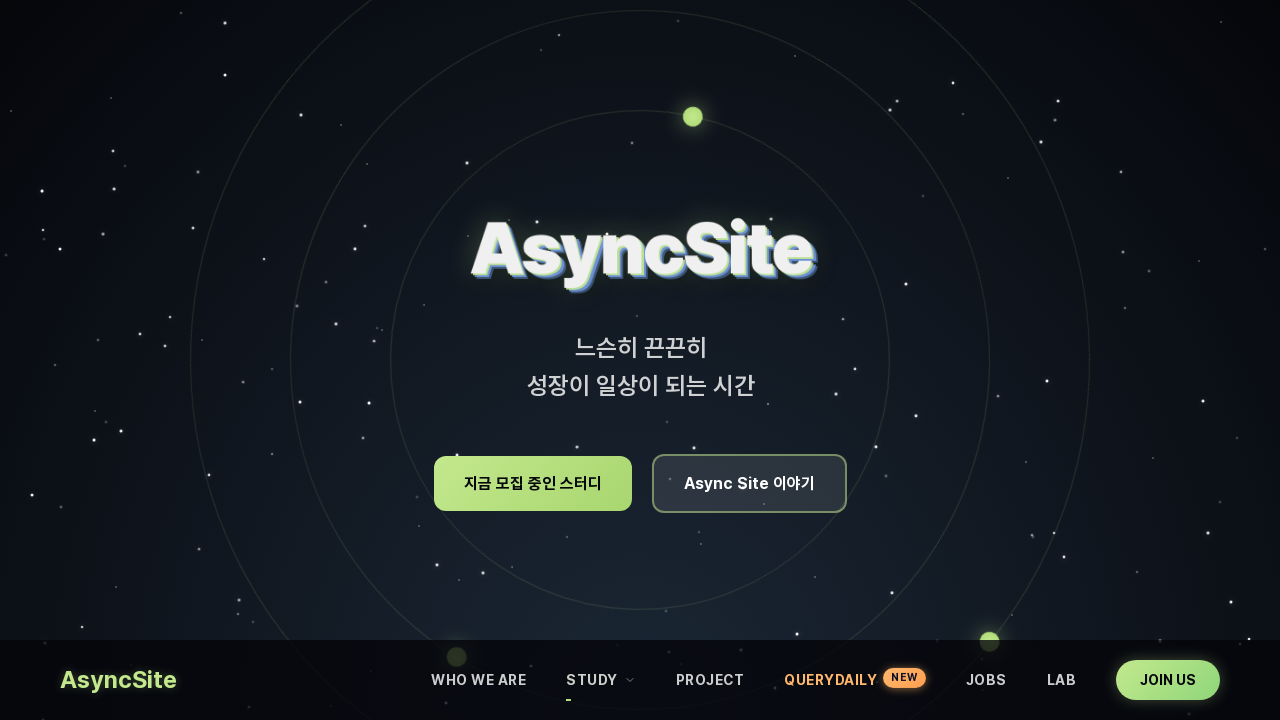

Iteration 7: Waited 300ms for dropdown to close
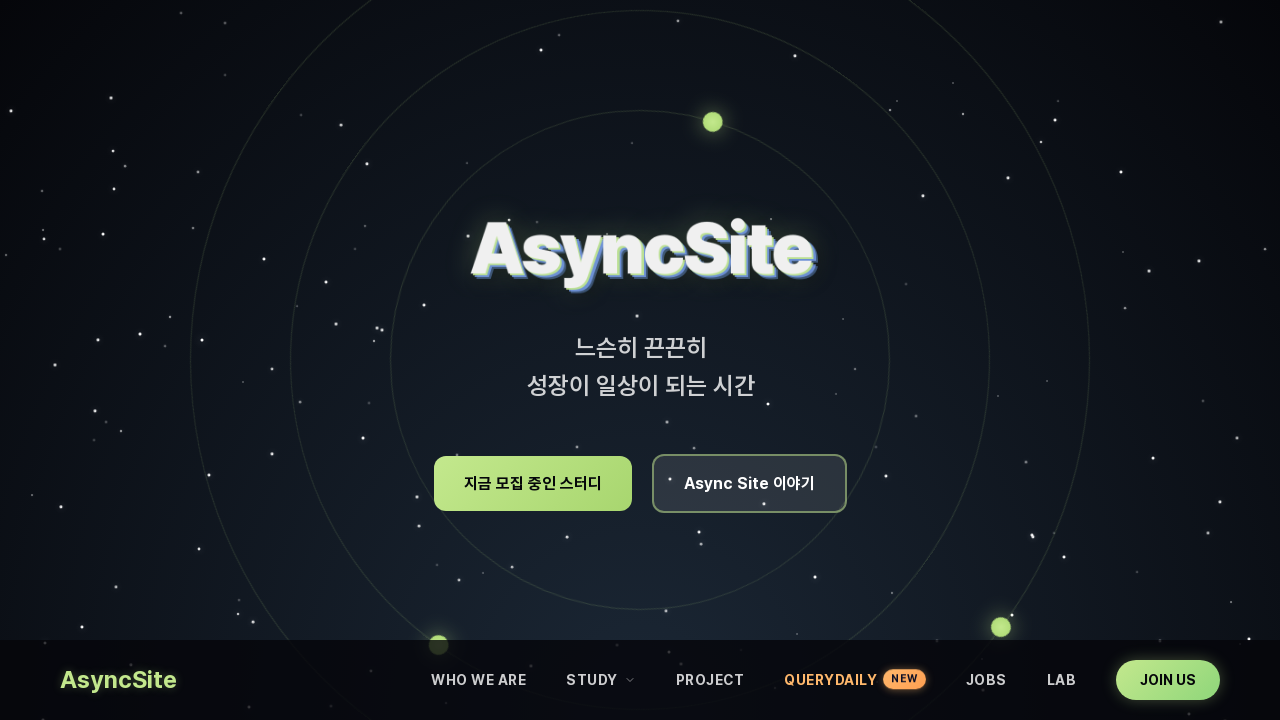

Iteration 8: Hovered on Study button at (601, 680) on button.nav-link:has-text("STUDY")
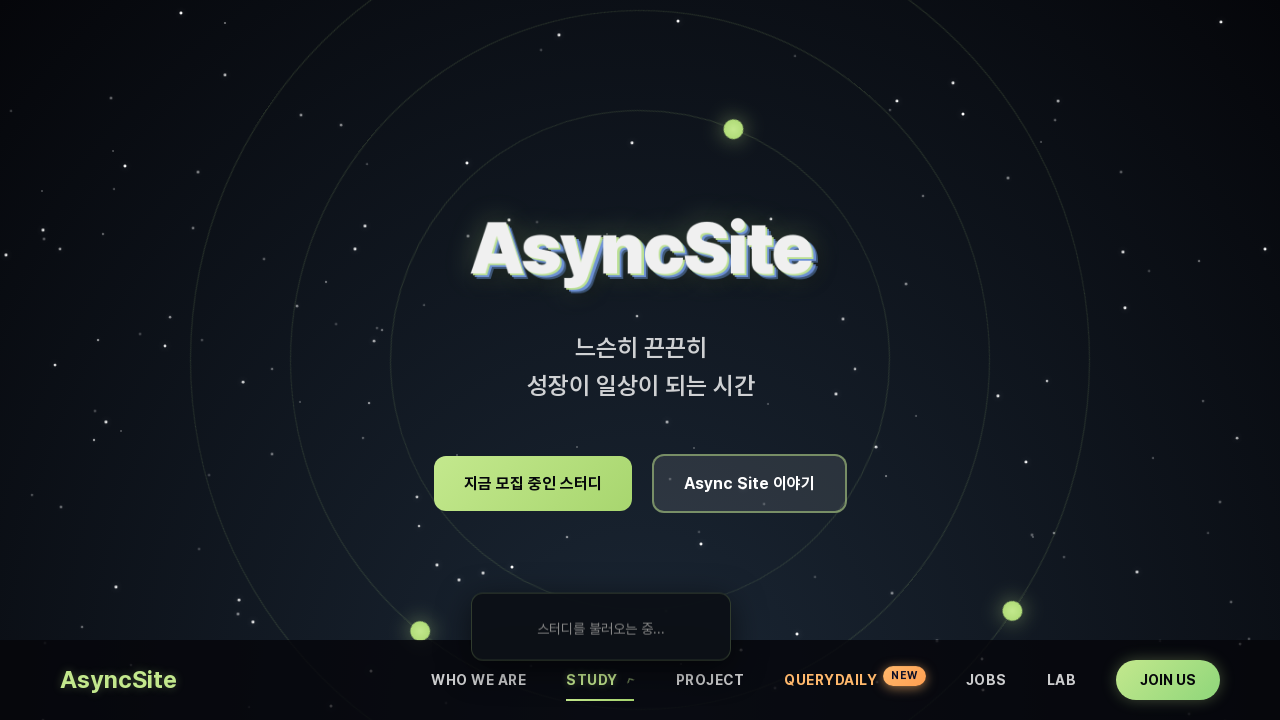

Iteration 8: Waited 200ms after hovering on button
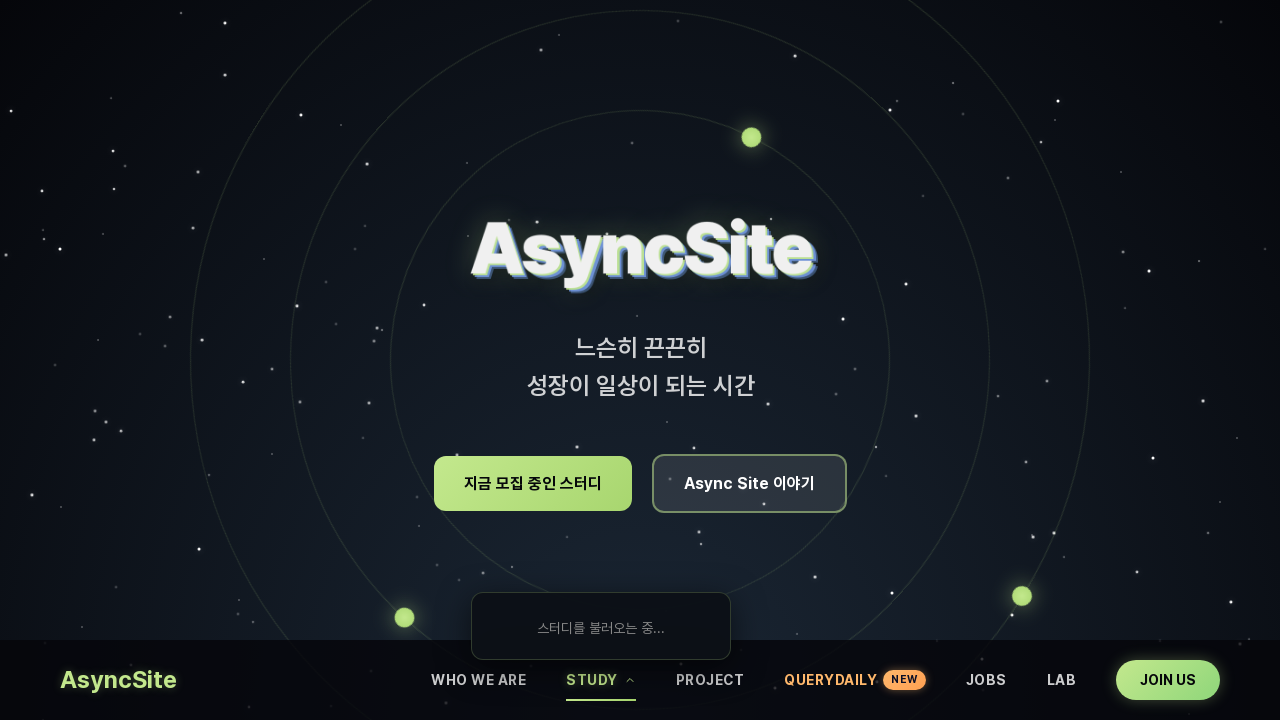

Iteration 8: Dropdown is visible, hovered on it at (601, 626) on .nav-dropdown
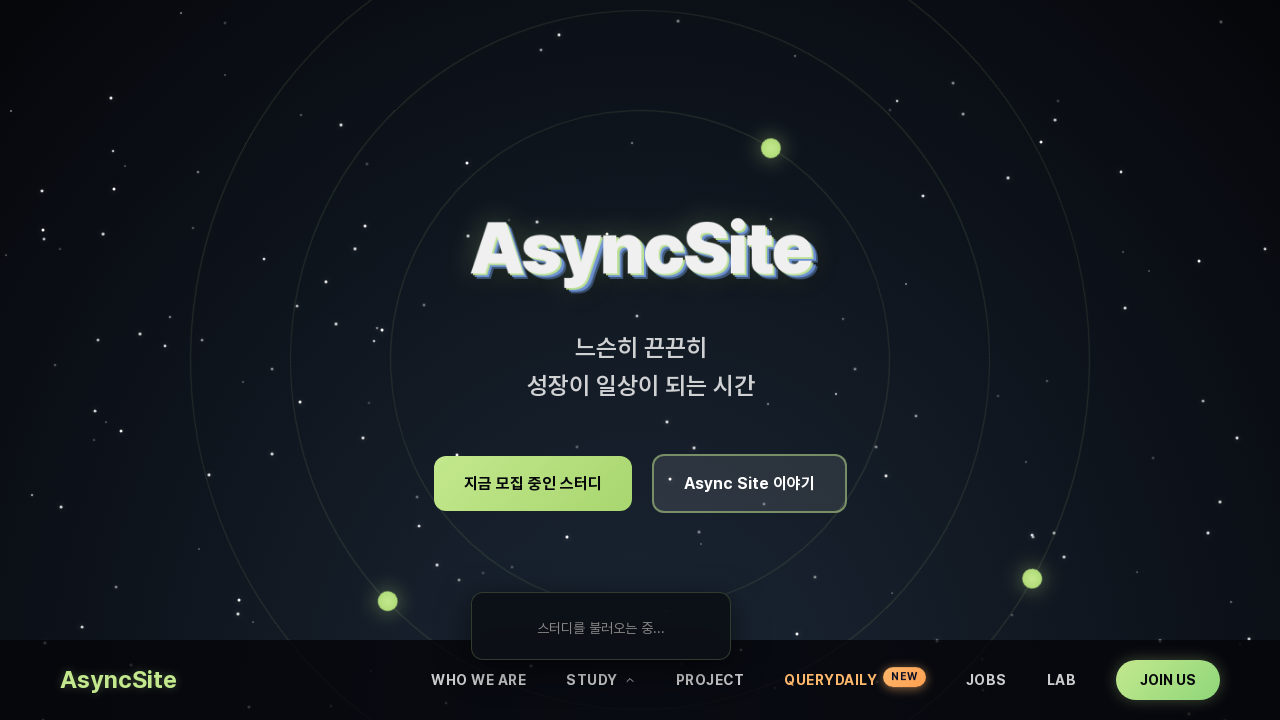

Iteration 8: Waited 100ms after hovering on dropdown
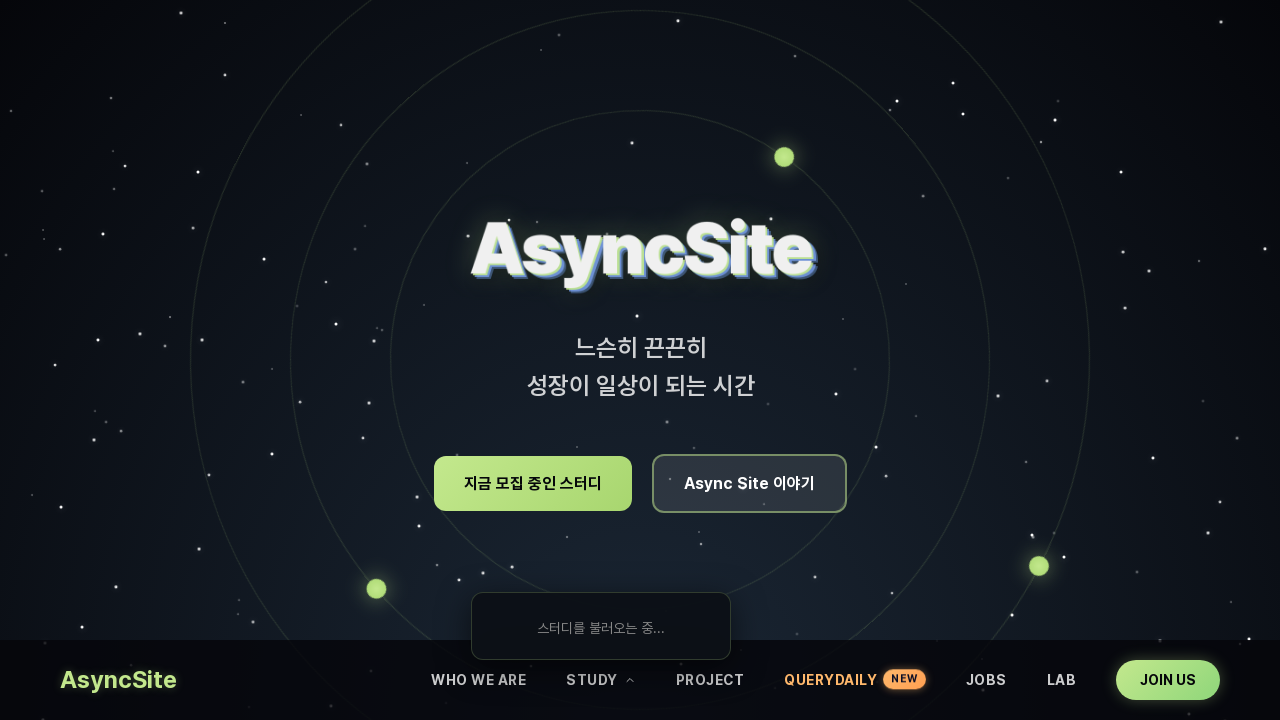

Iteration 8: Moved hover back to Study button at (601, 680) on button.nav-link:has-text("STUDY")
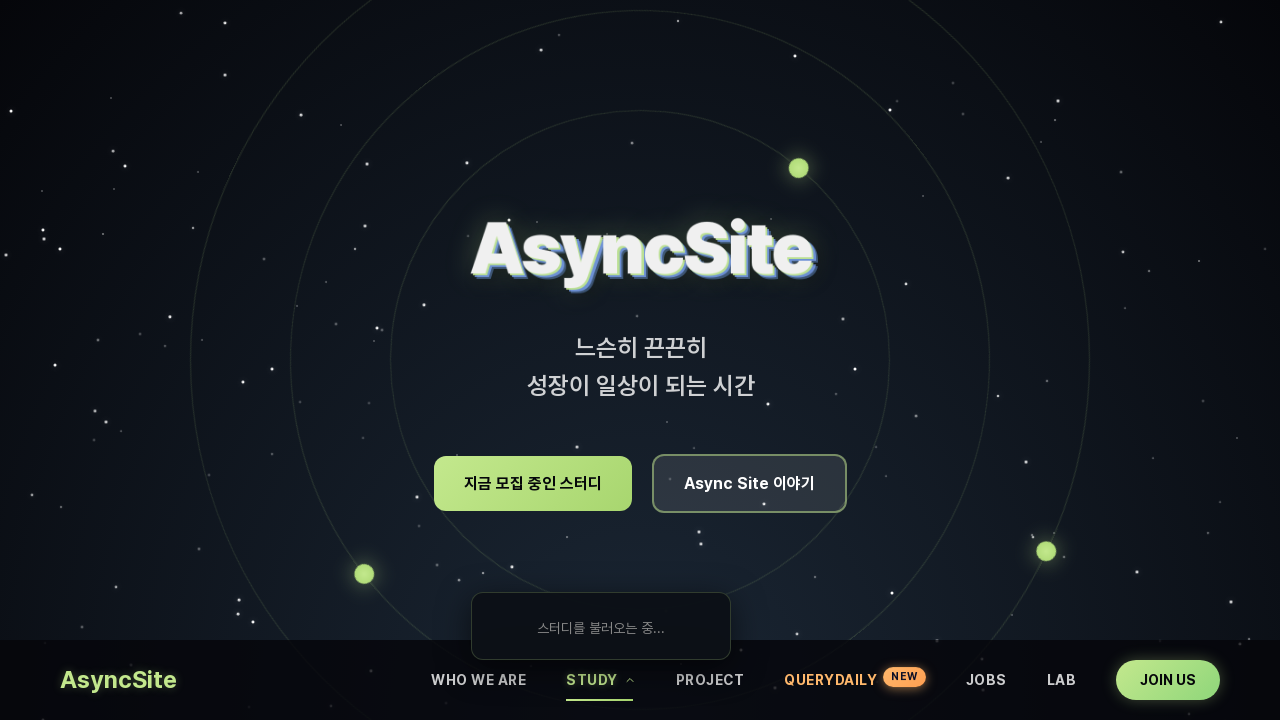

Iteration 8: Waited 100ms after moving back to button
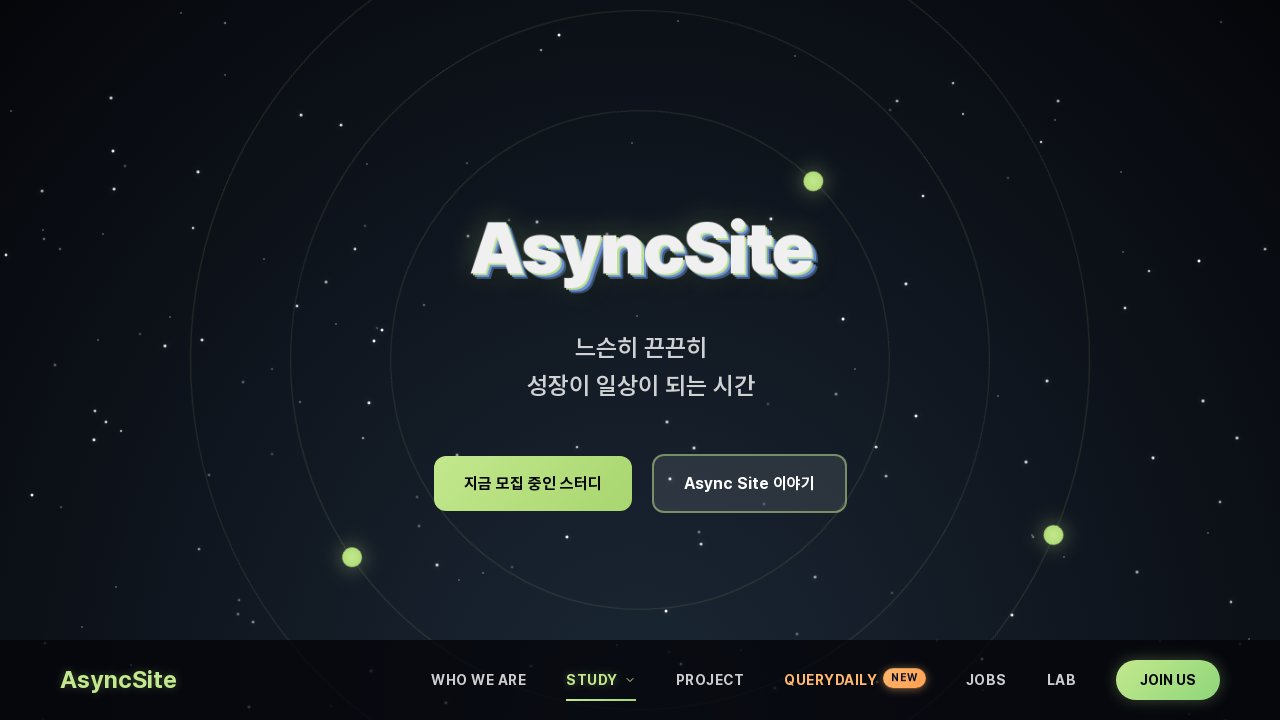

Iteration 8: Moved mouse away to close dropdown at (100, 100)
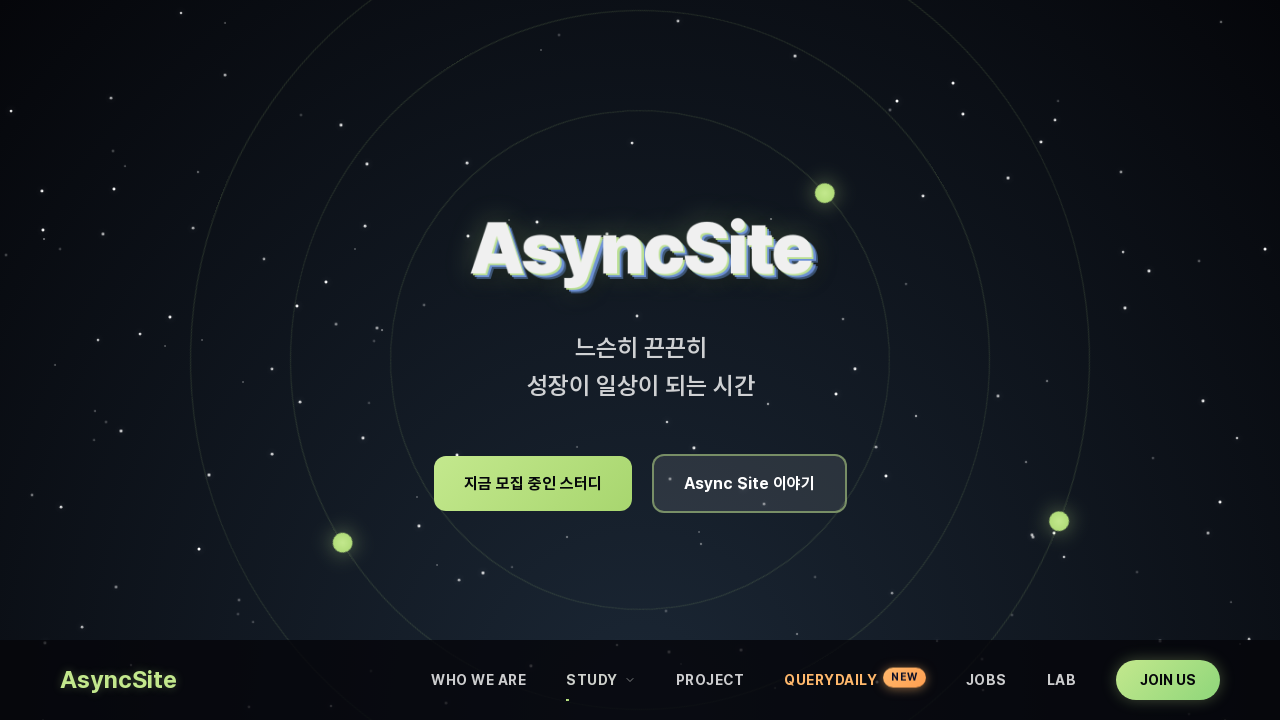

Iteration 8: Waited 300ms for dropdown to close
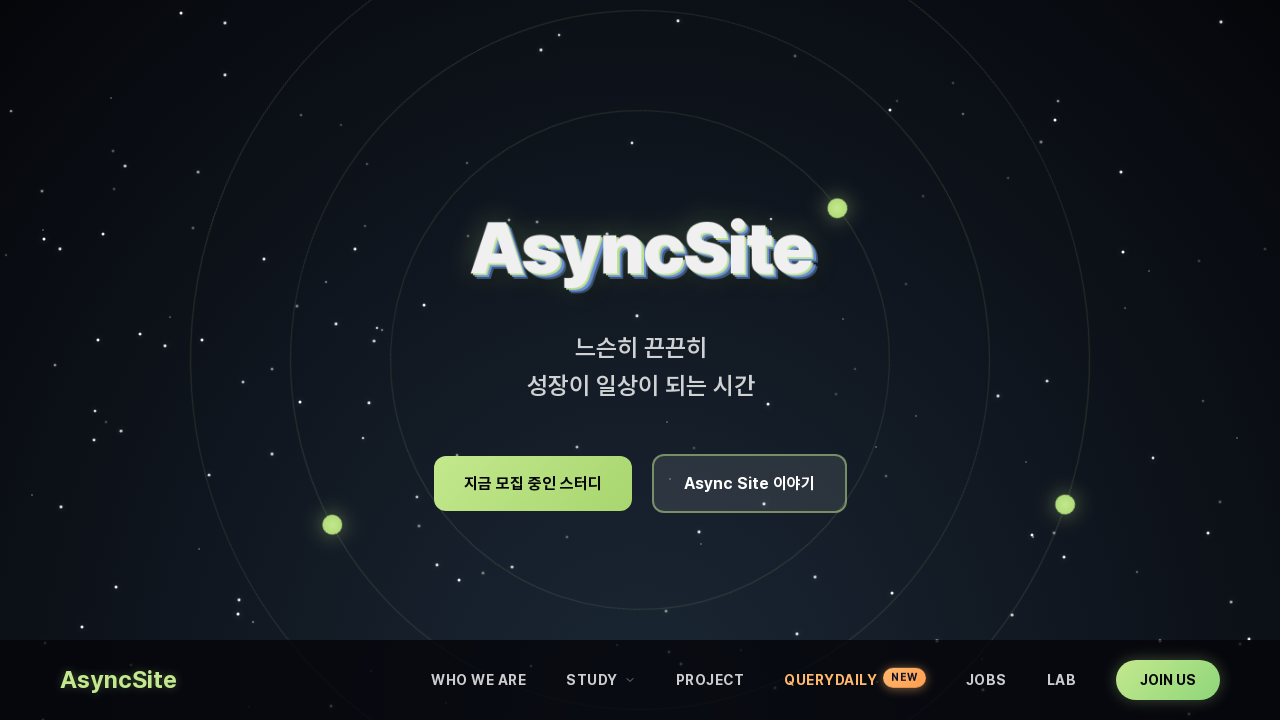

Iteration 9: Hovered on Study button at (601, 680) on button.nav-link:has-text("STUDY")
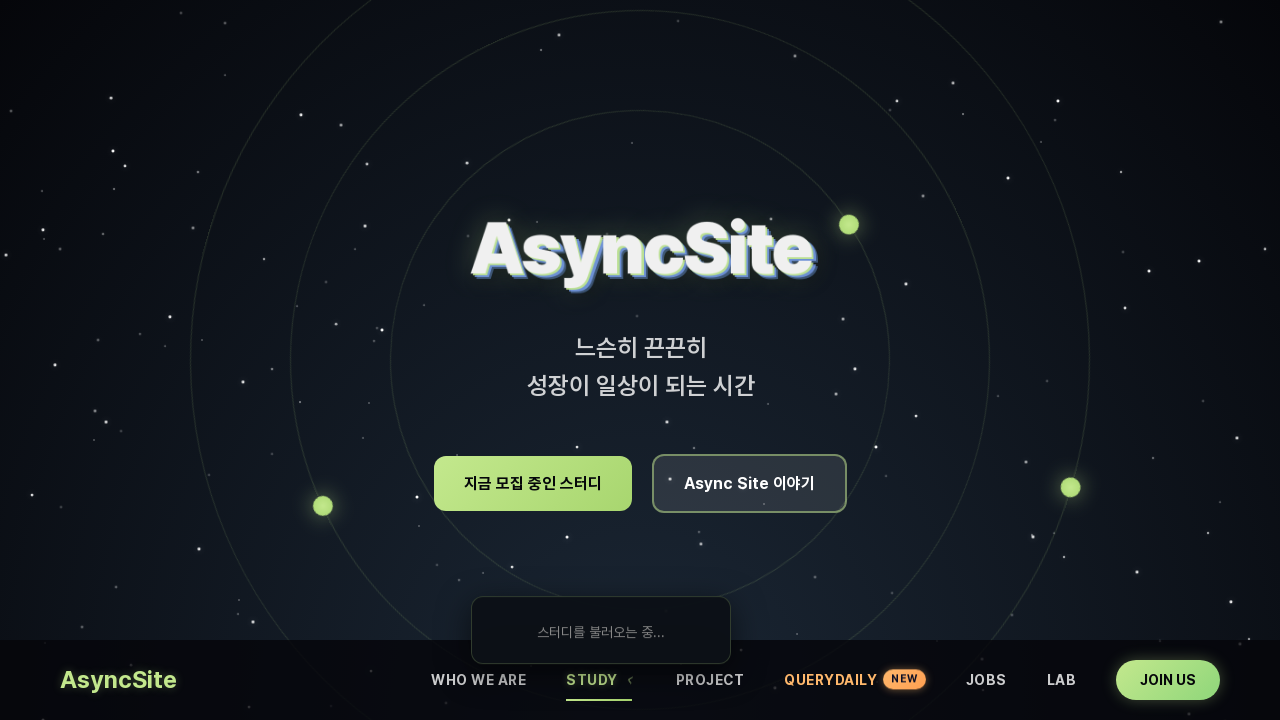

Iteration 9: Waited 200ms after hovering on button
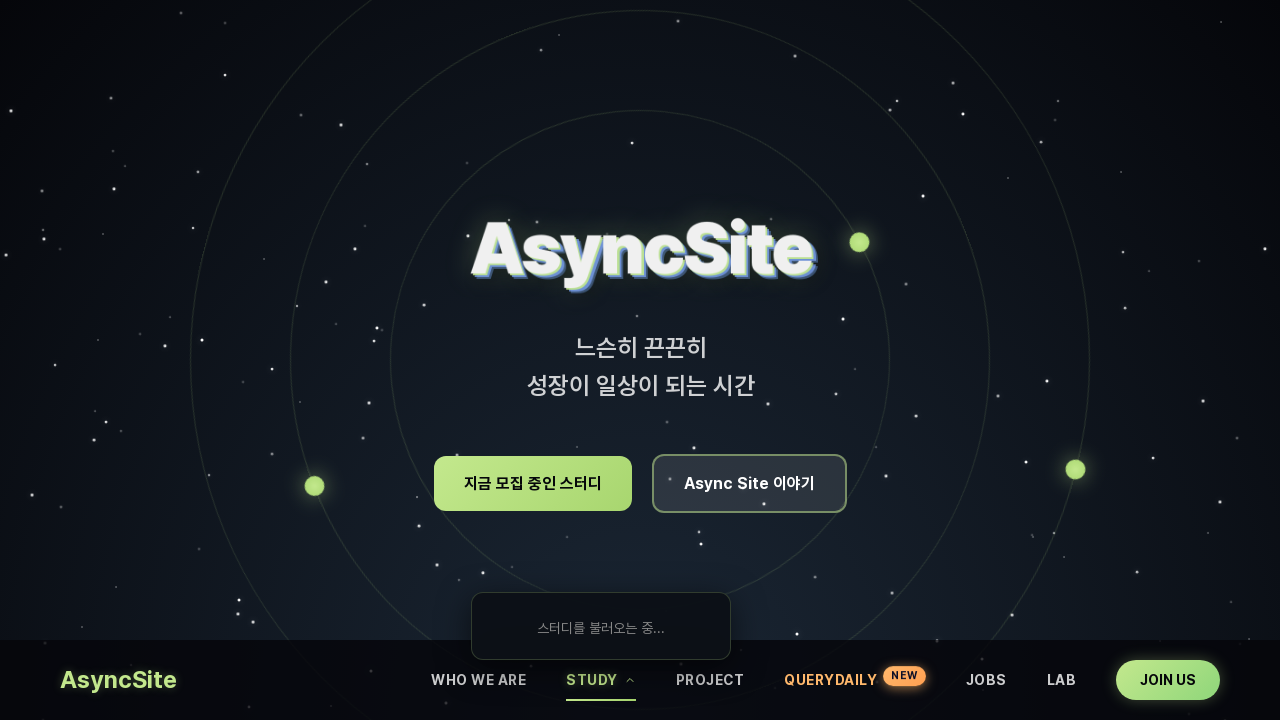

Iteration 9: Dropdown is visible, hovered on it at (601, 626) on .nav-dropdown
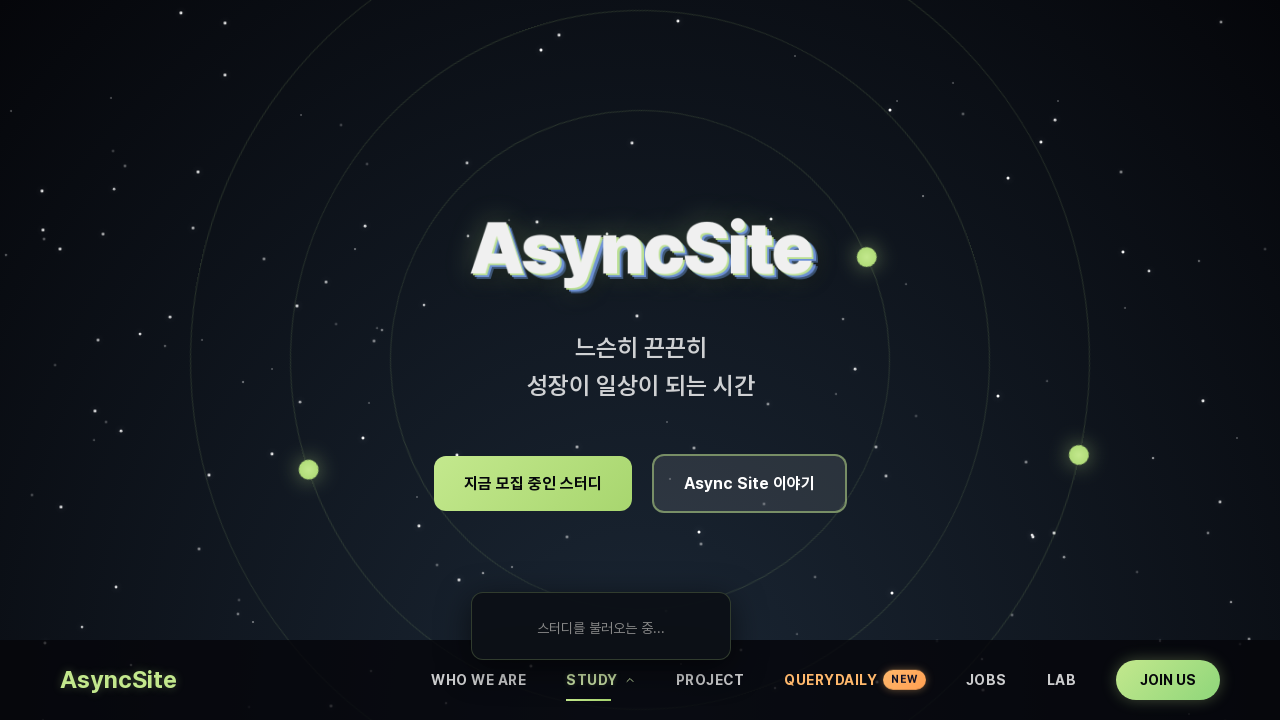

Iteration 9: Waited 100ms after hovering on dropdown
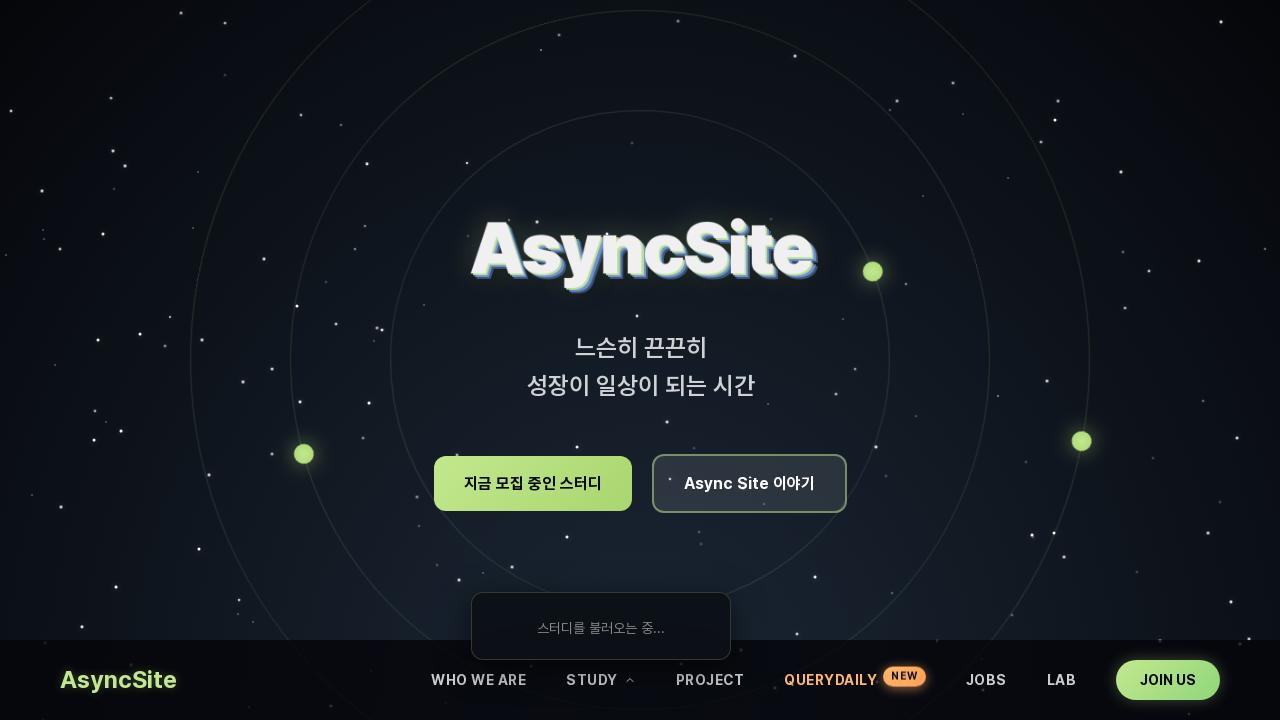

Iteration 9: Moved hover back to Study button at (601, 680) on button.nav-link:has-text("STUDY")
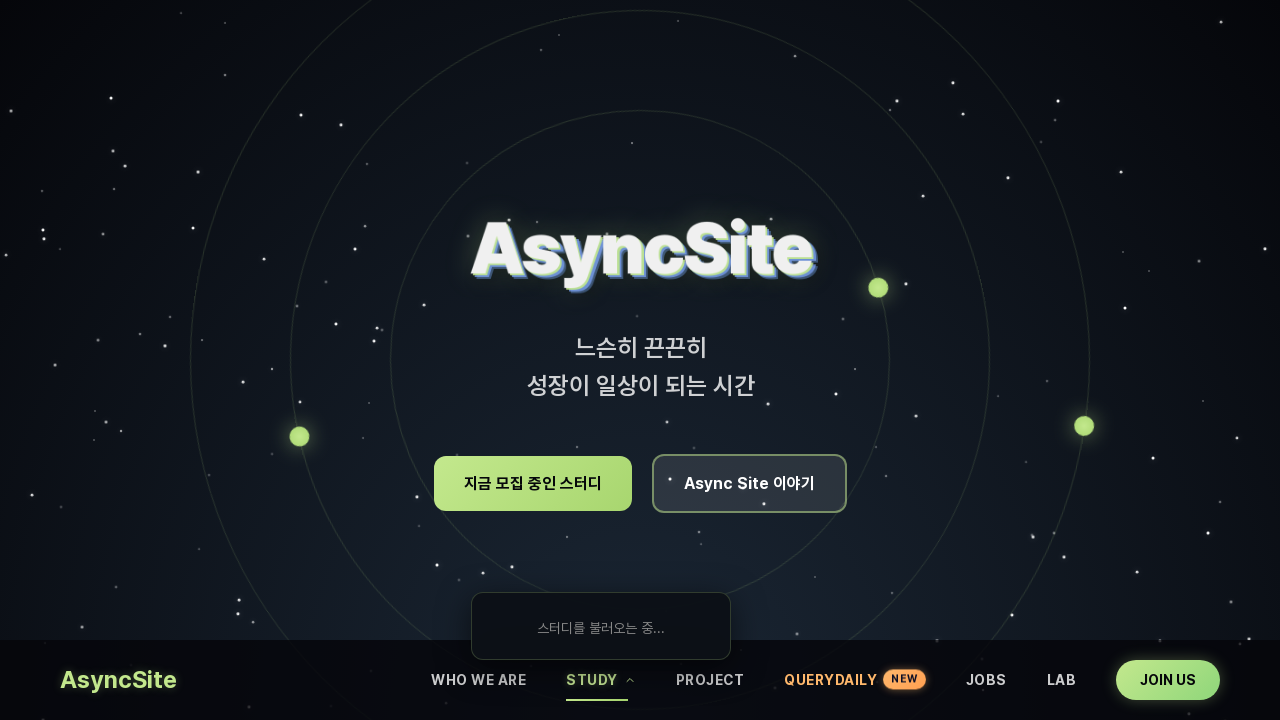

Iteration 9: Waited 100ms after moving back to button
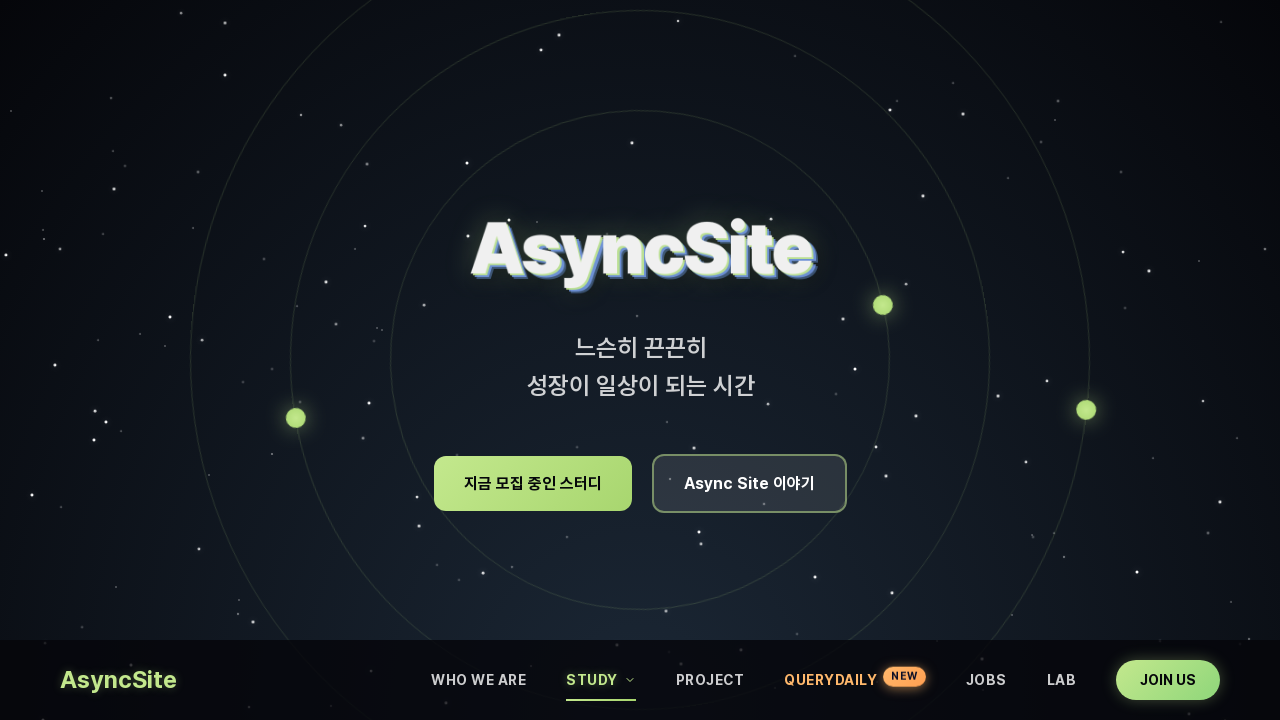

Iteration 9: Moved mouse away to close dropdown at (100, 100)
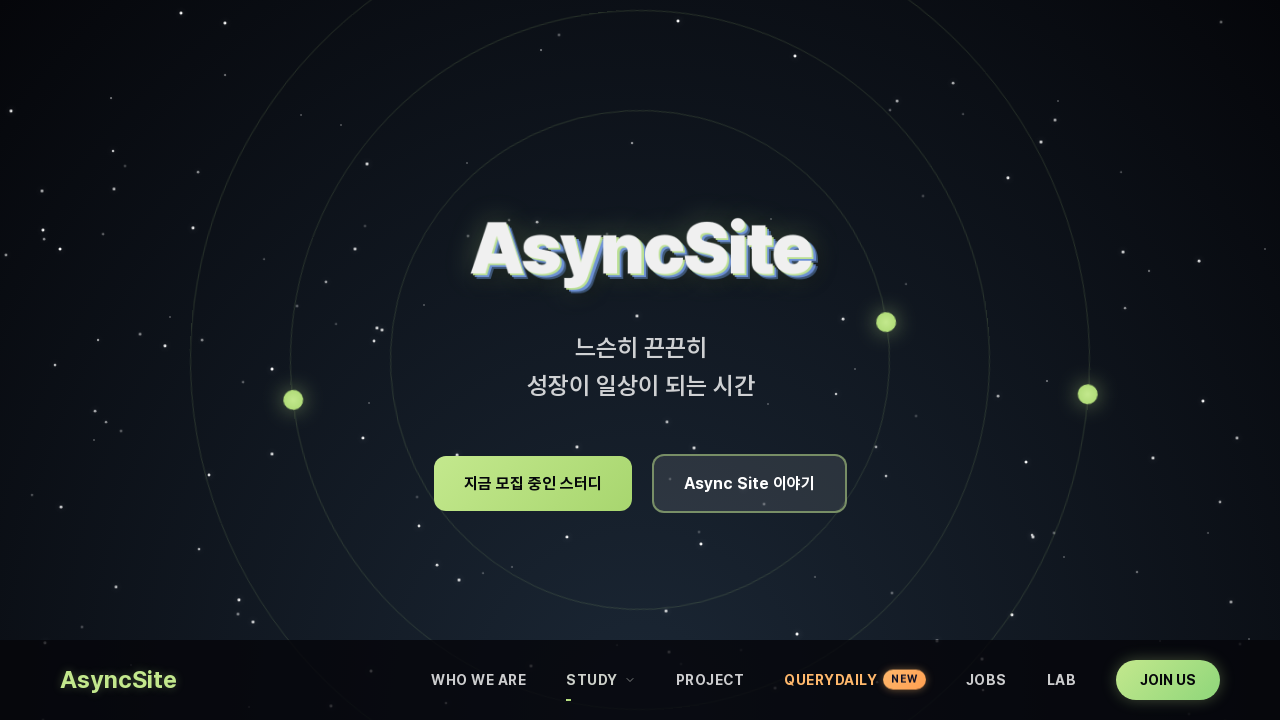

Iteration 9: Waited 300ms for dropdown to close
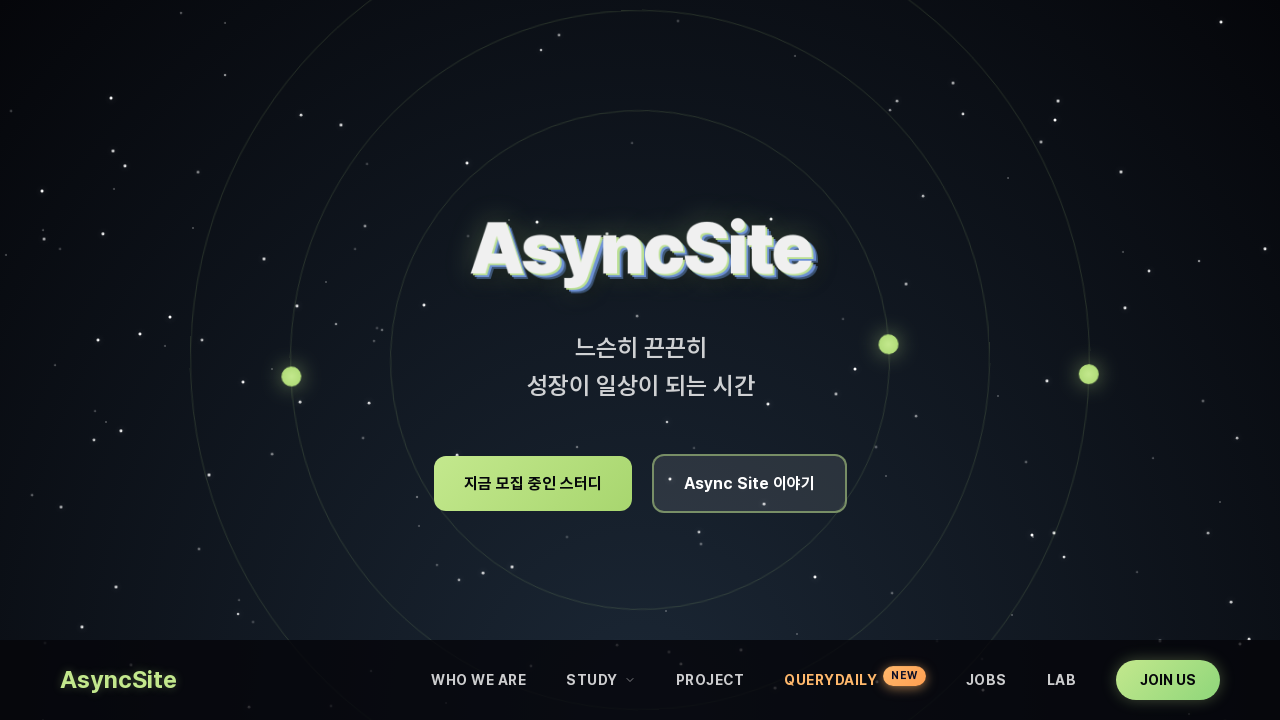

Iteration 10: Hovered on Study button at (601, 680) on button.nav-link:has-text("STUDY")
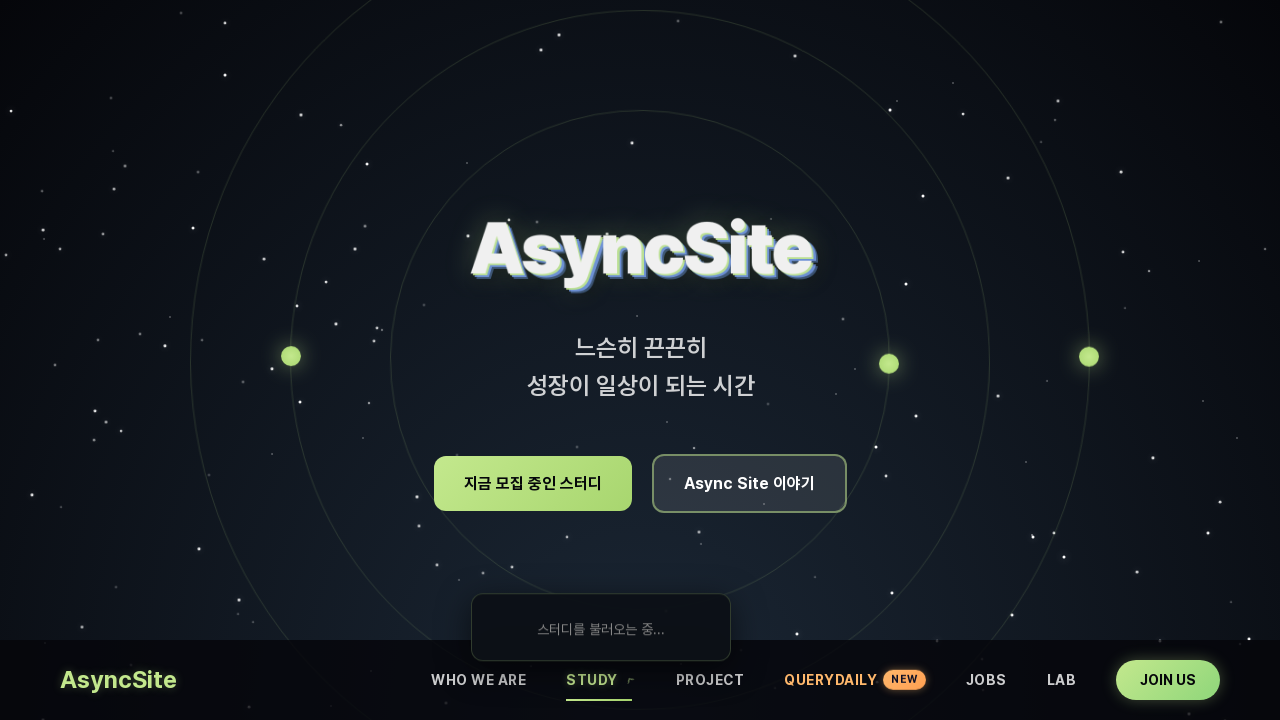

Iteration 10: Waited 200ms after hovering on button
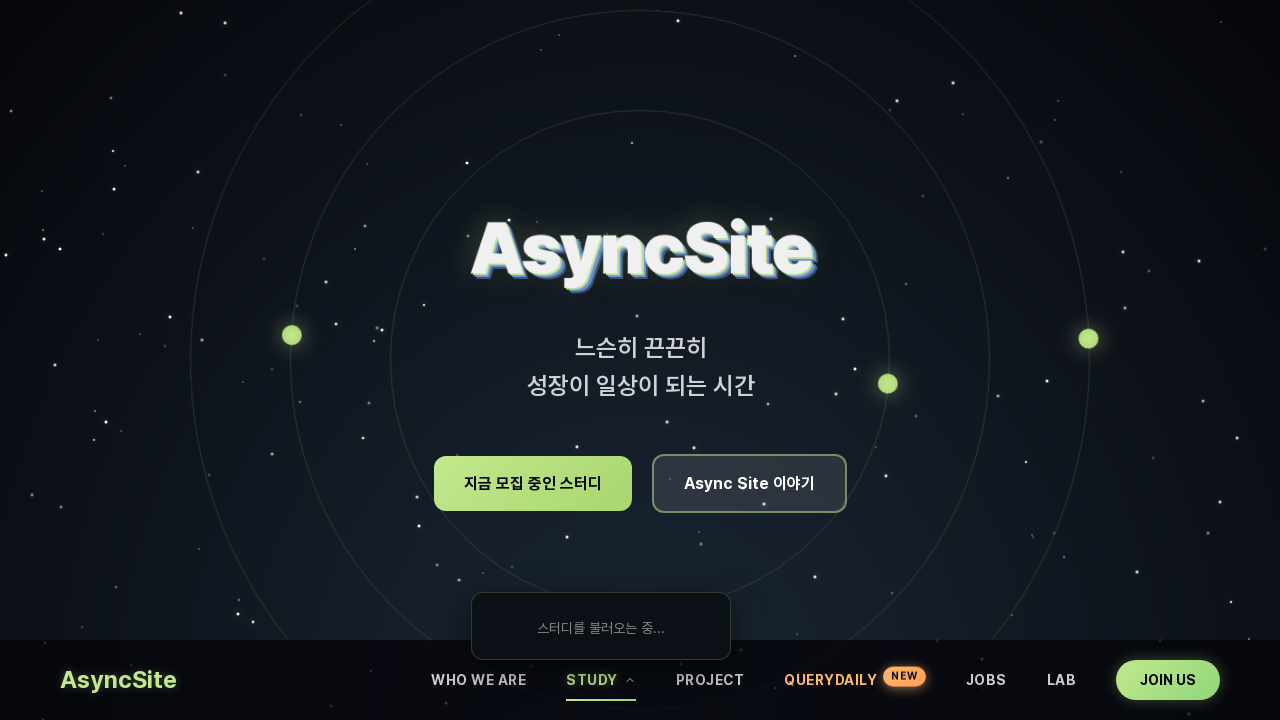

Iteration 10: Dropdown is visible, hovered on it at (601, 626) on .nav-dropdown
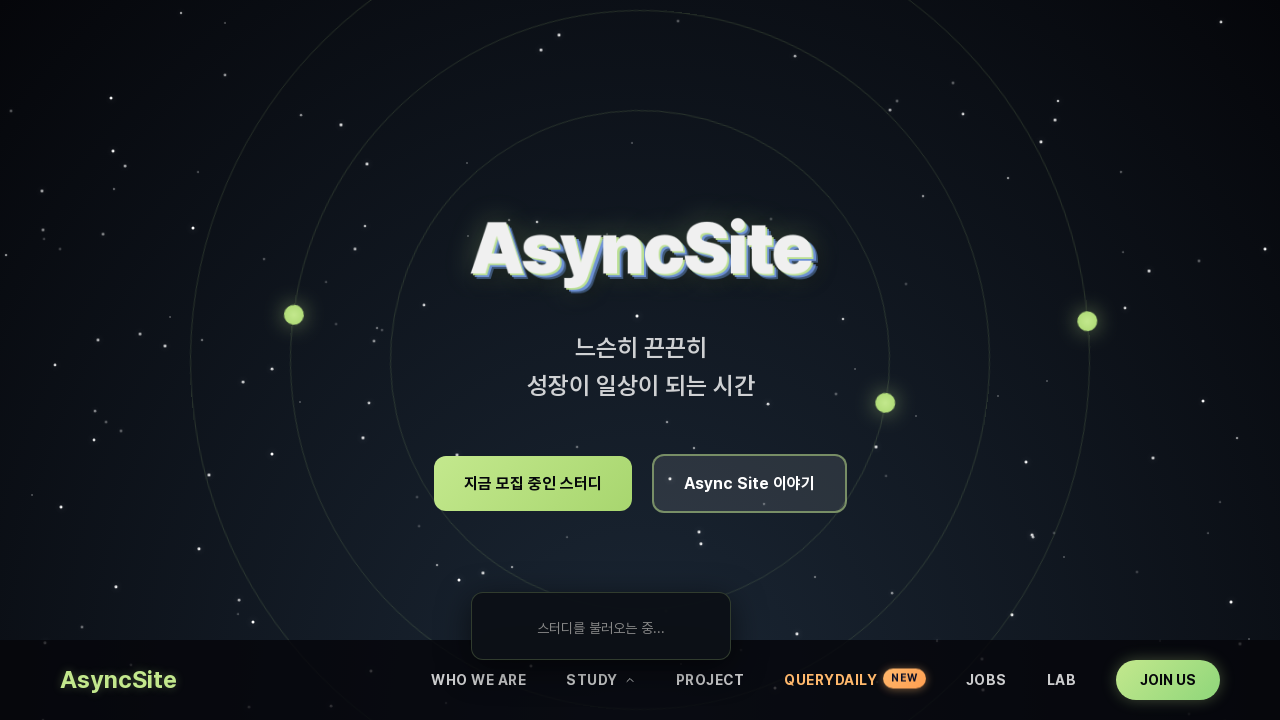

Iteration 10: Waited 100ms after hovering on dropdown
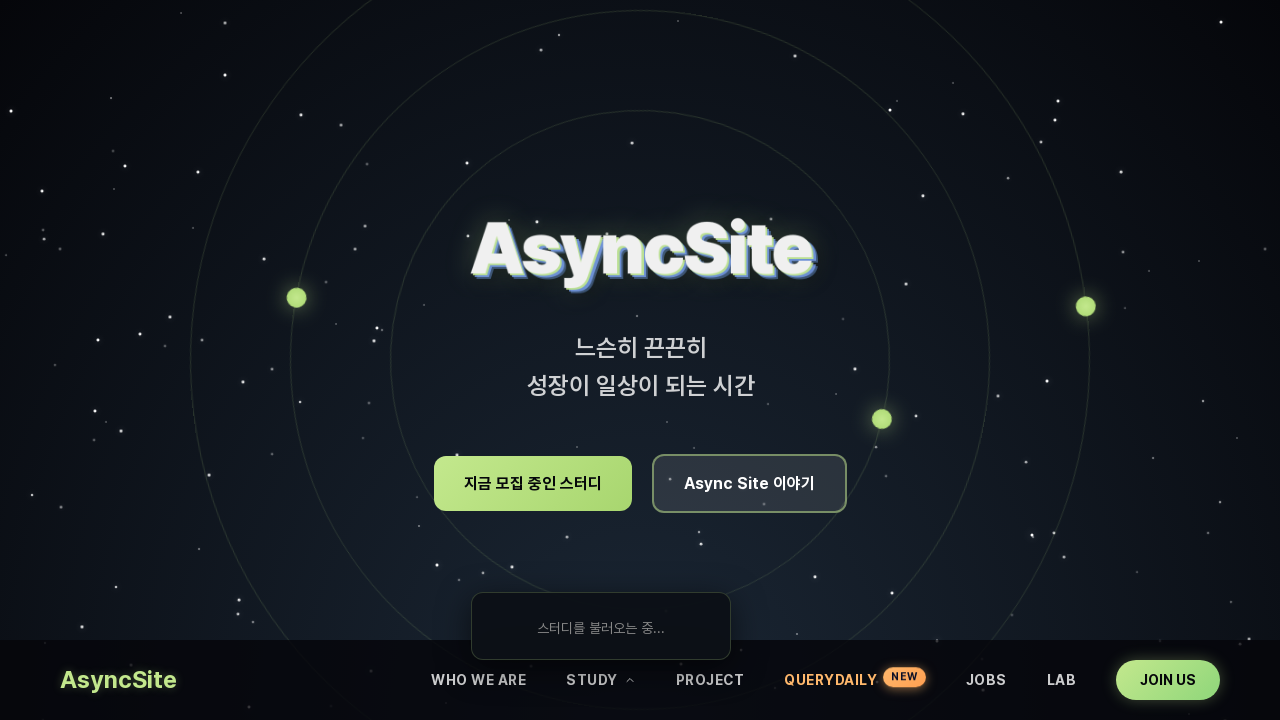

Iteration 10: Moved hover back to Study button at (601, 680) on button.nav-link:has-text("STUDY")
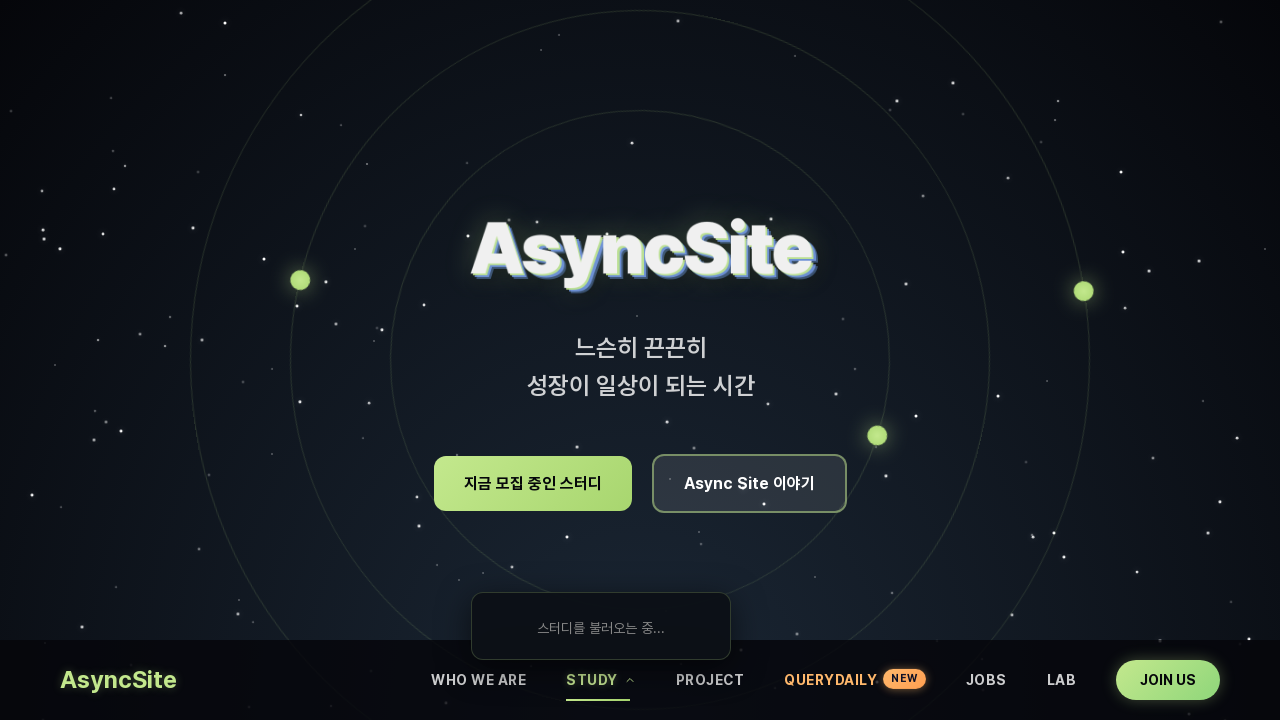

Iteration 10: Waited 100ms after moving back to button
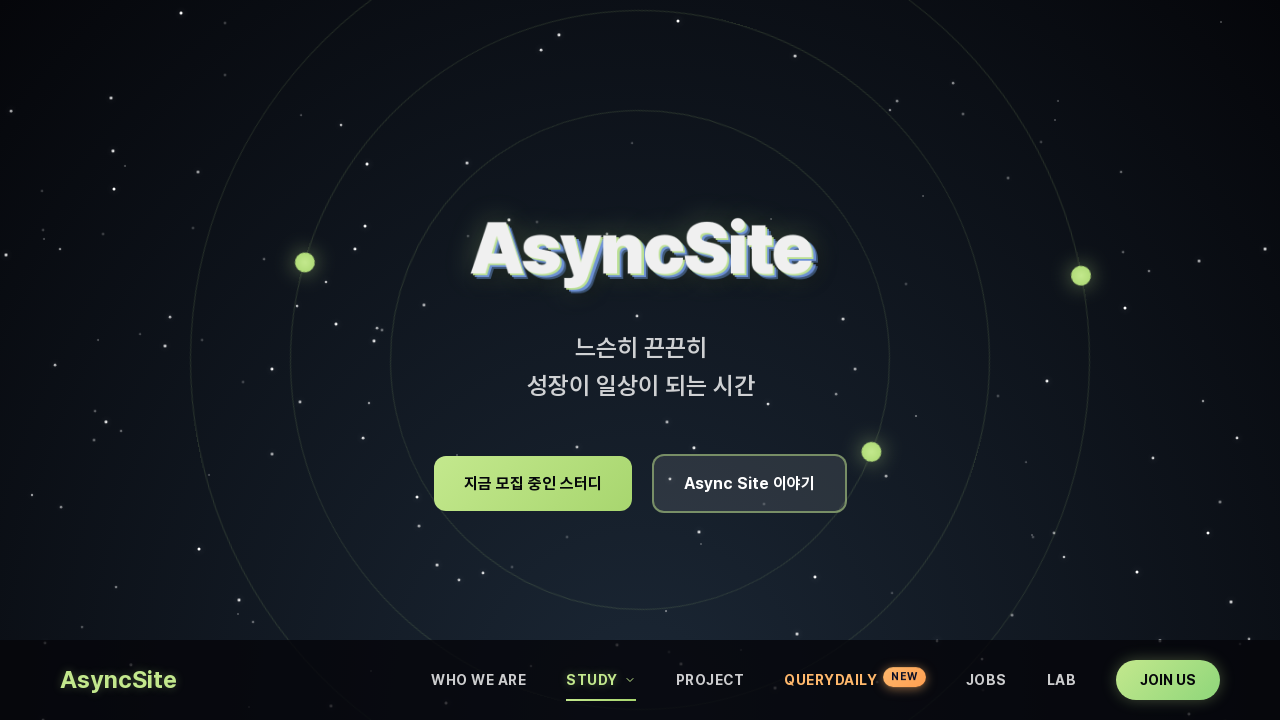

Iteration 10: Moved mouse away to close dropdown at (100, 100)
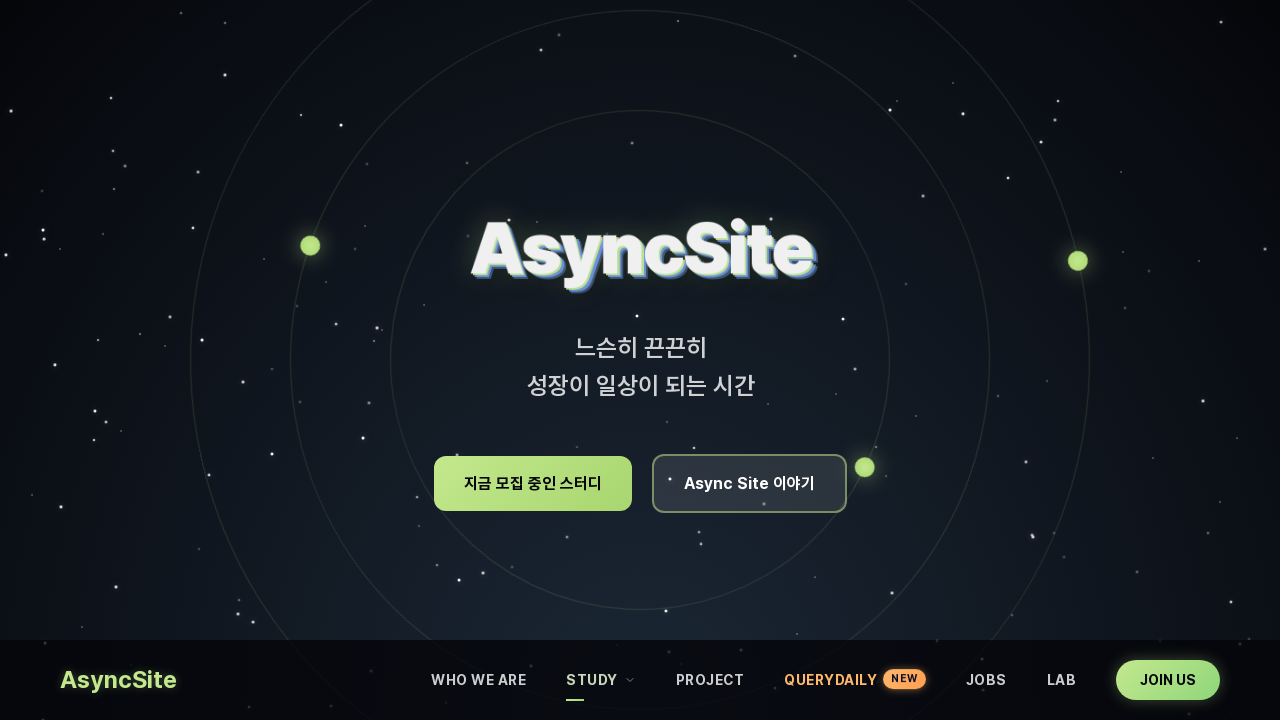

Iteration 10: Waited 300ms for dropdown to close
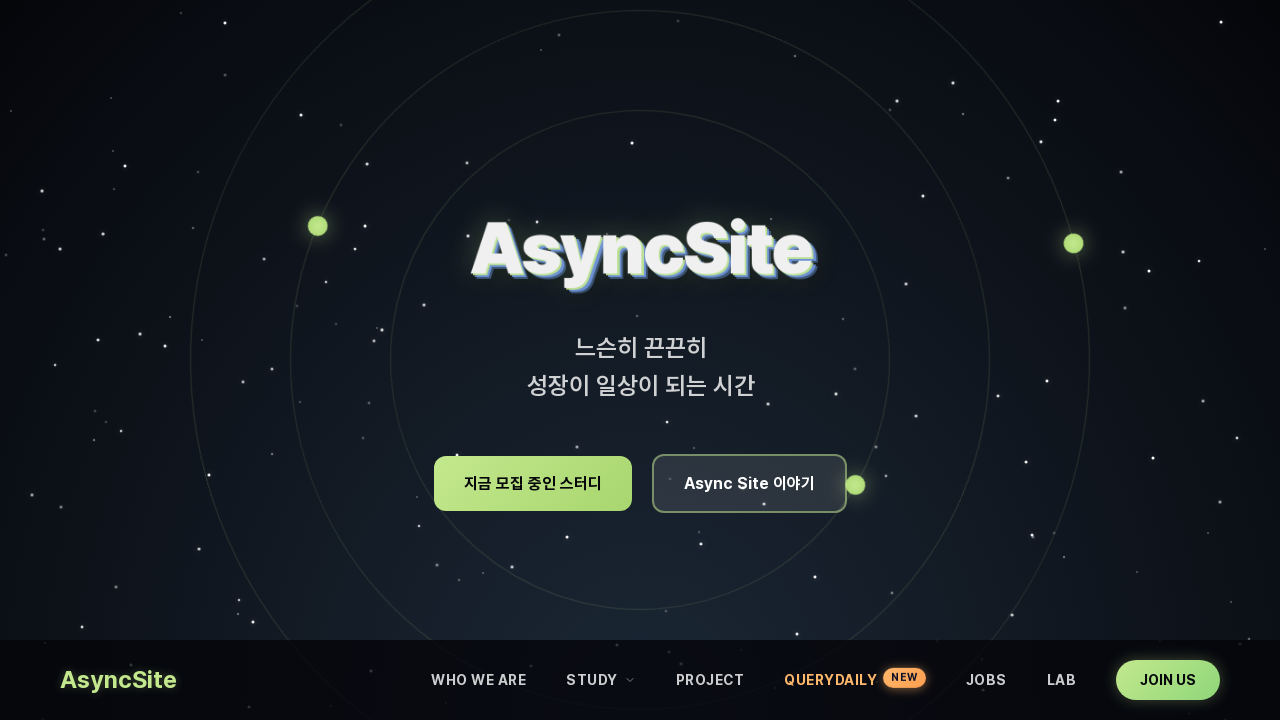

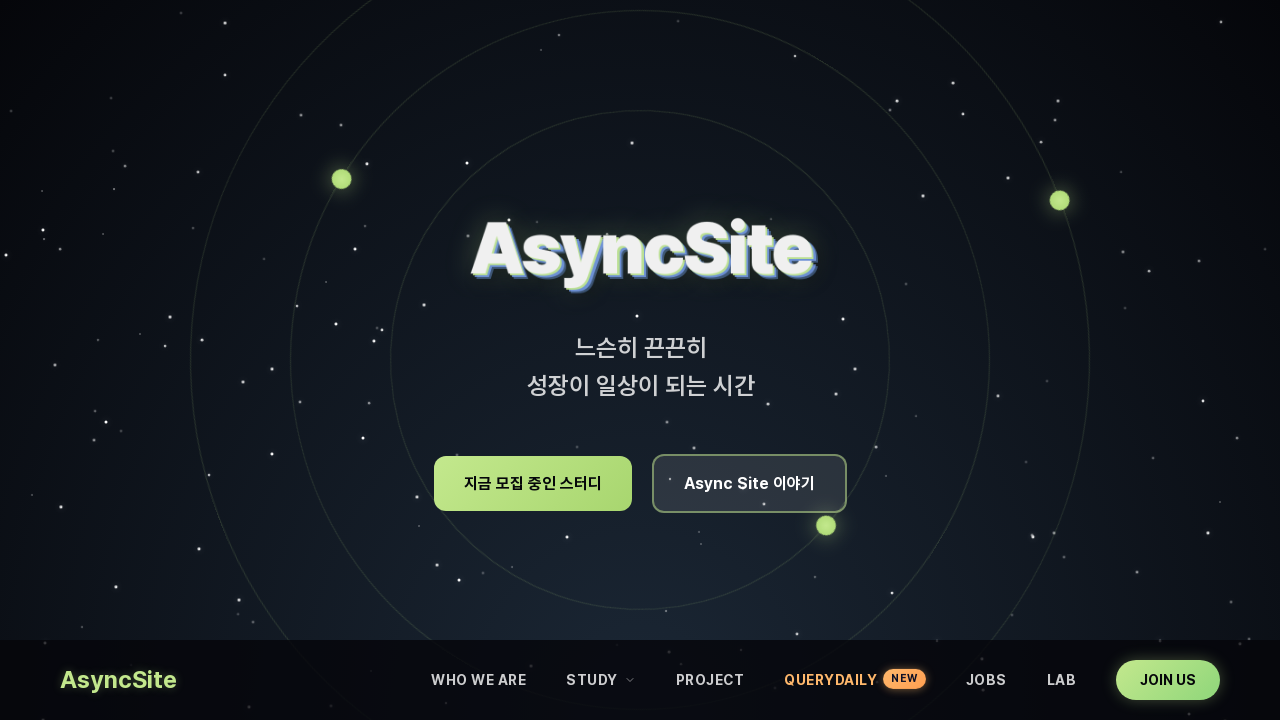